Fills all input fields on a large form with the value "100" and clicks the submit button to test form submission functionality.

Starting URL: http://suninjuly.github.io/huge_form.html

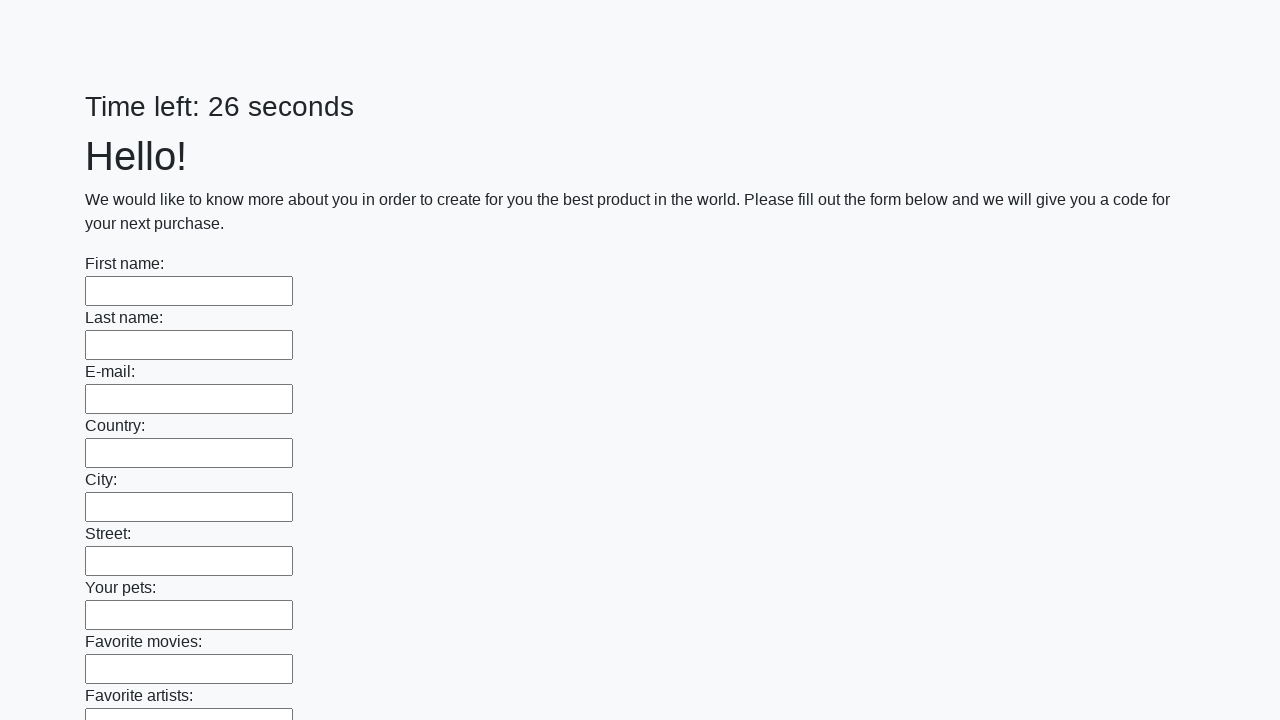

Located all input elements on the huge form
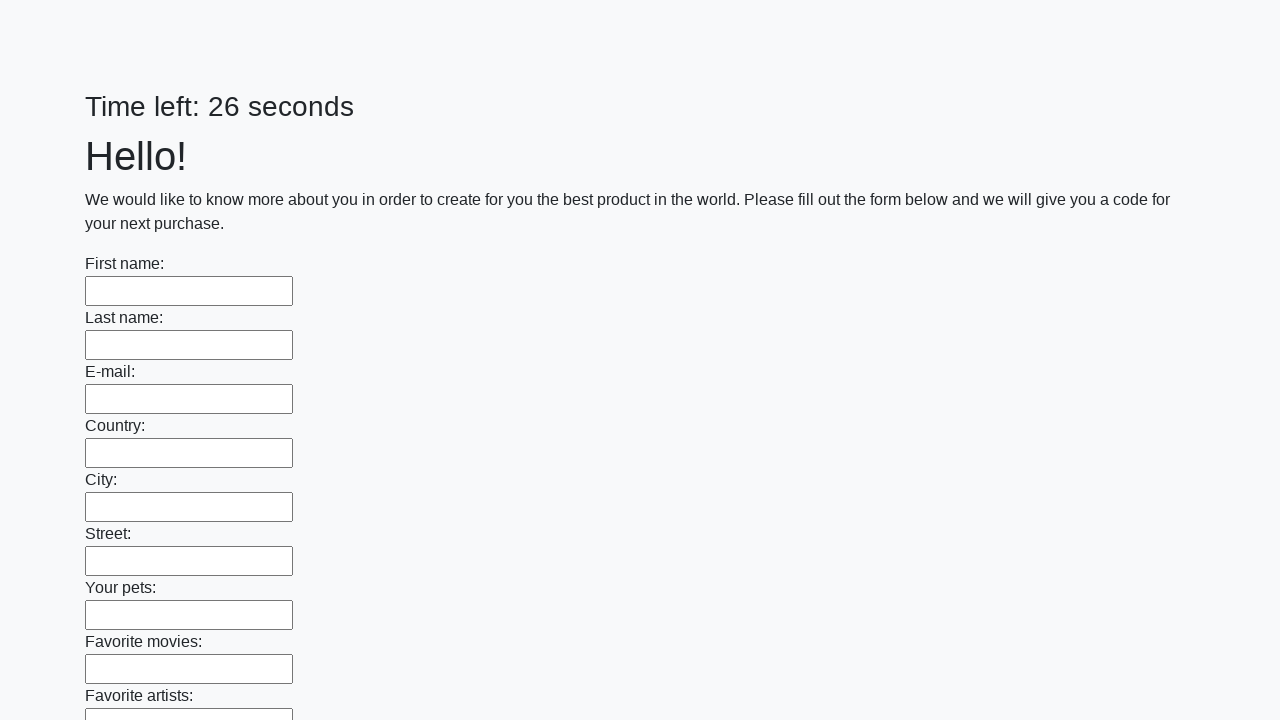

Filled input field with value '100' on input >> nth=0
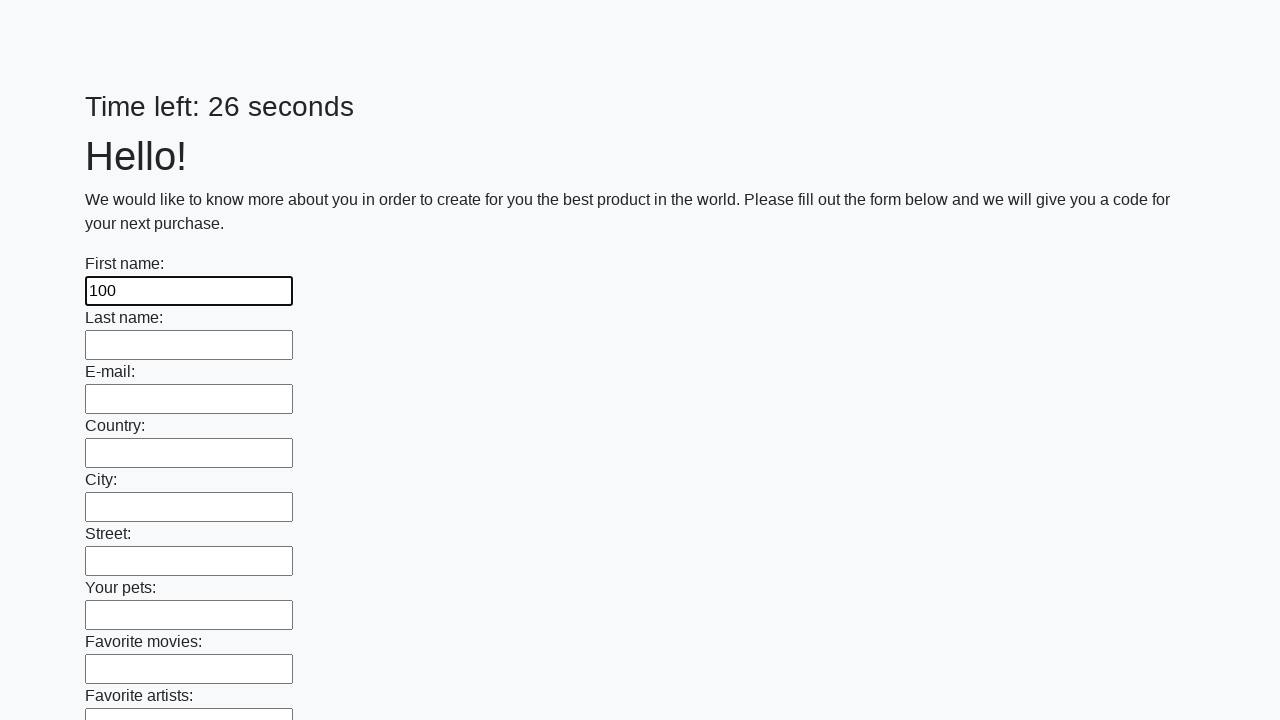

Filled input field with value '100' on input >> nth=1
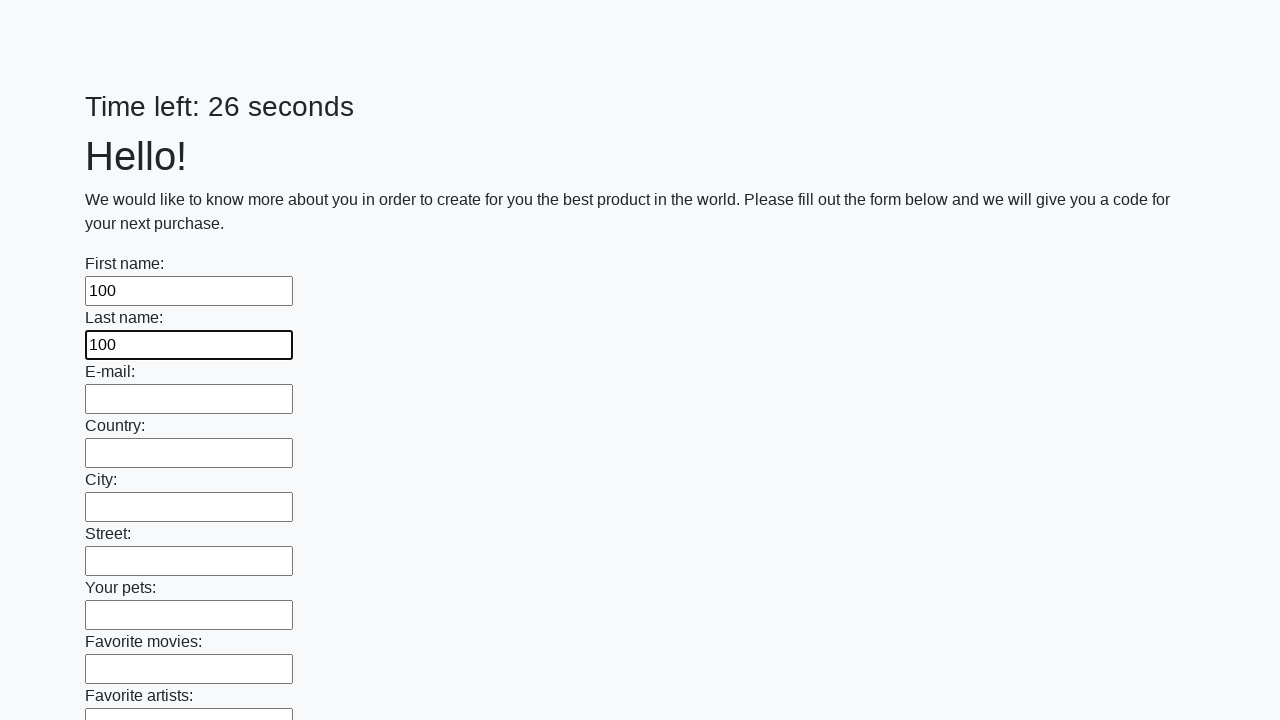

Filled input field with value '100' on input >> nth=2
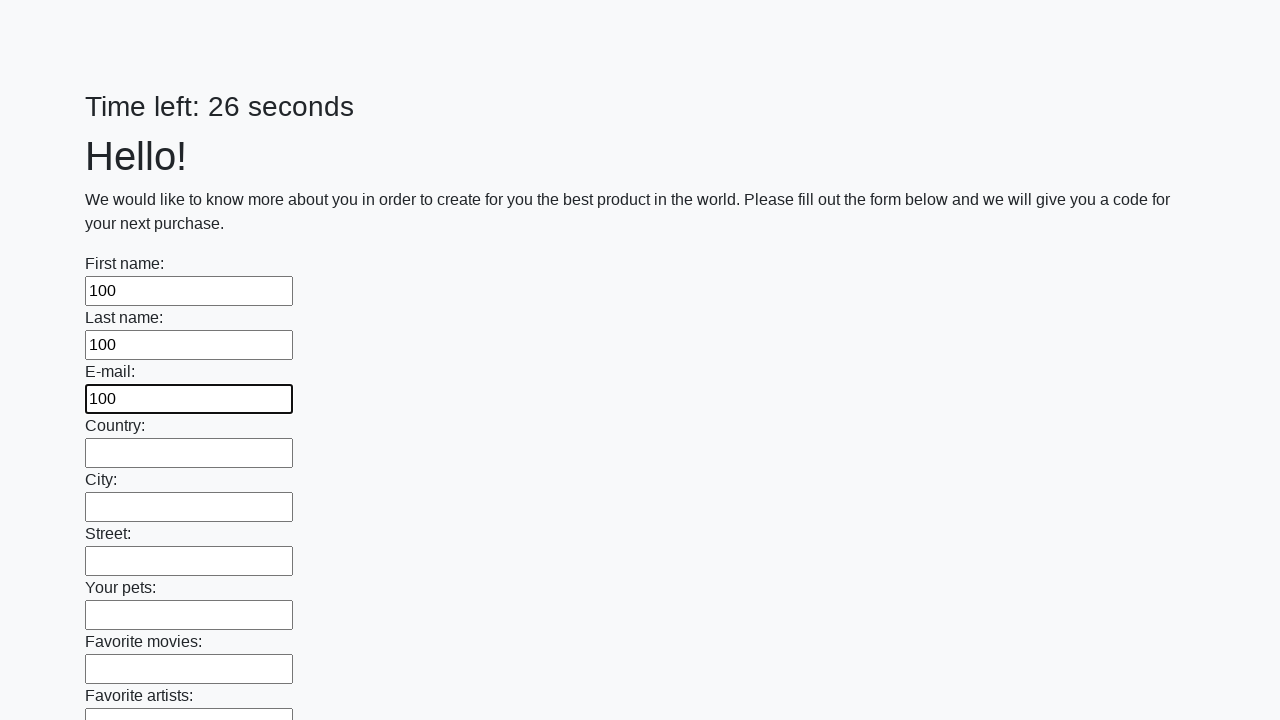

Filled input field with value '100' on input >> nth=3
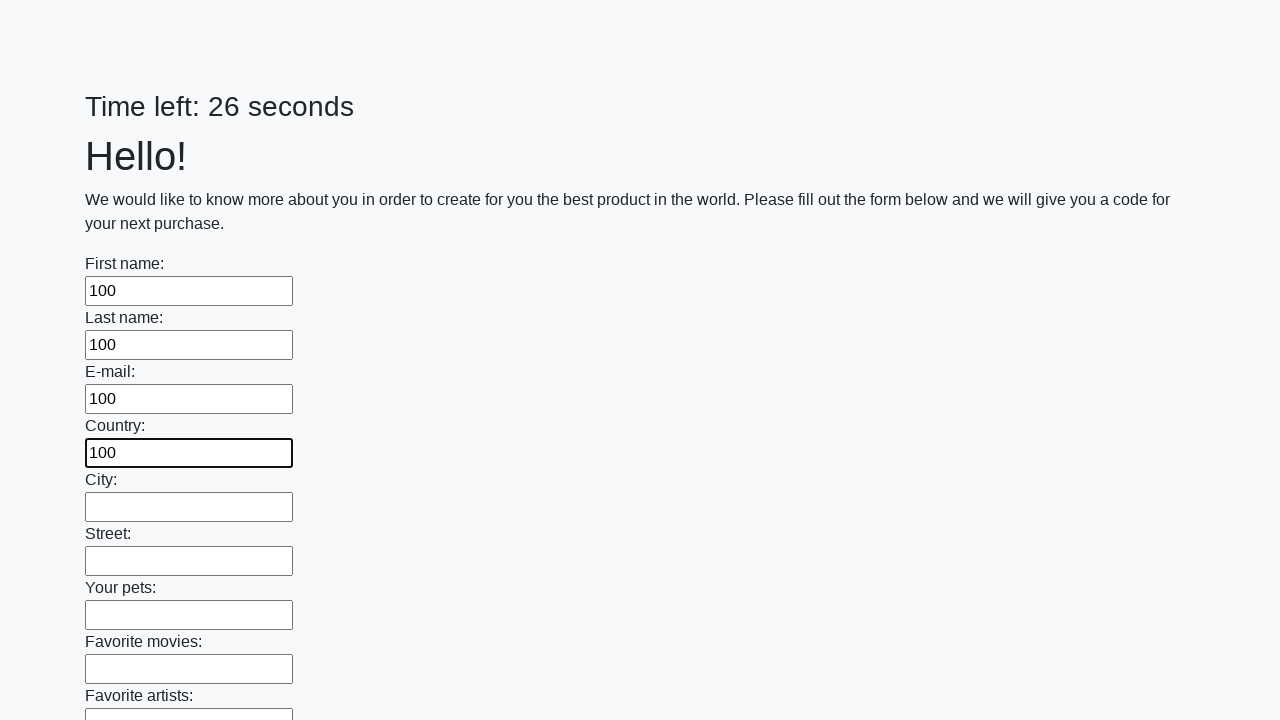

Filled input field with value '100' on input >> nth=4
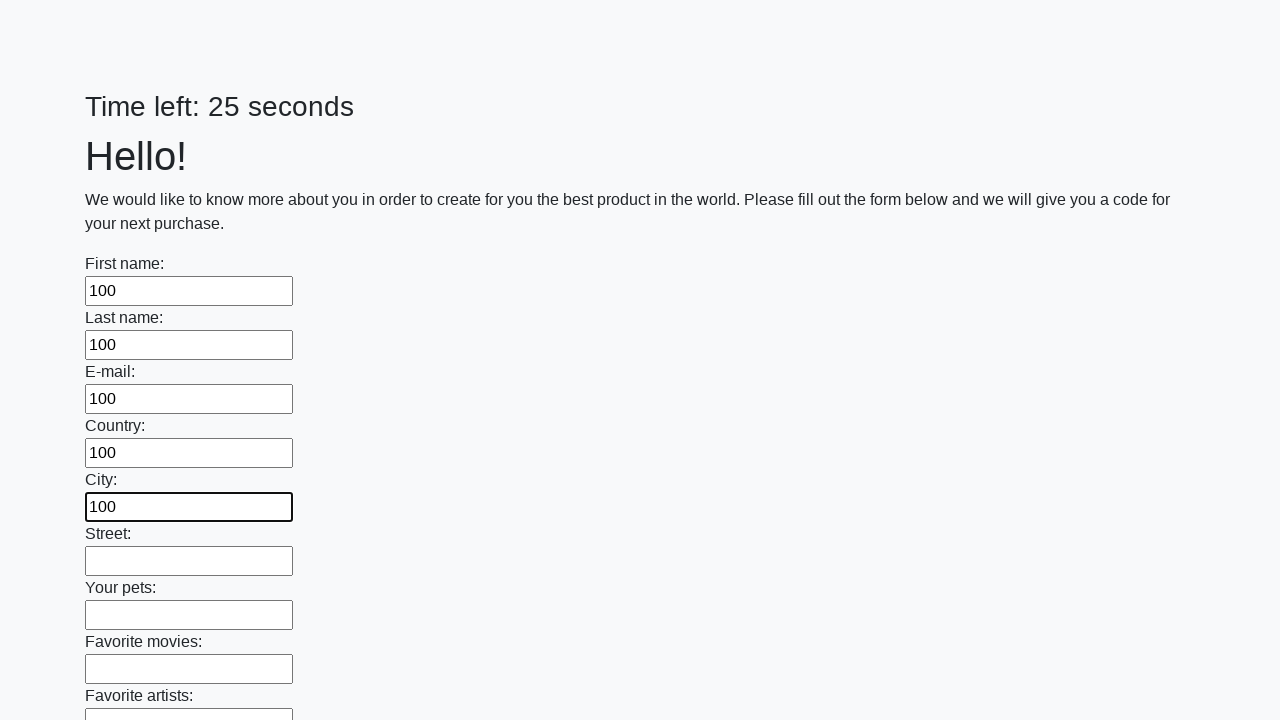

Filled input field with value '100' on input >> nth=5
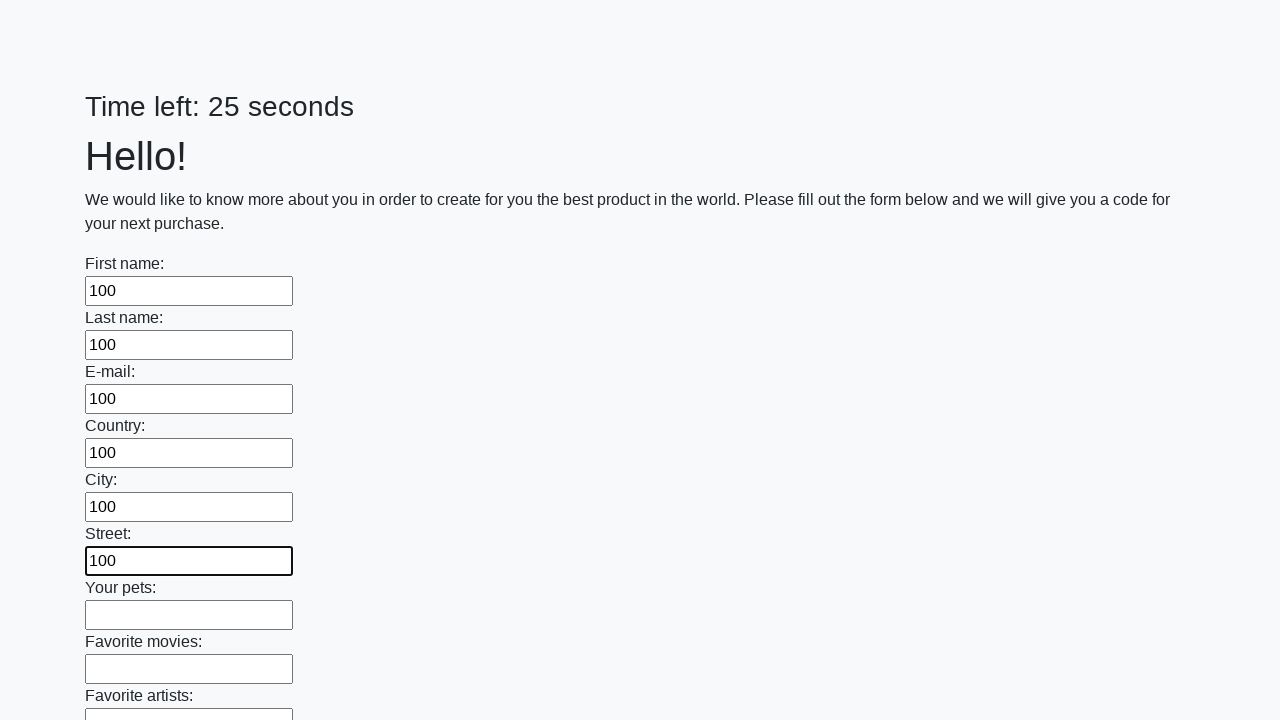

Filled input field with value '100' on input >> nth=6
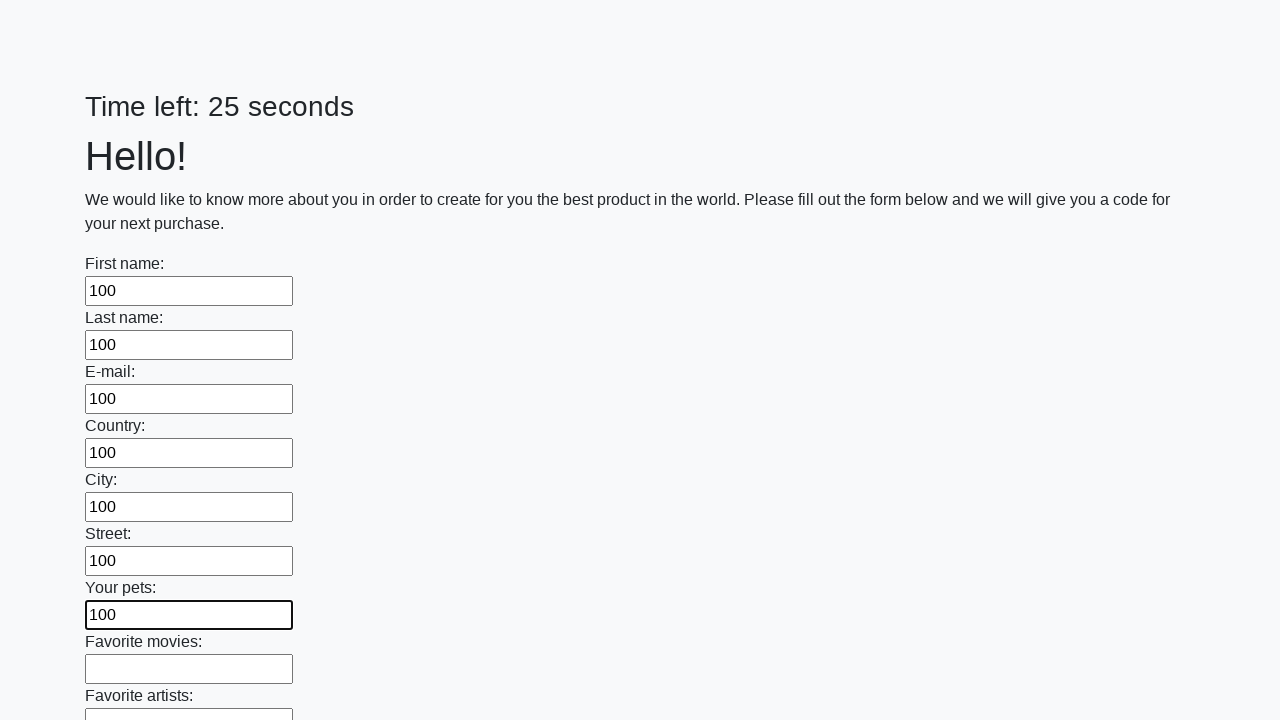

Filled input field with value '100' on input >> nth=7
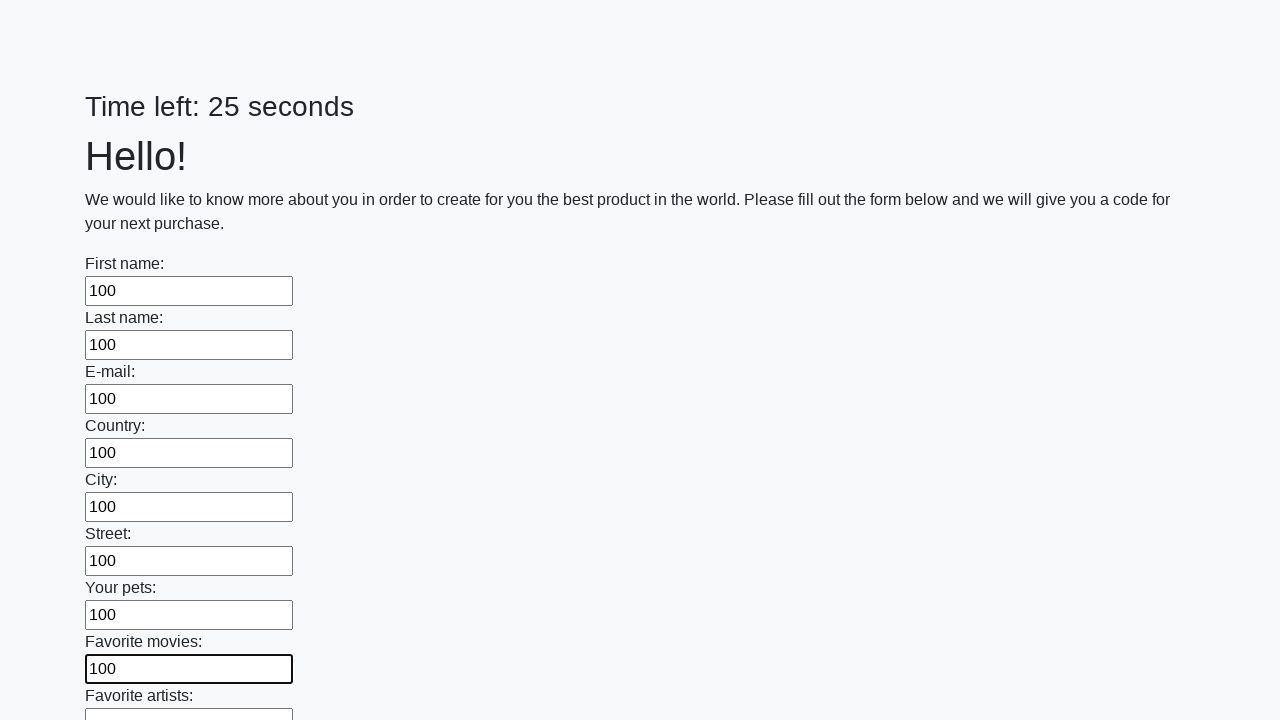

Filled input field with value '100' on input >> nth=8
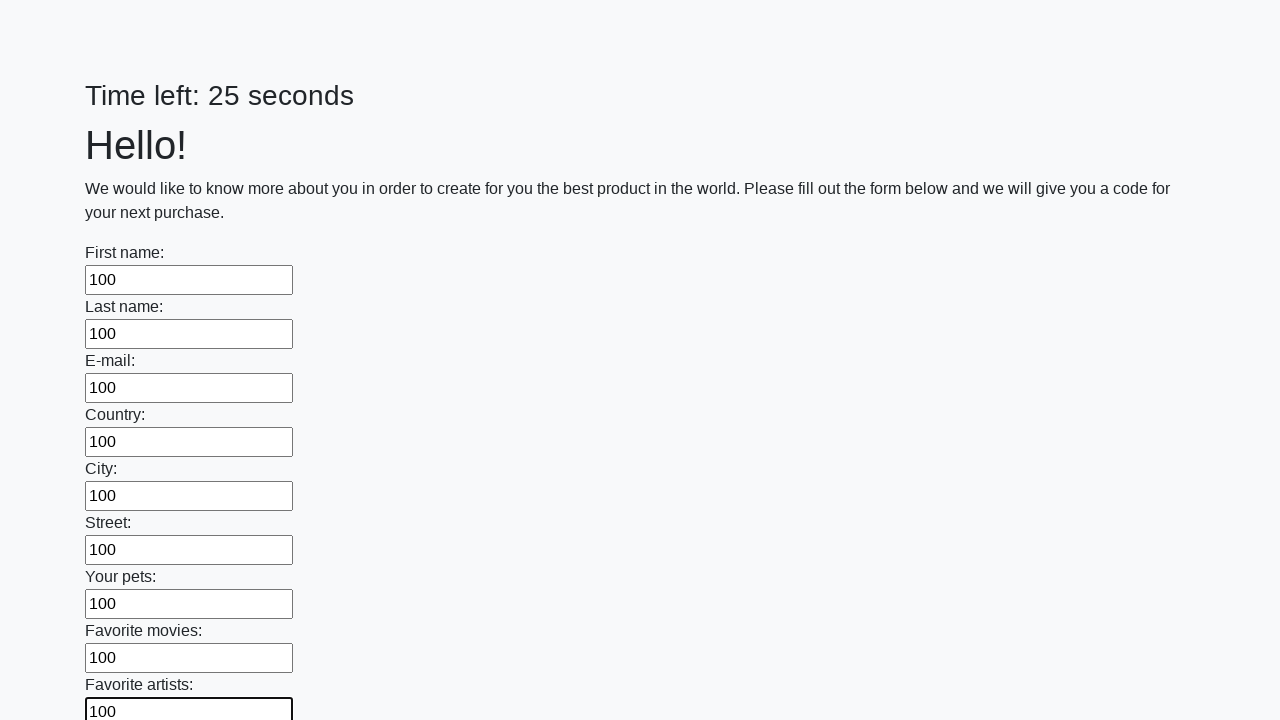

Filled input field with value '100' on input >> nth=9
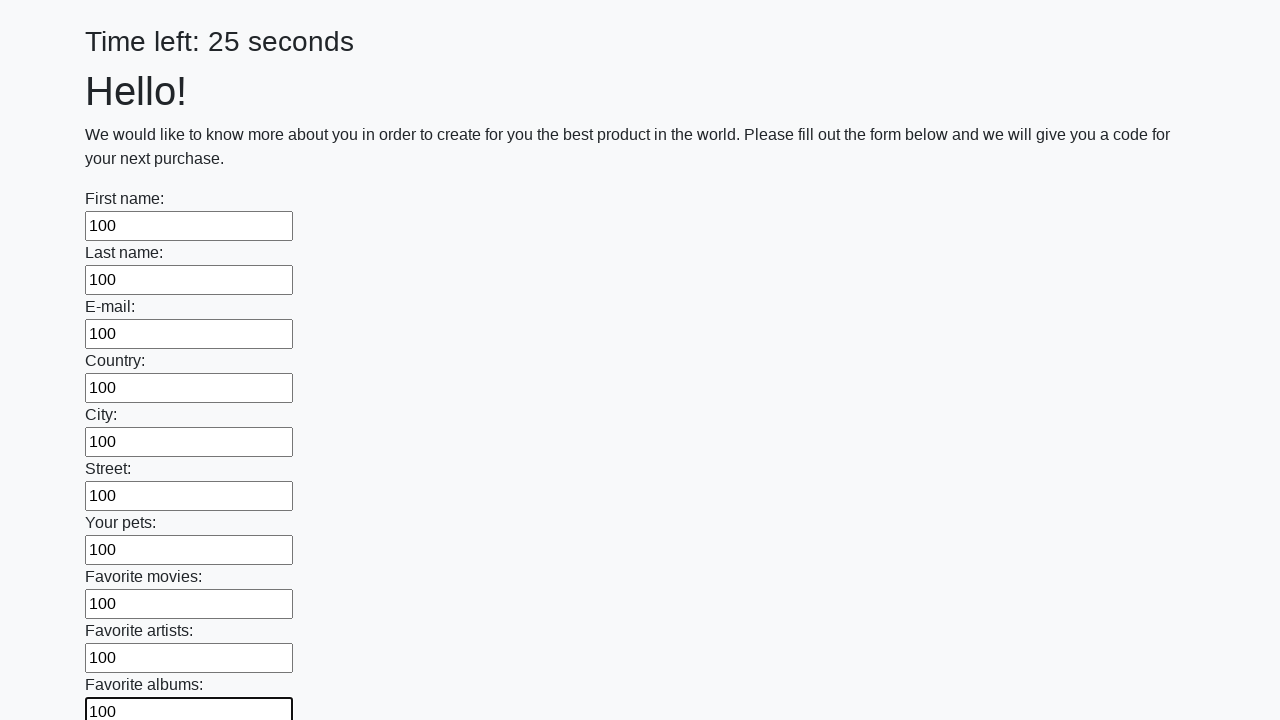

Filled input field with value '100' on input >> nth=10
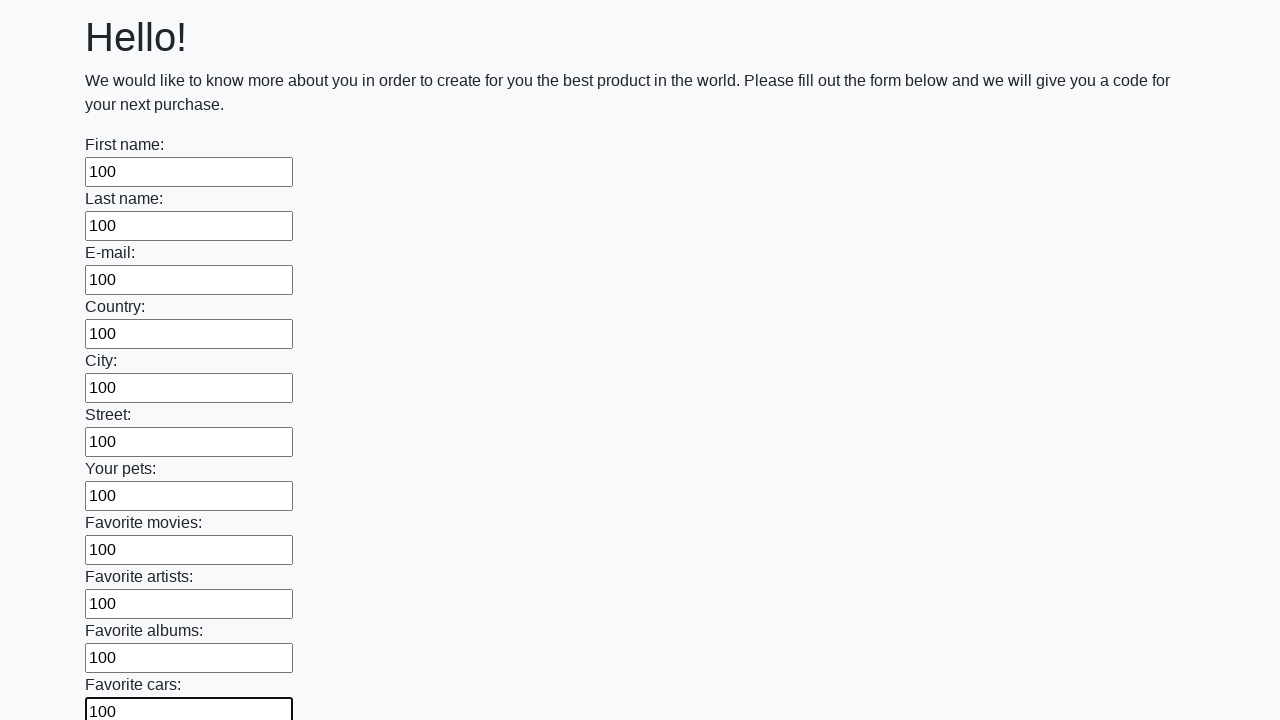

Filled input field with value '100' on input >> nth=11
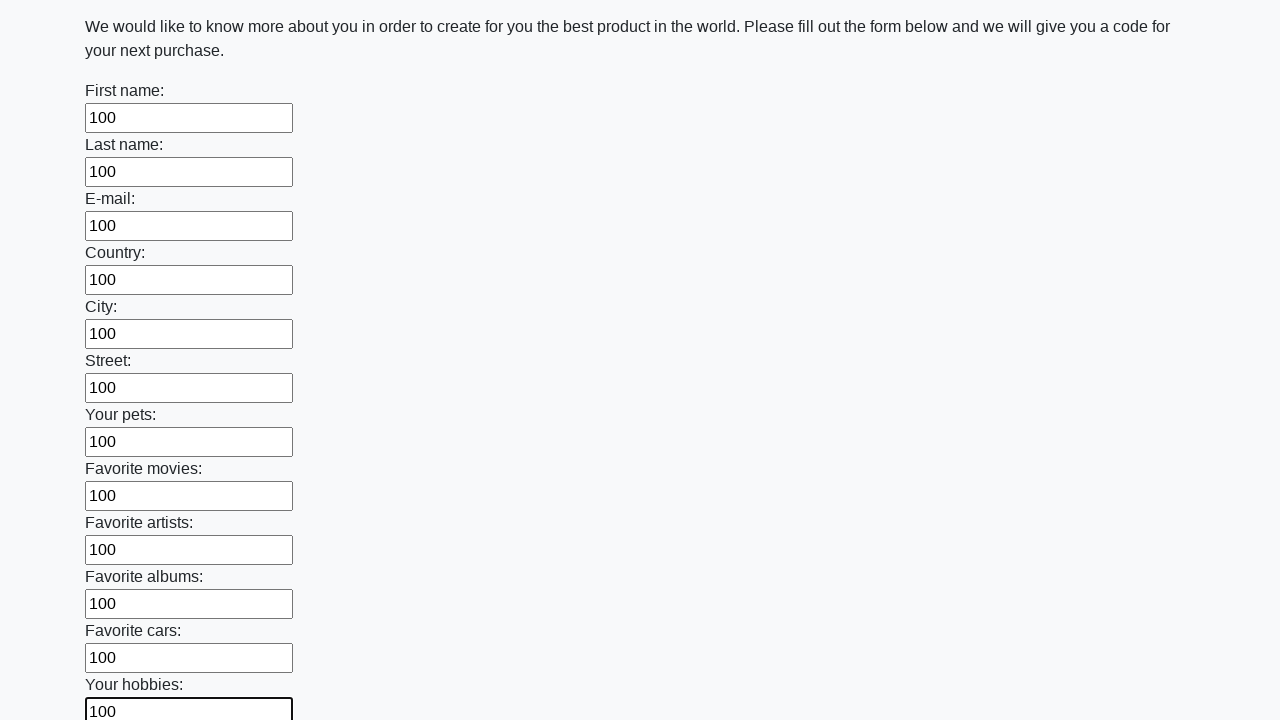

Filled input field with value '100' on input >> nth=12
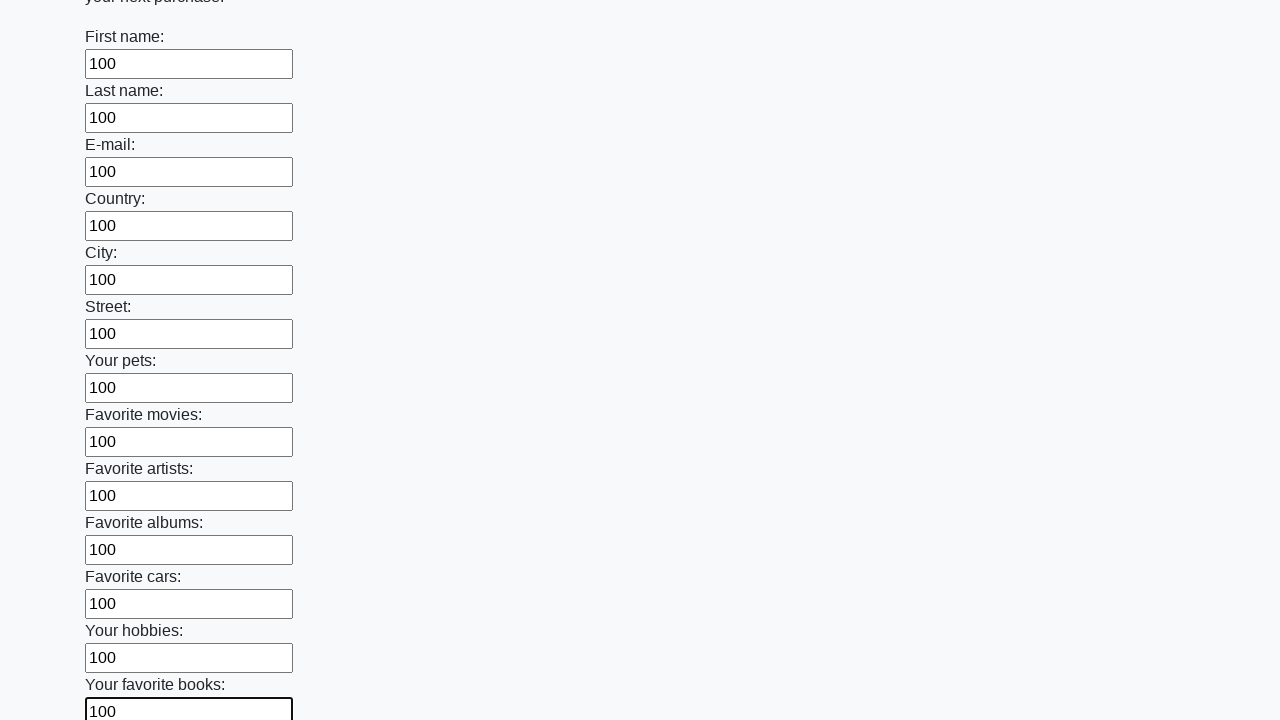

Filled input field with value '100' on input >> nth=13
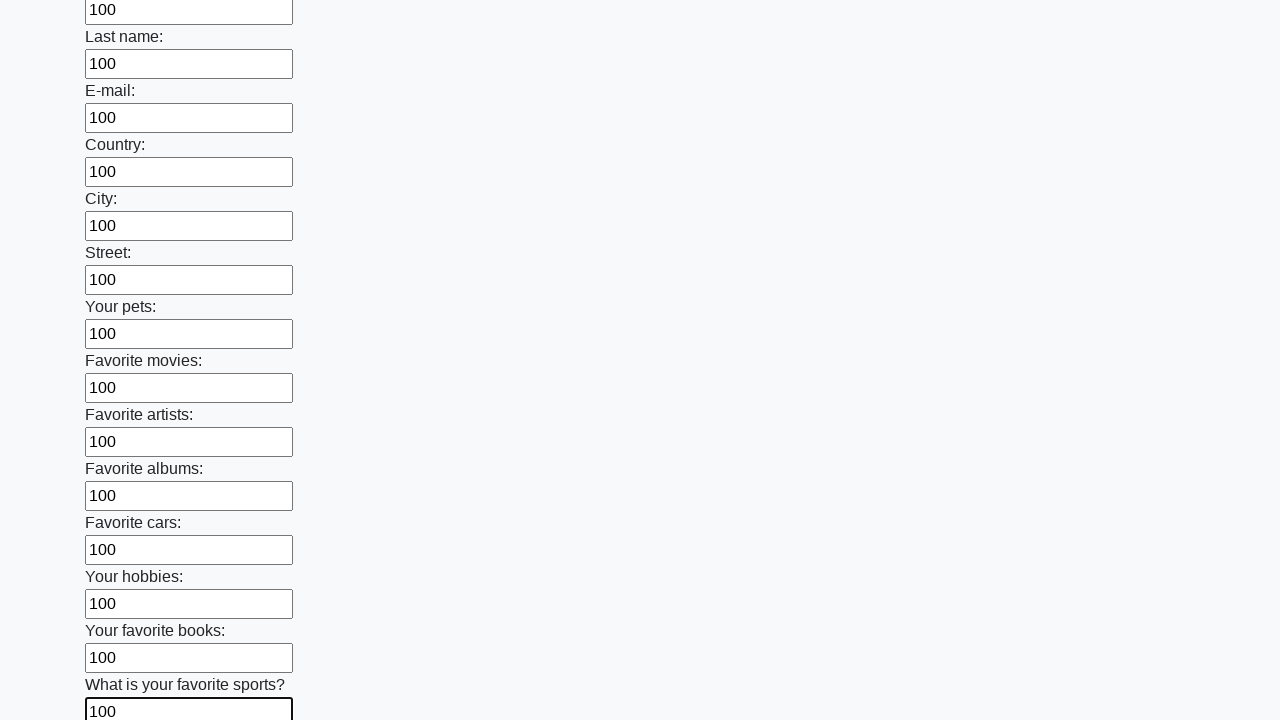

Filled input field with value '100' on input >> nth=14
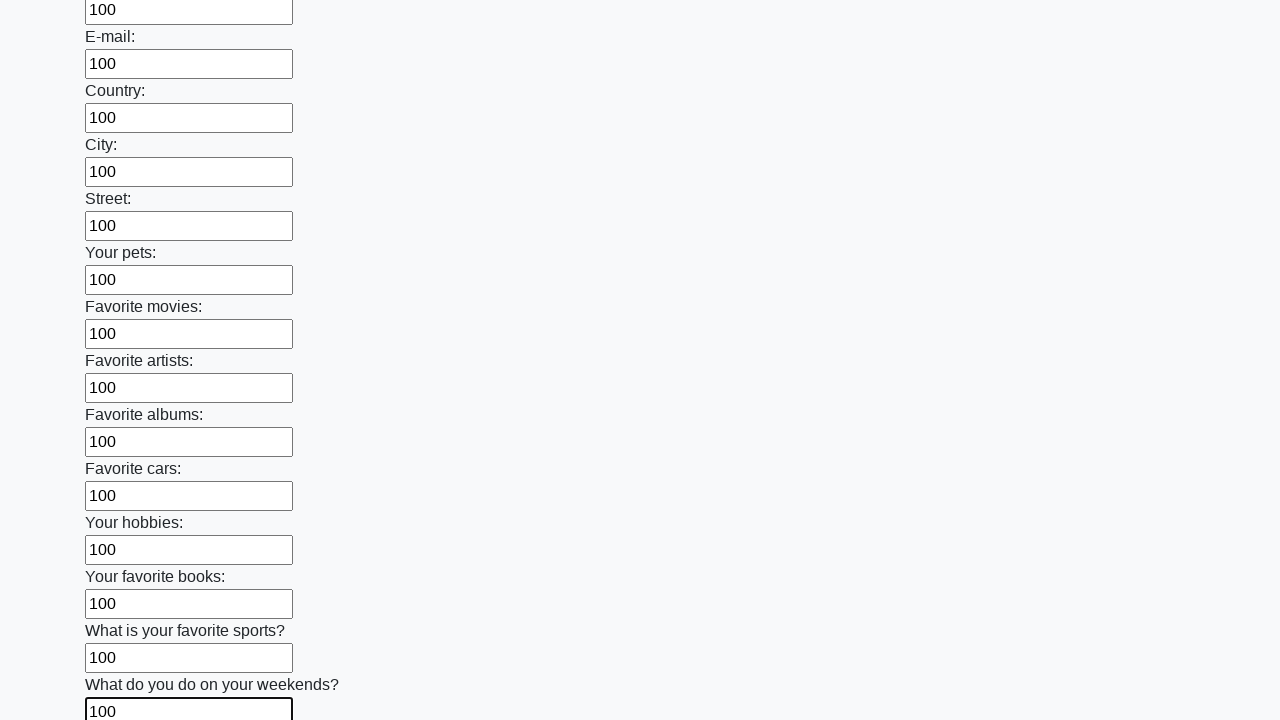

Filled input field with value '100' on input >> nth=15
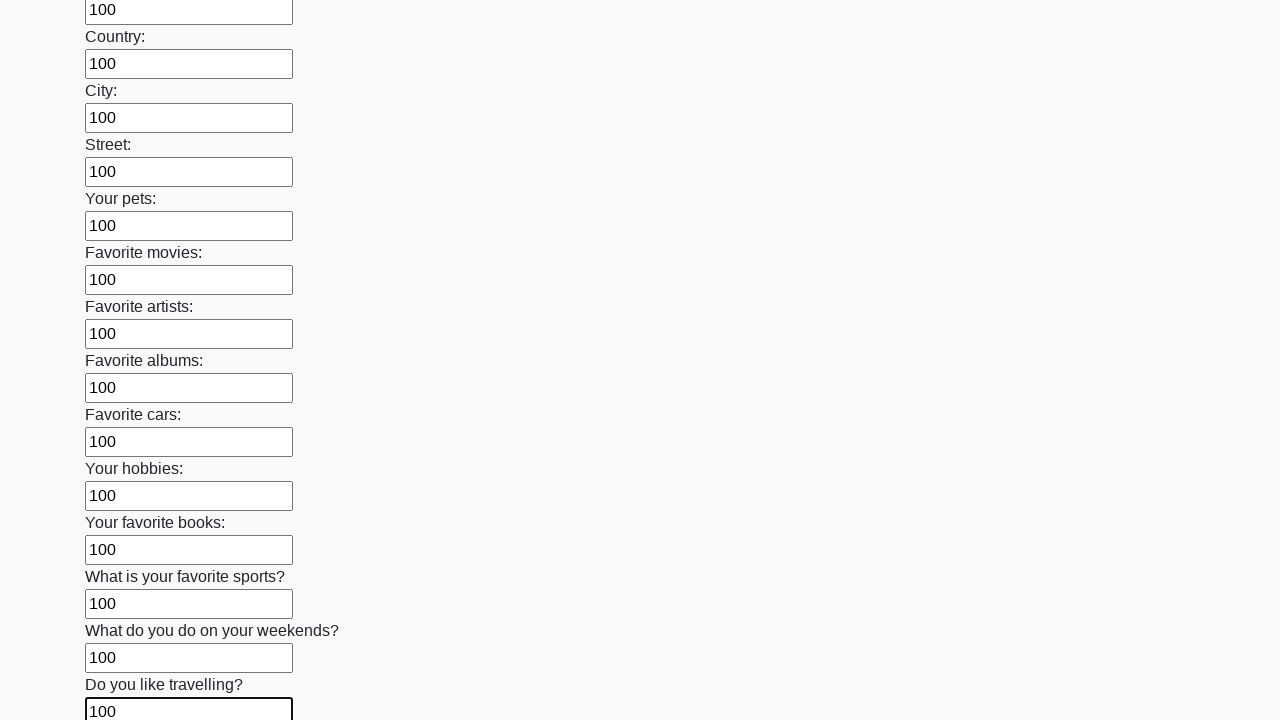

Filled input field with value '100' on input >> nth=16
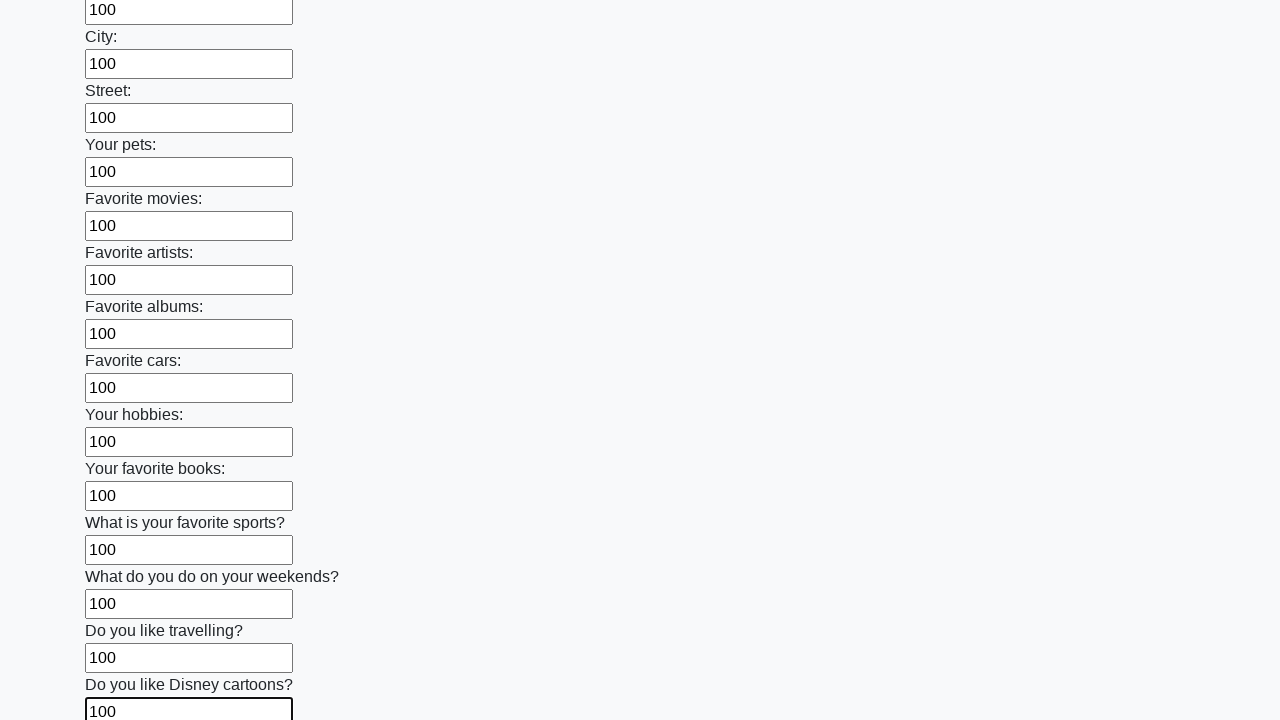

Filled input field with value '100' on input >> nth=17
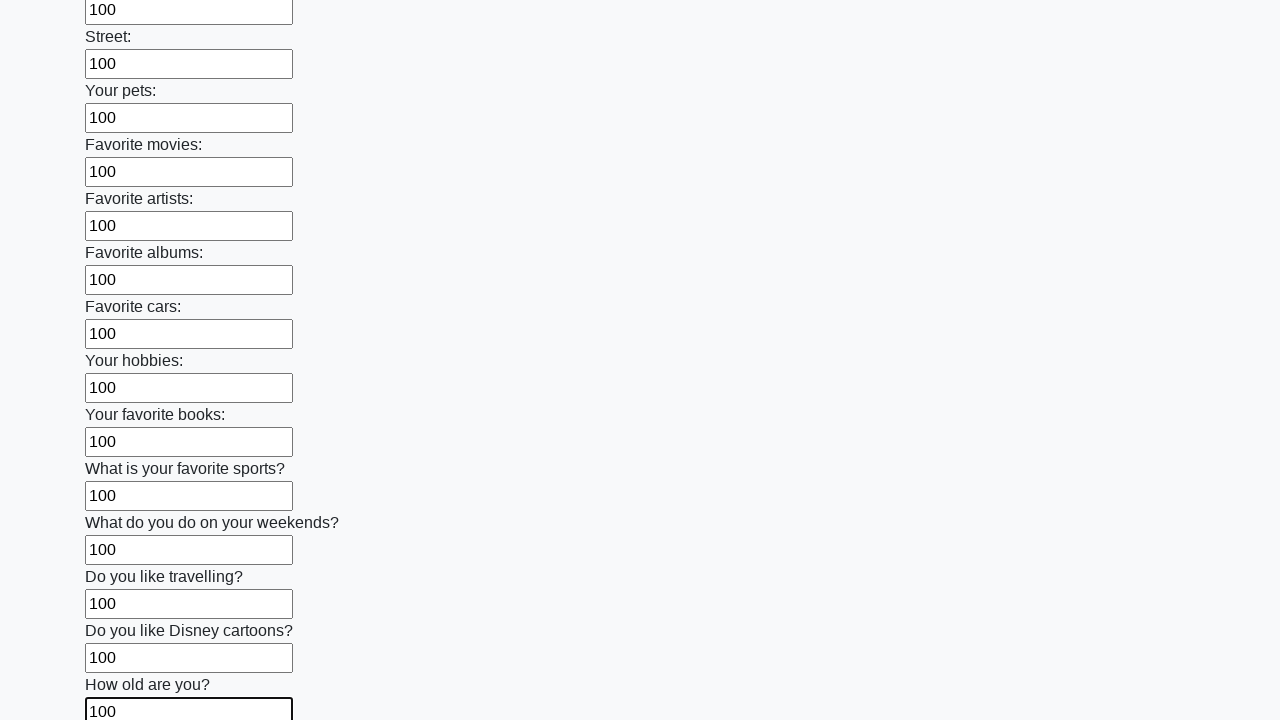

Filled input field with value '100' on input >> nth=18
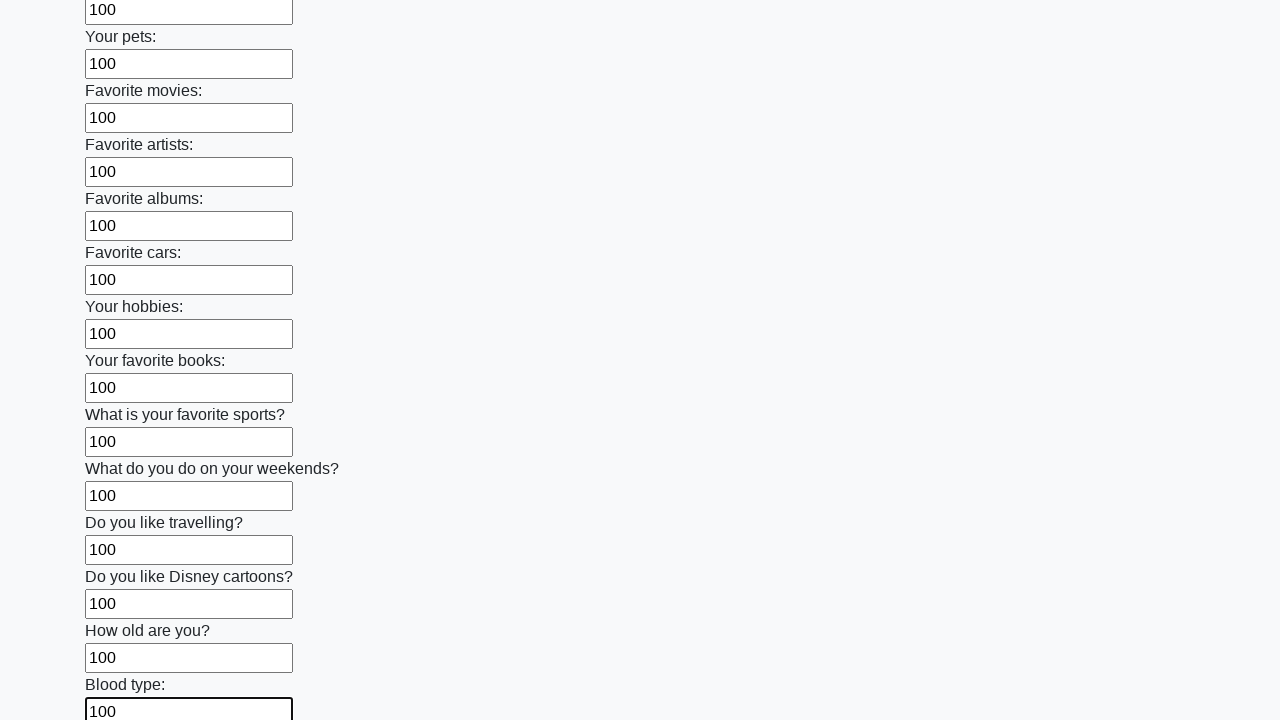

Filled input field with value '100' on input >> nth=19
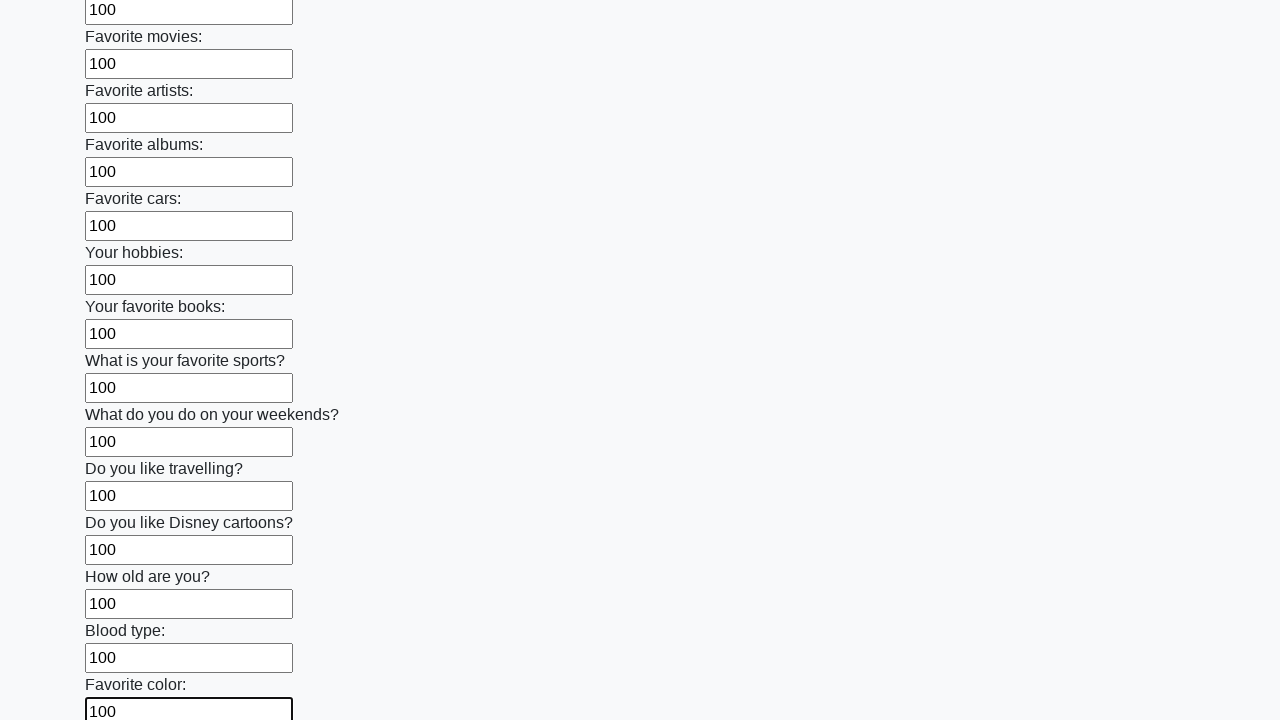

Filled input field with value '100' on input >> nth=20
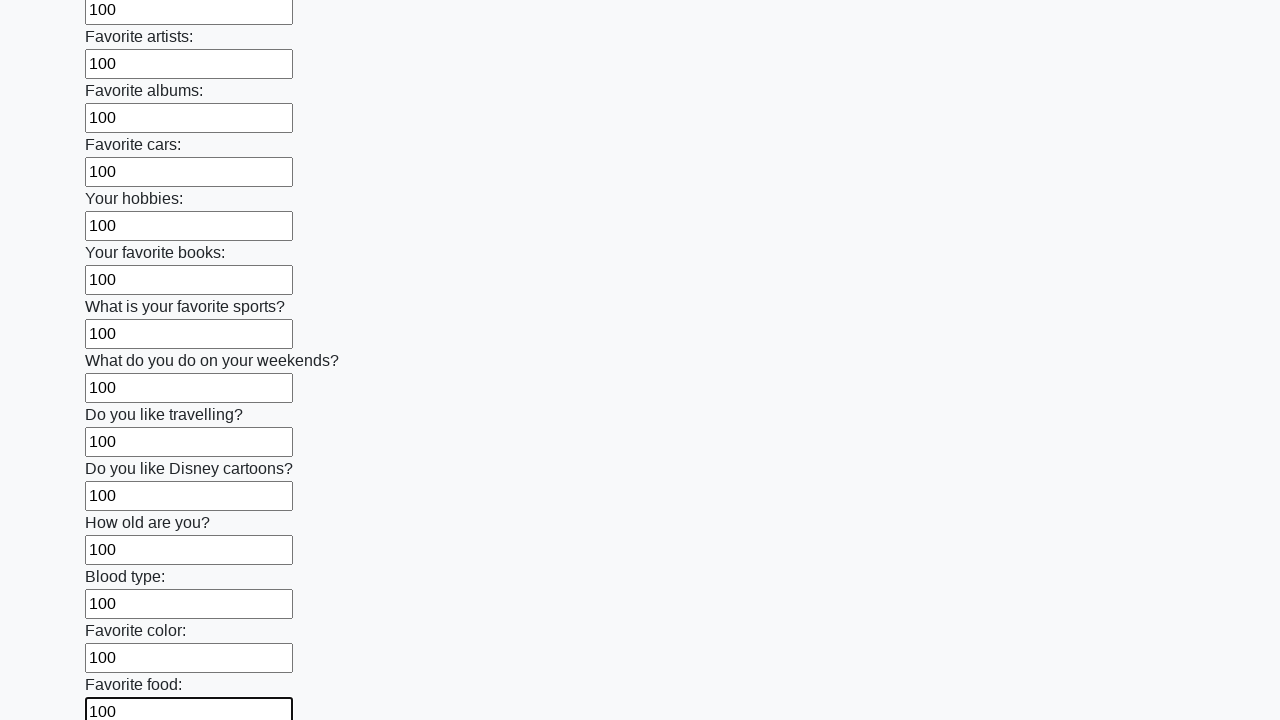

Filled input field with value '100' on input >> nth=21
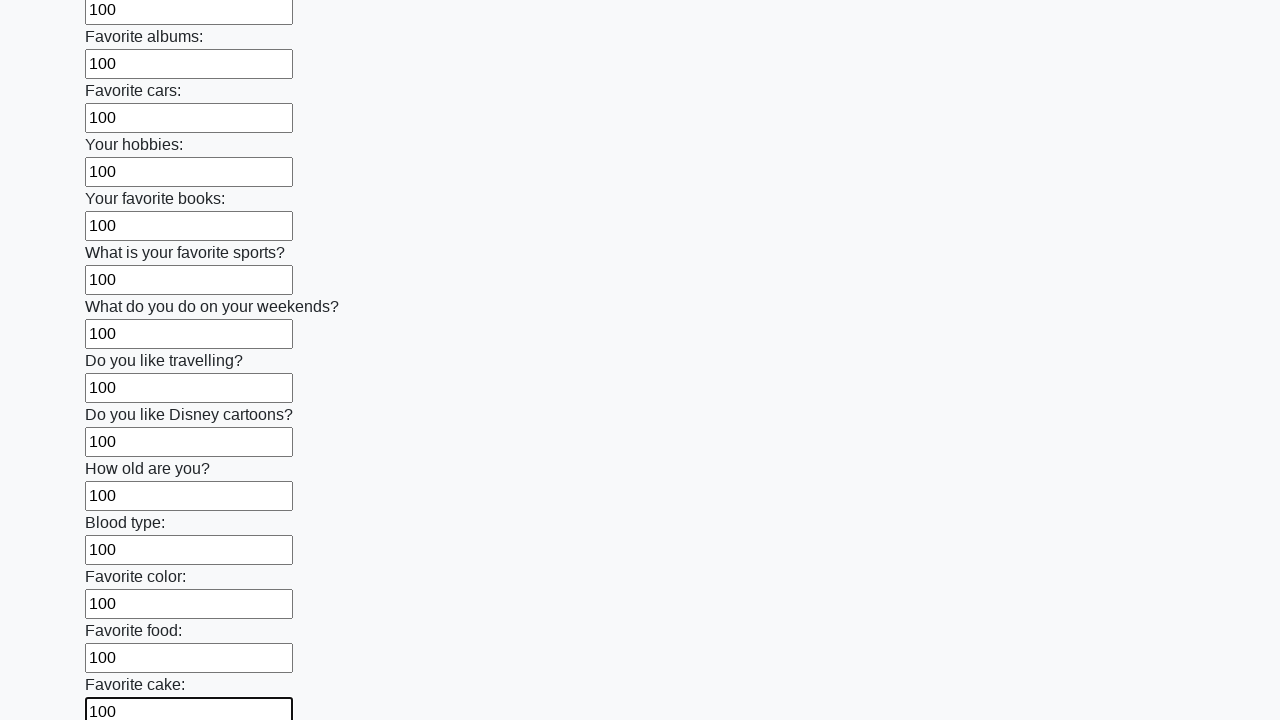

Filled input field with value '100' on input >> nth=22
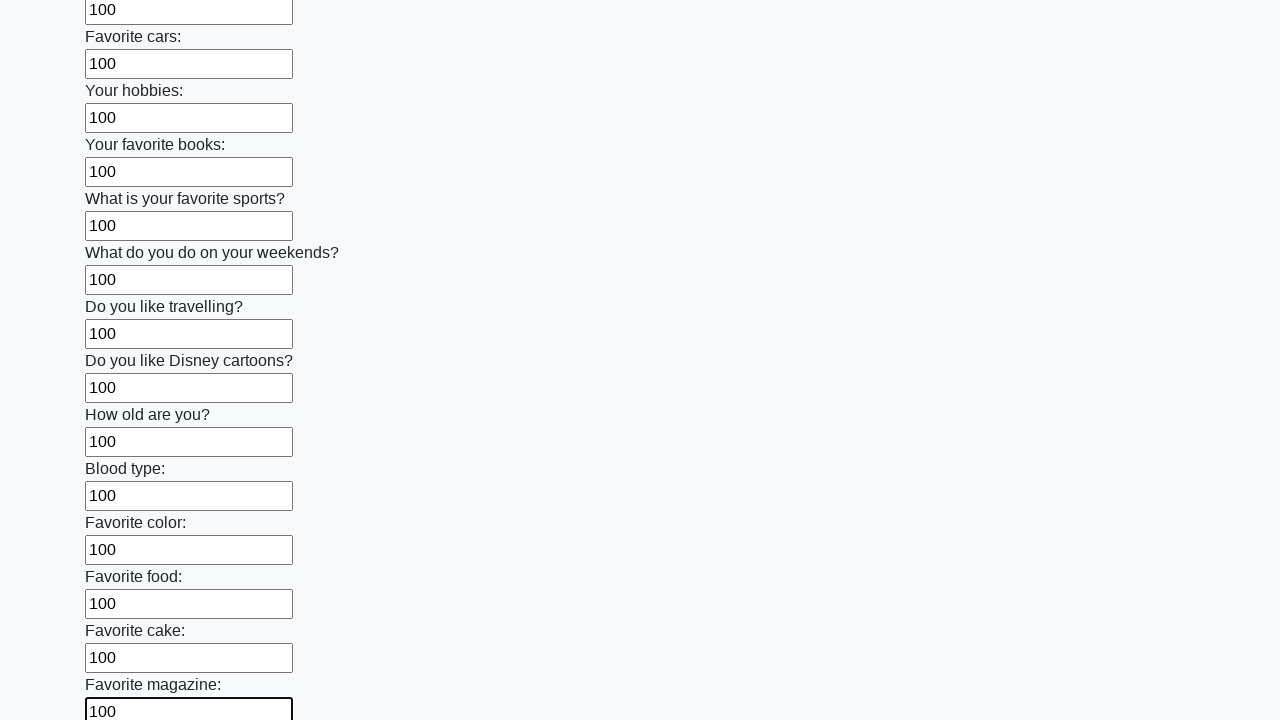

Filled input field with value '100' on input >> nth=23
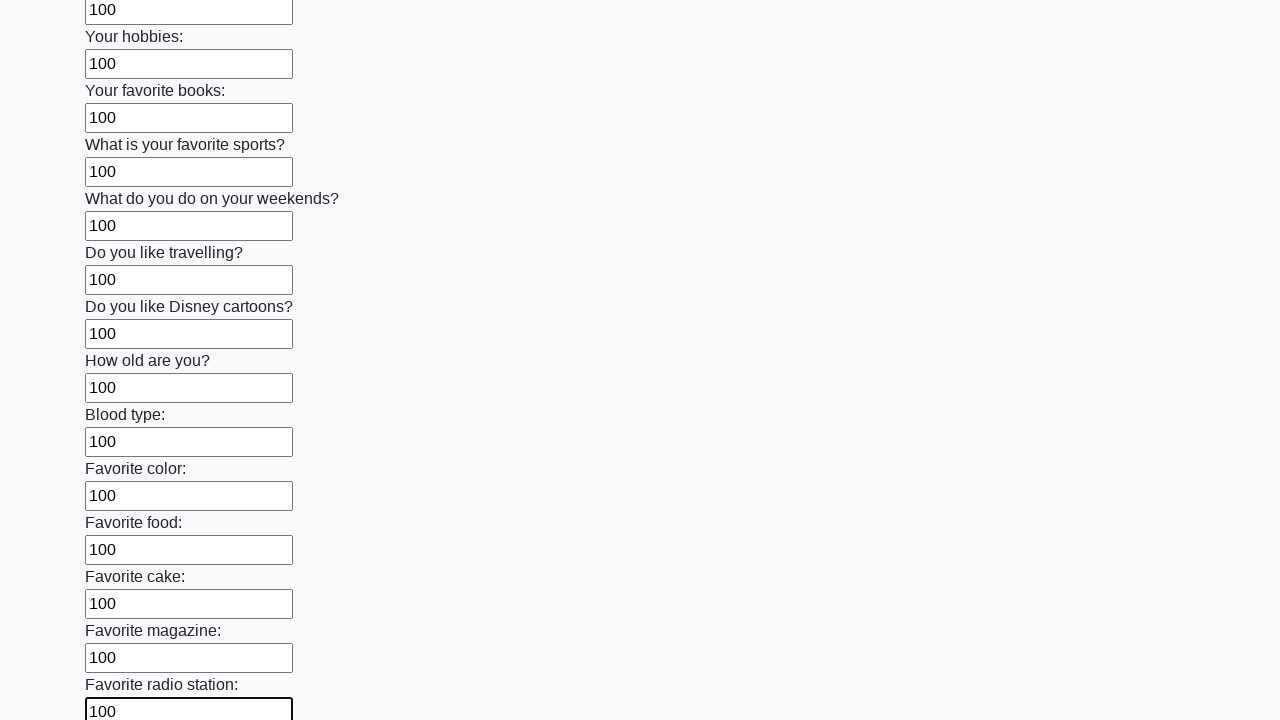

Filled input field with value '100' on input >> nth=24
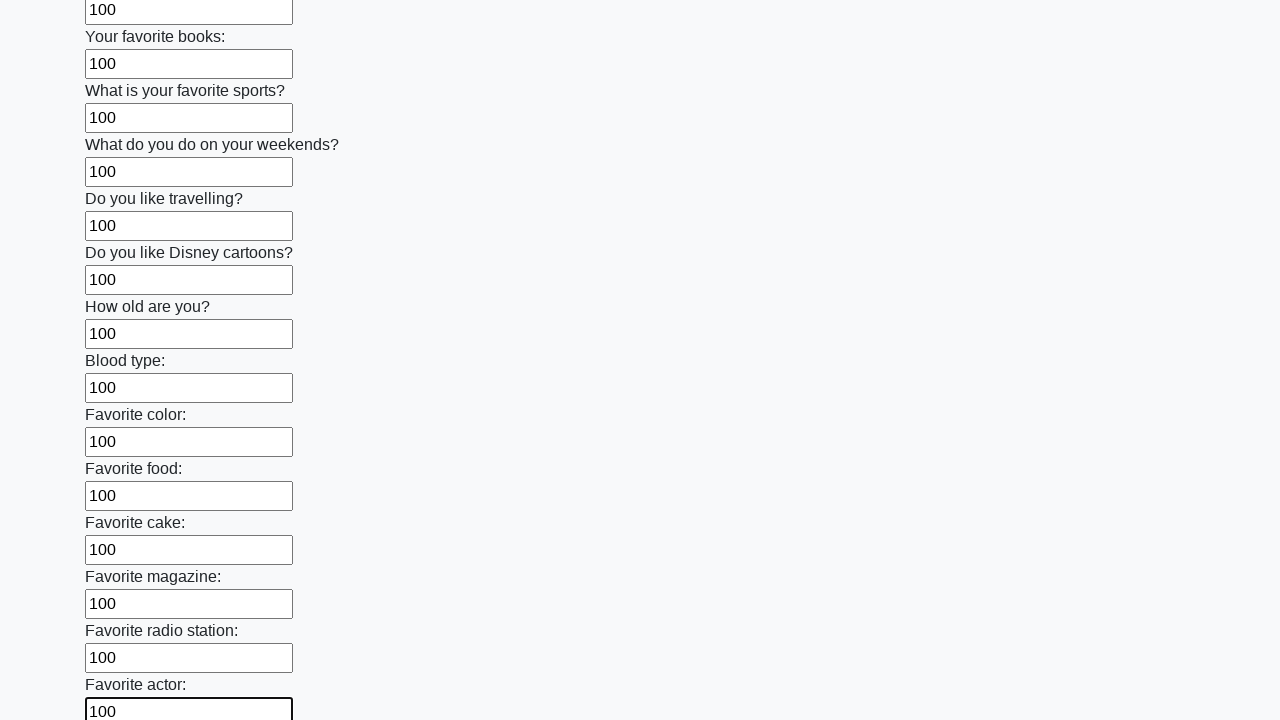

Filled input field with value '100' on input >> nth=25
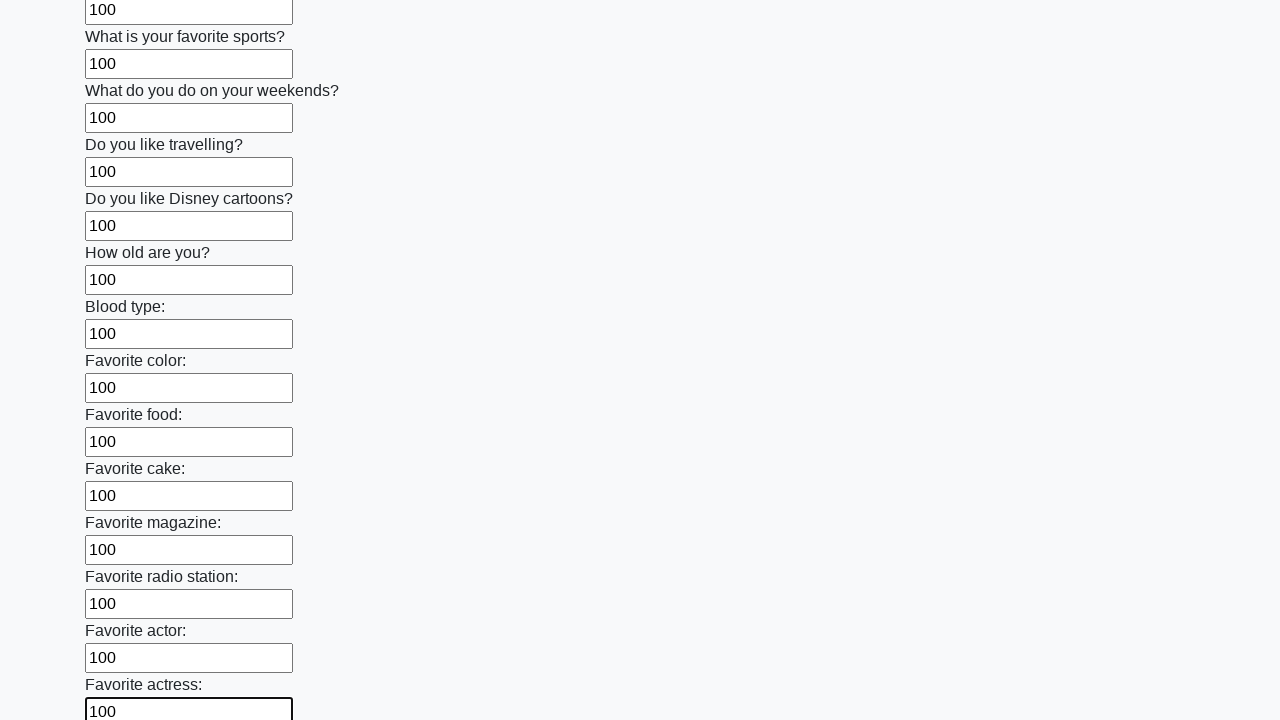

Filled input field with value '100' on input >> nth=26
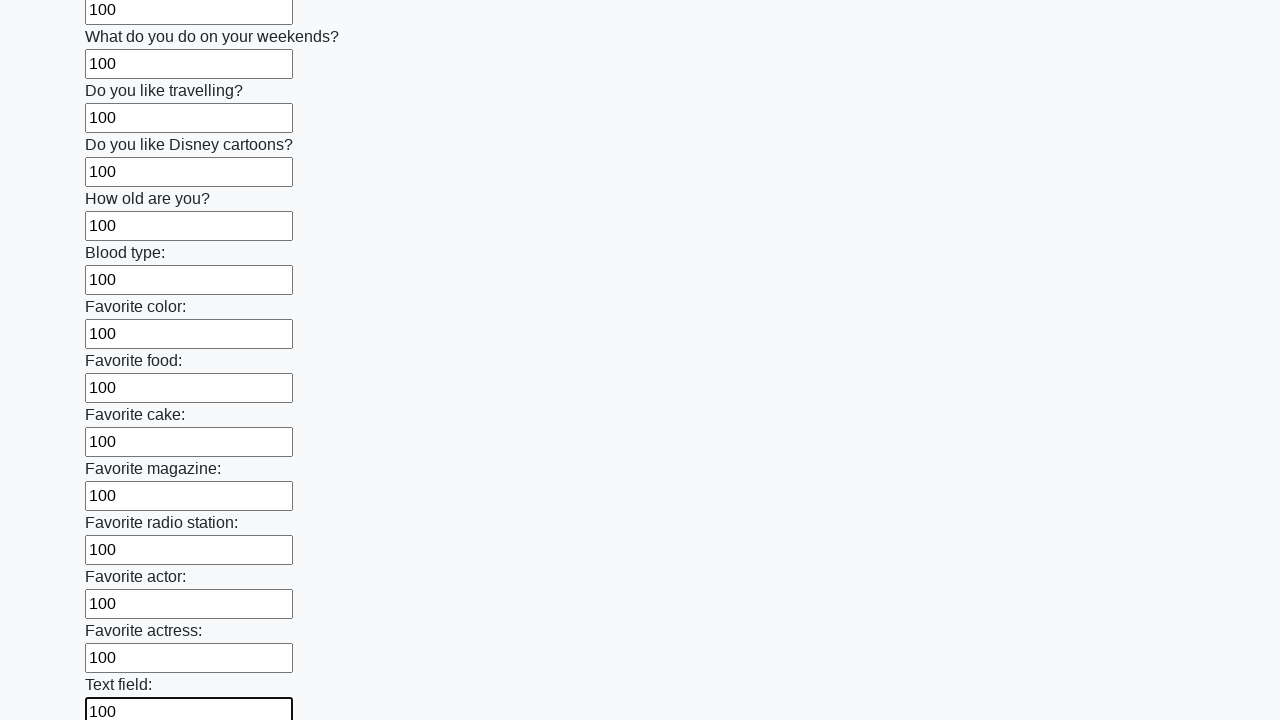

Filled input field with value '100' on input >> nth=27
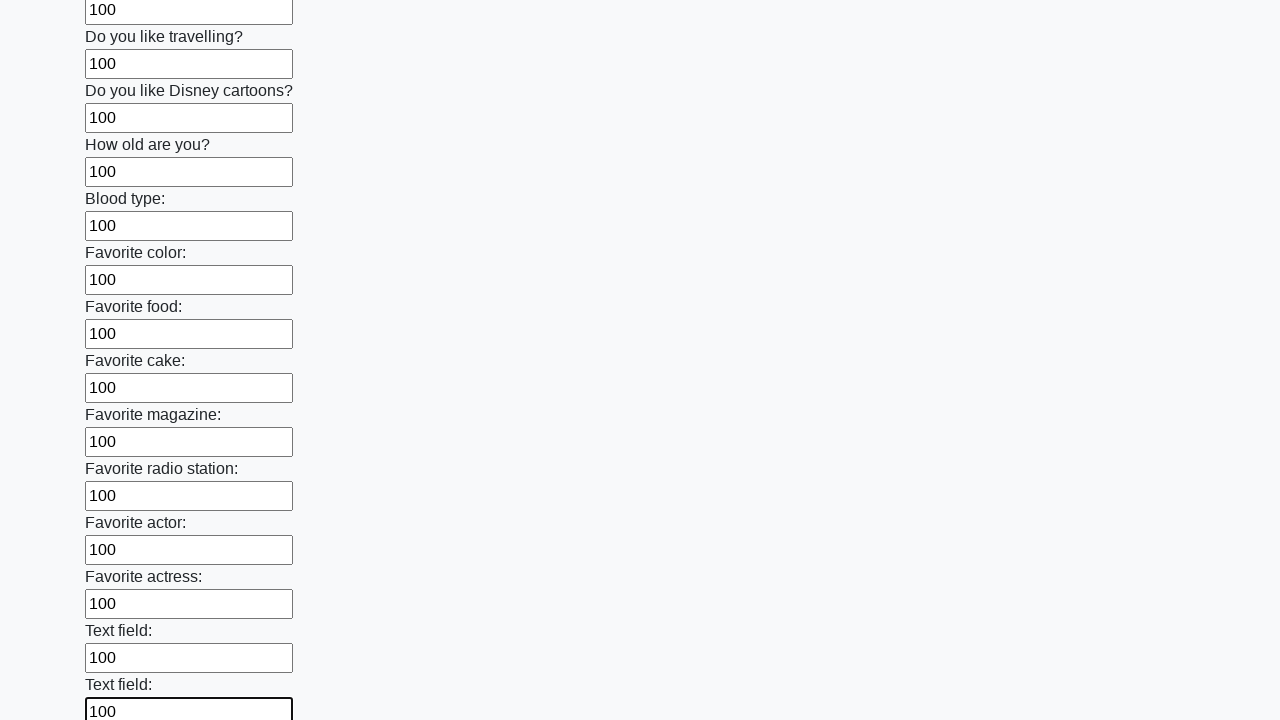

Filled input field with value '100' on input >> nth=28
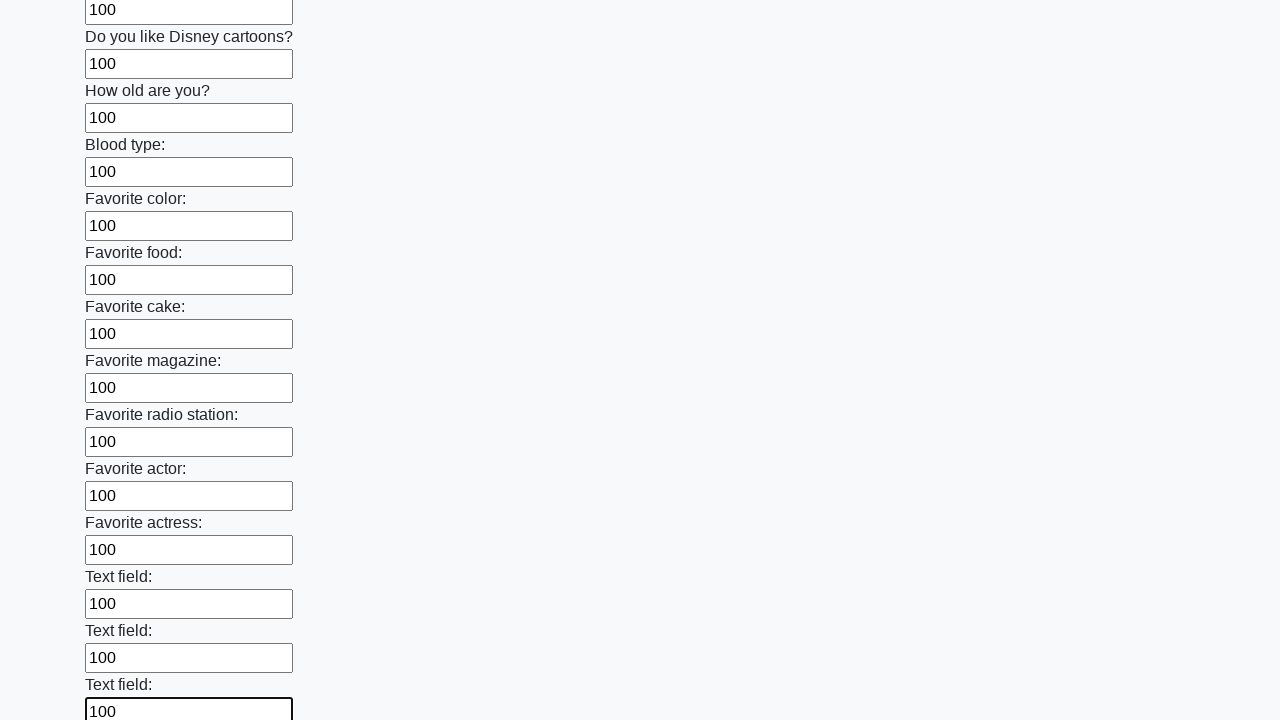

Filled input field with value '100' on input >> nth=29
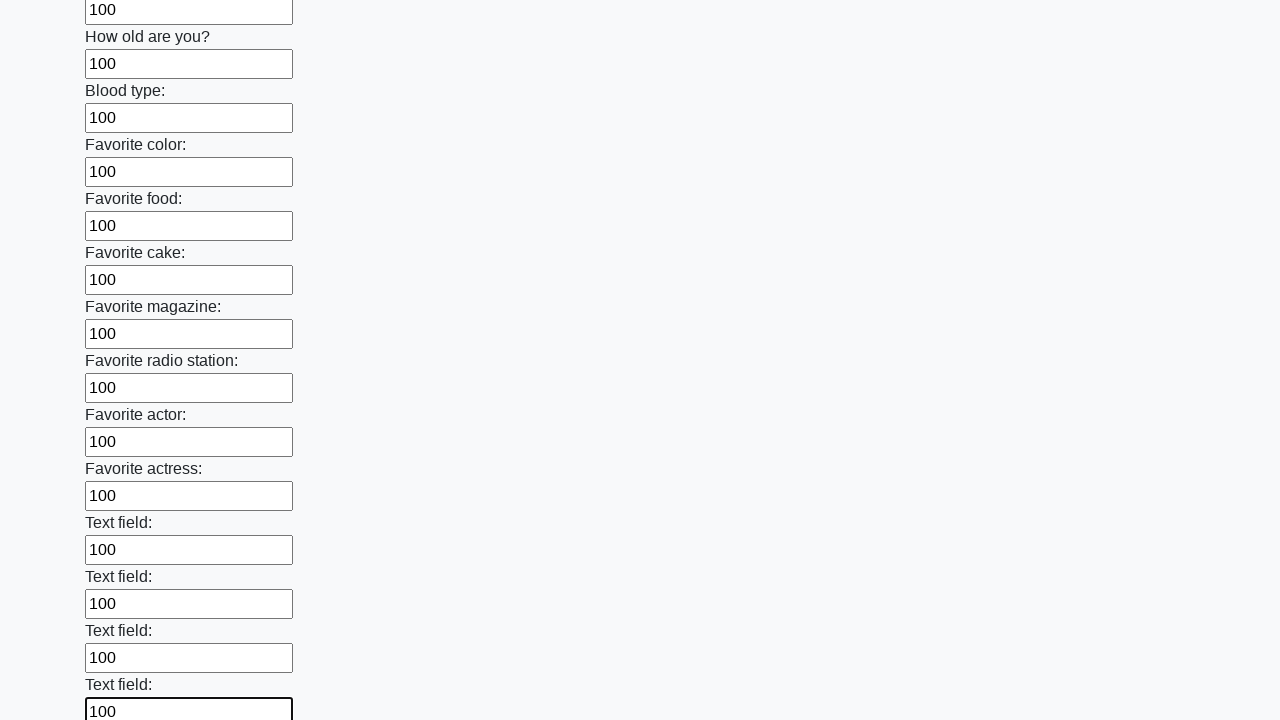

Filled input field with value '100' on input >> nth=30
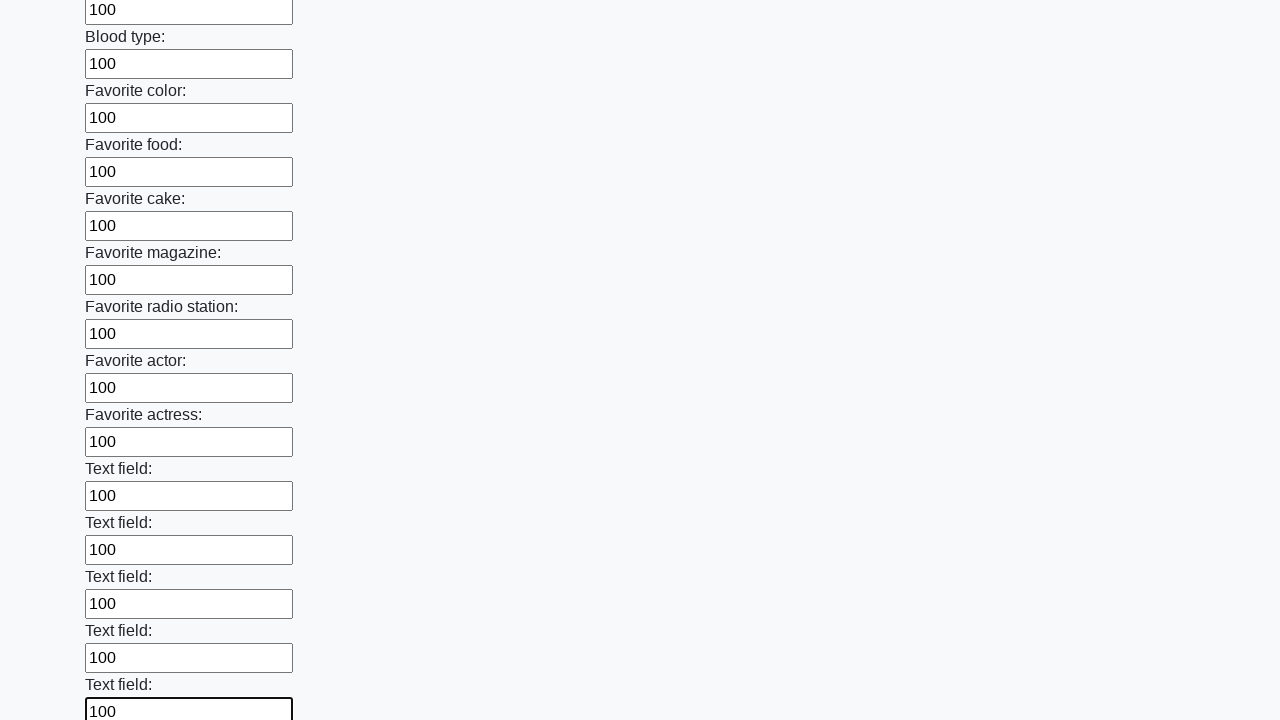

Filled input field with value '100' on input >> nth=31
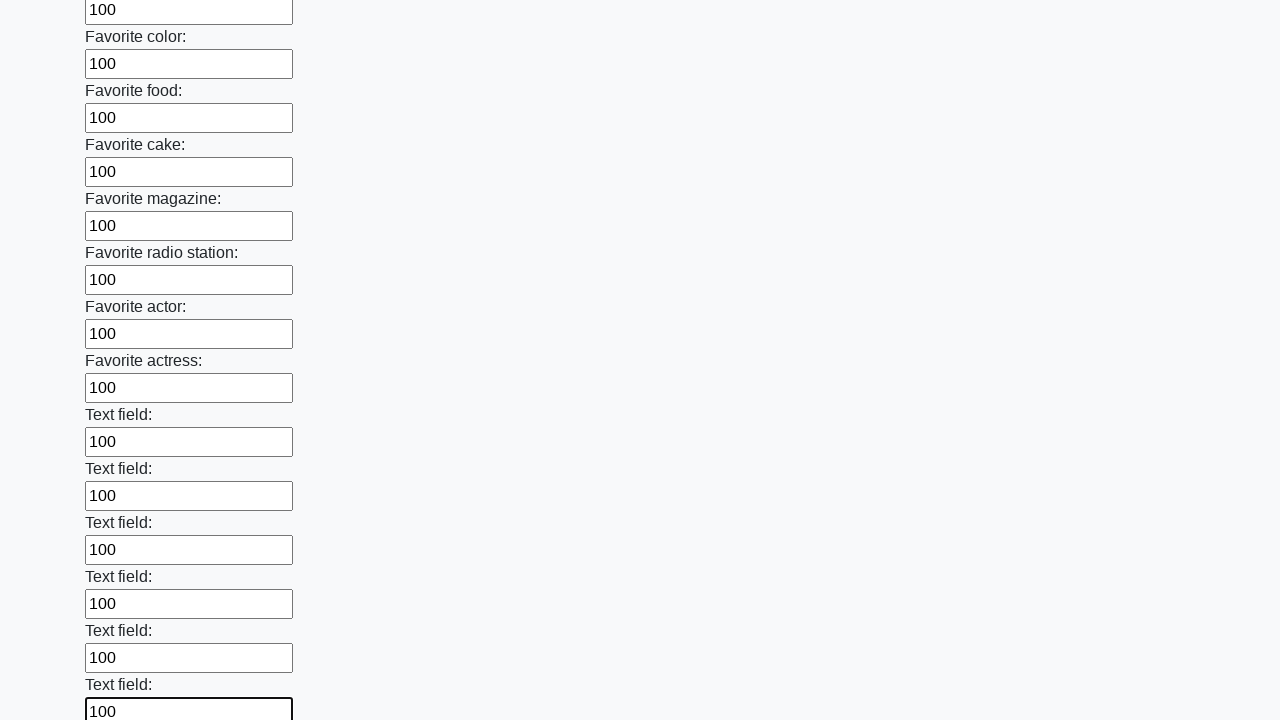

Filled input field with value '100' on input >> nth=32
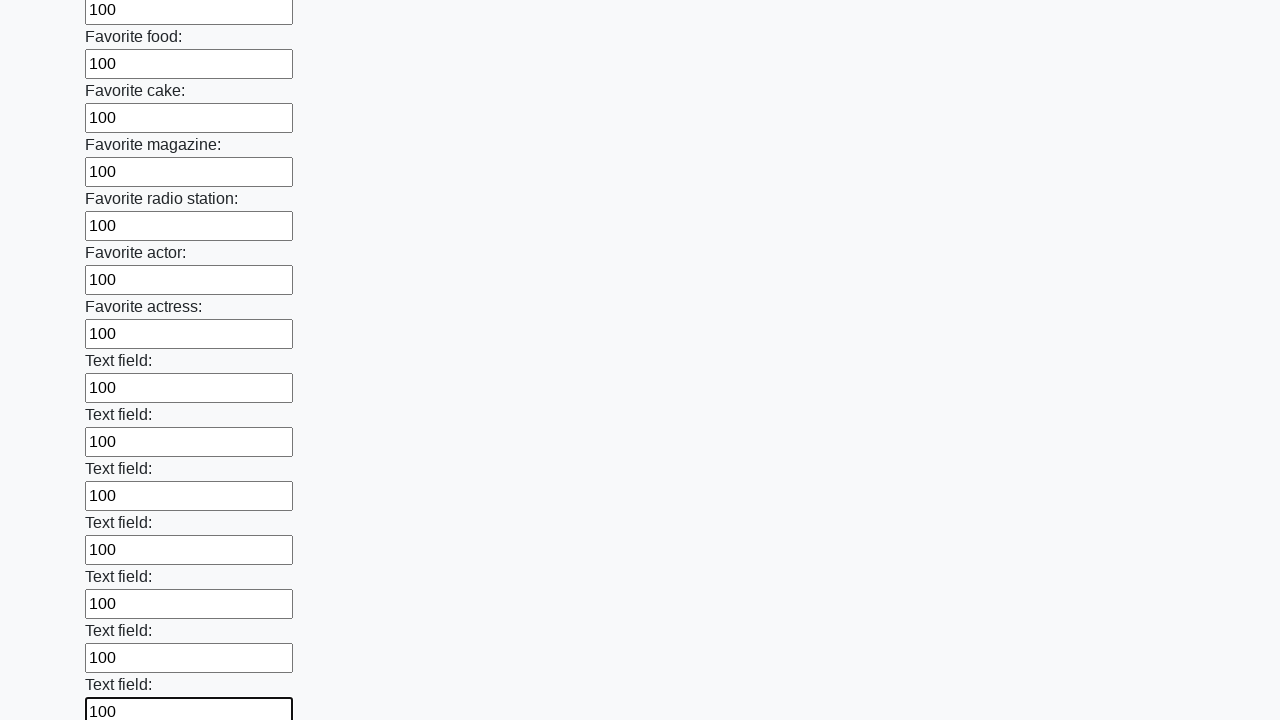

Filled input field with value '100' on input >> nth=33
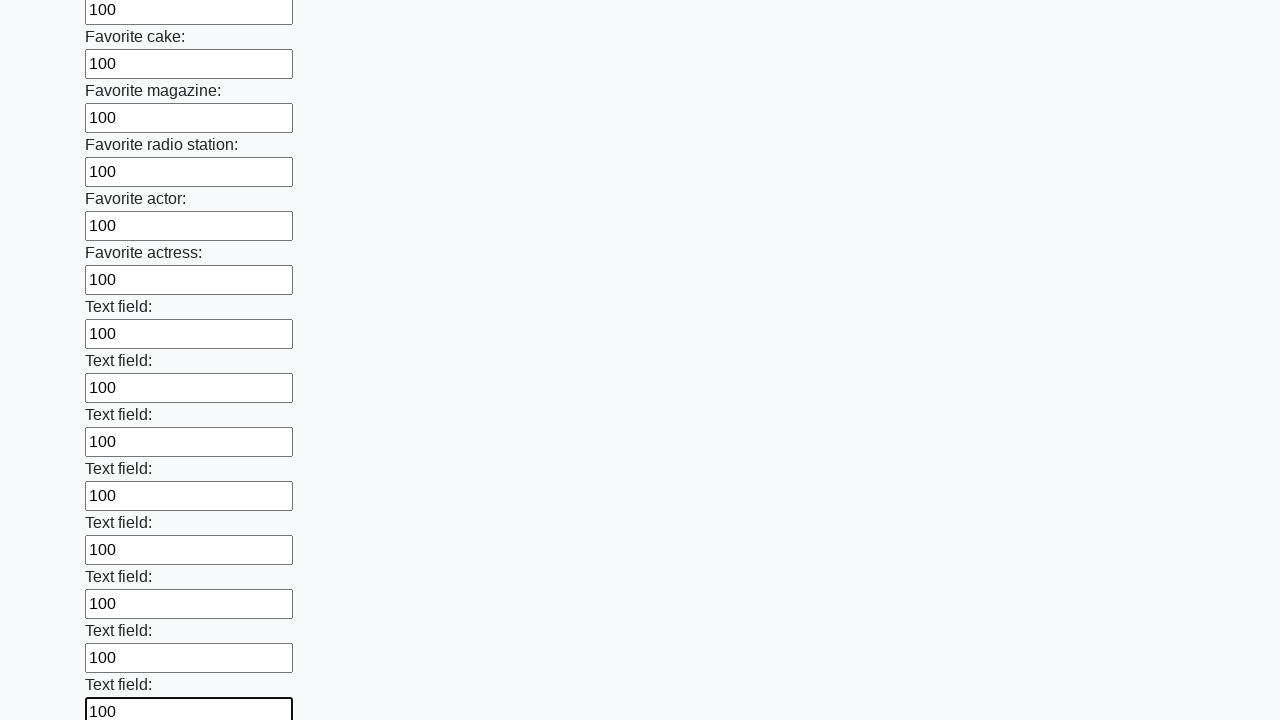

Filled input field with value '100' on input >> nth=34
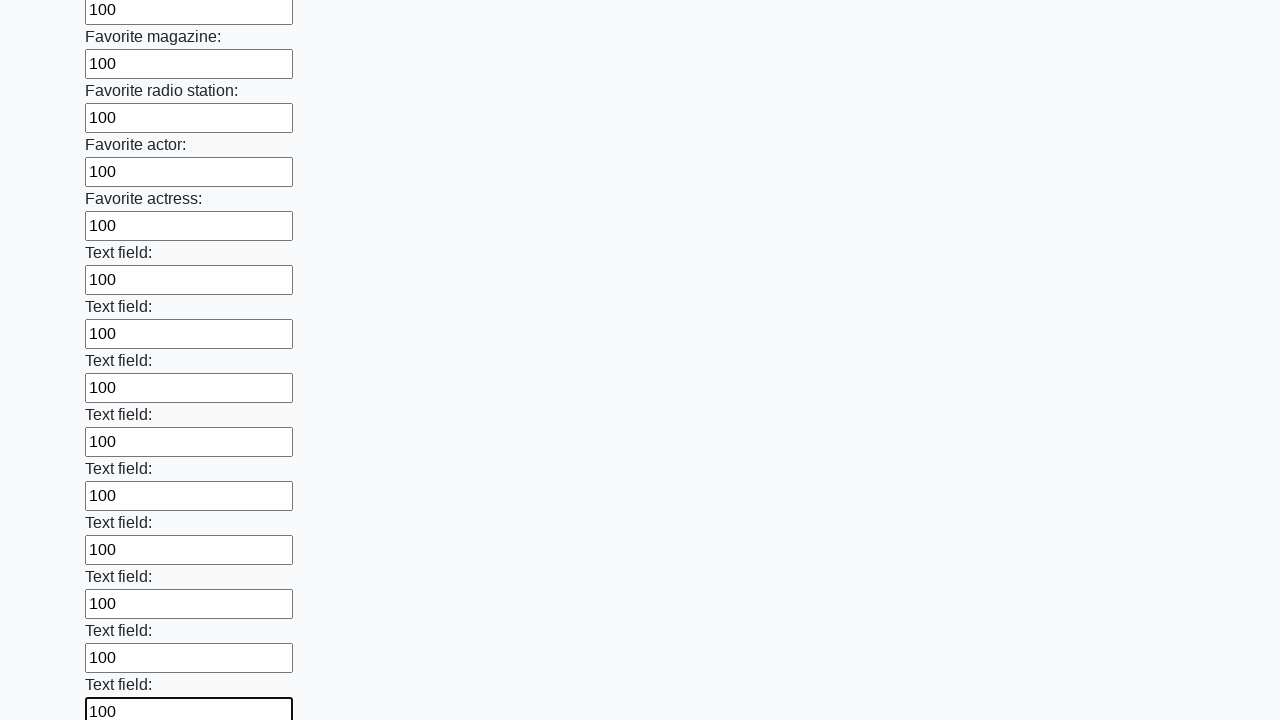

Filled input field with value '100' on input >> nth=35
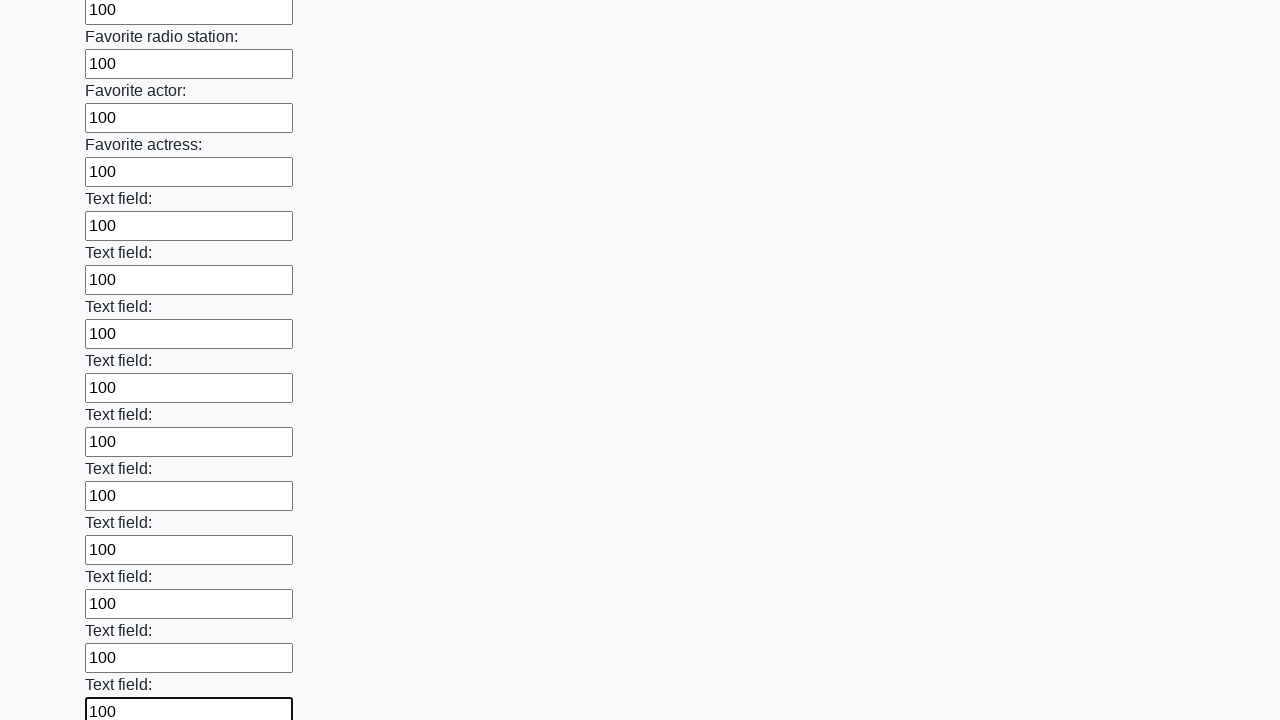

Filled input field with value '100' on input >> nth=36
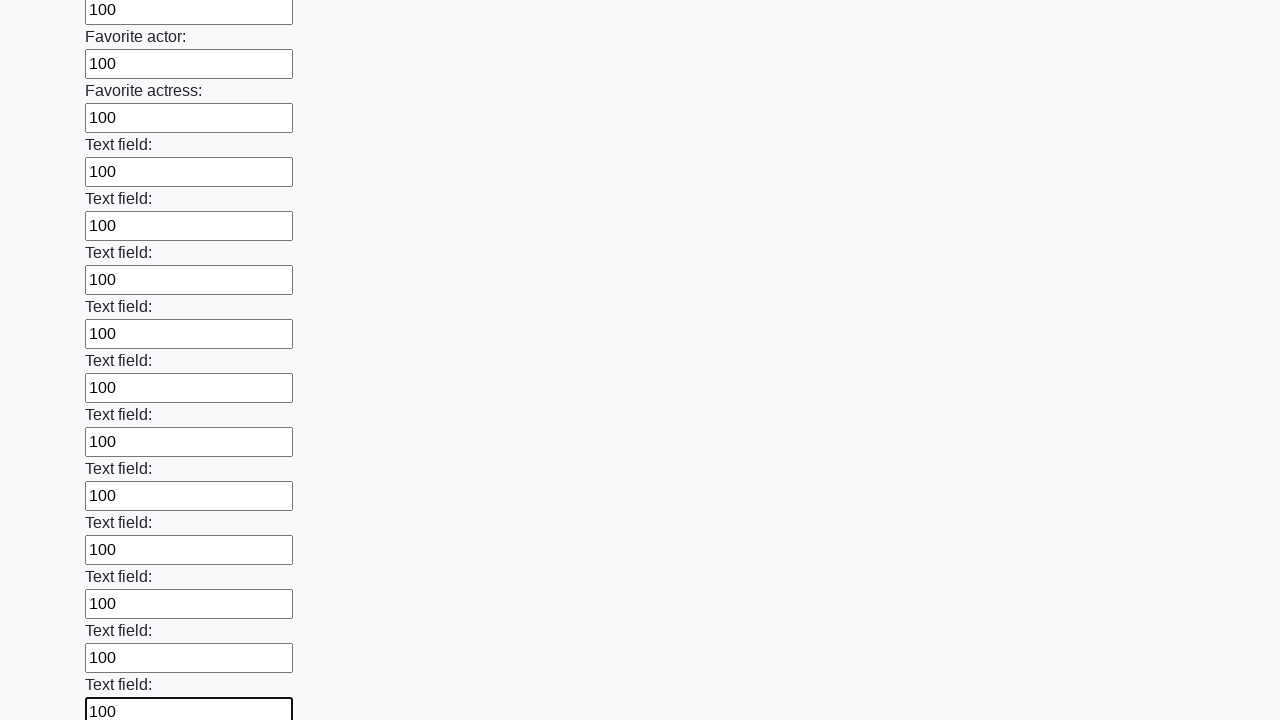

Filled input field with value '100' on input >> nth=37
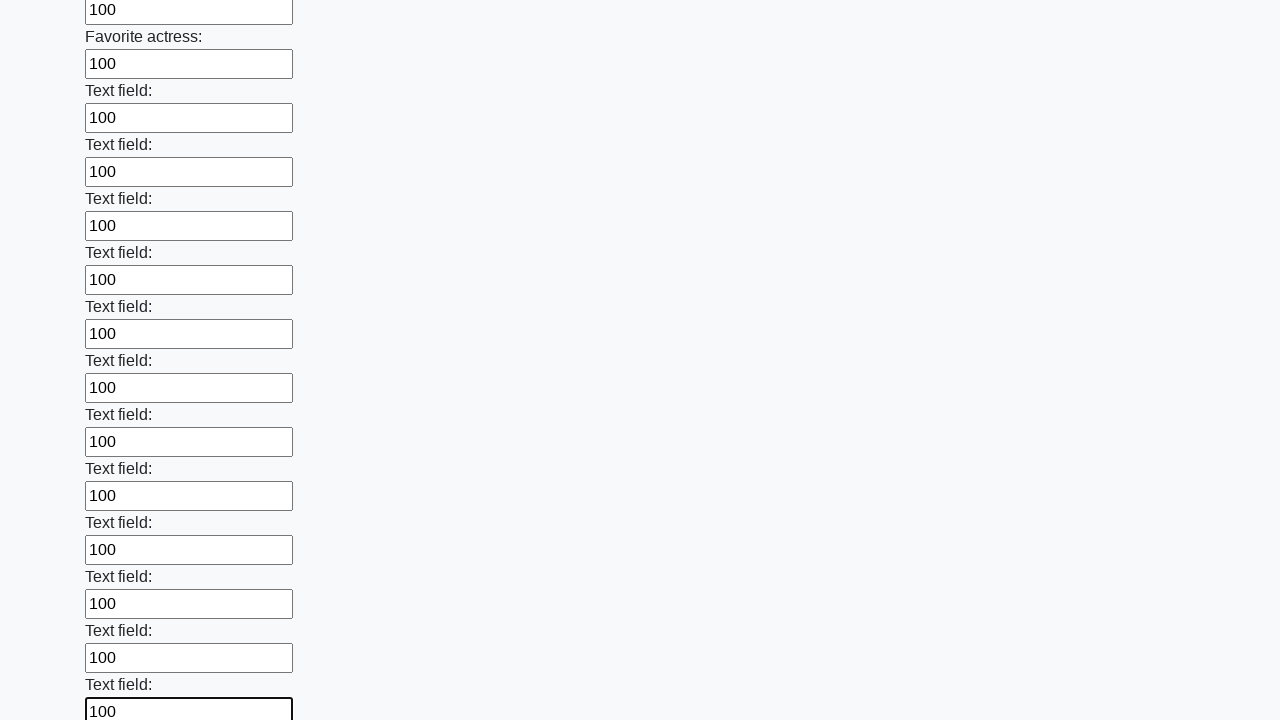

Filled input field with value '100' on input >> nth=38
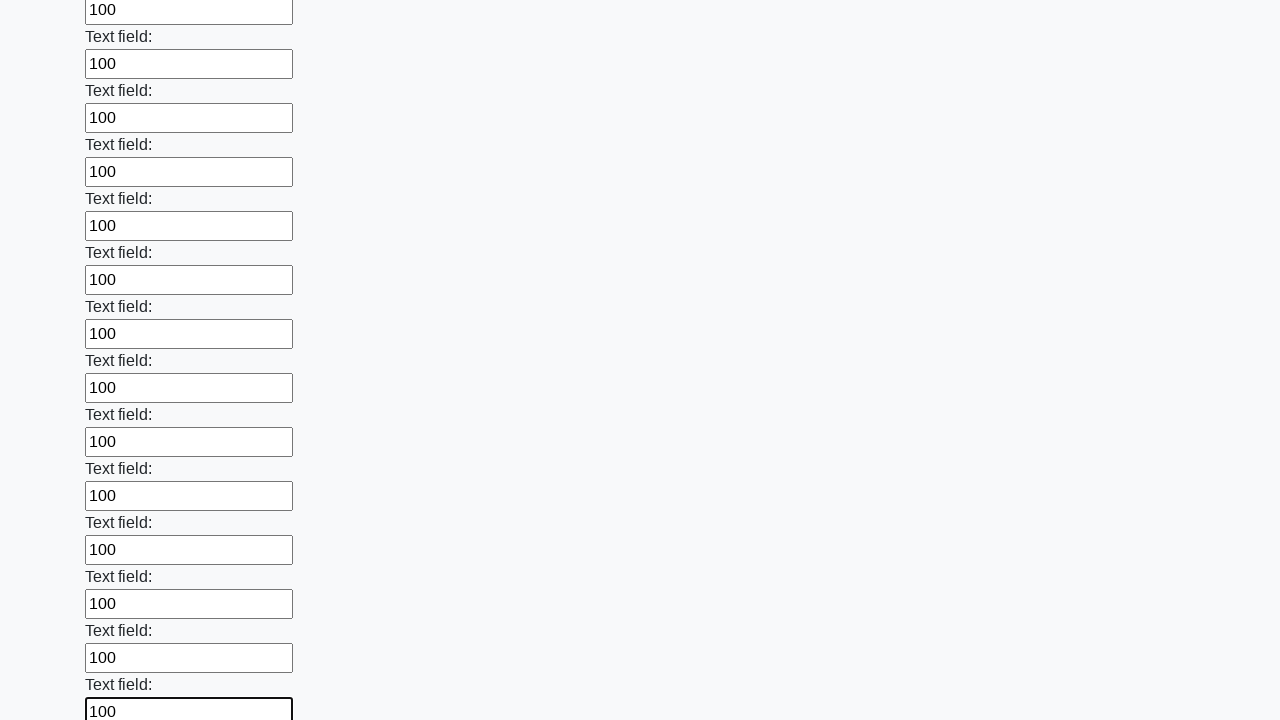

Filled input field with value '100' on input >> nth=39
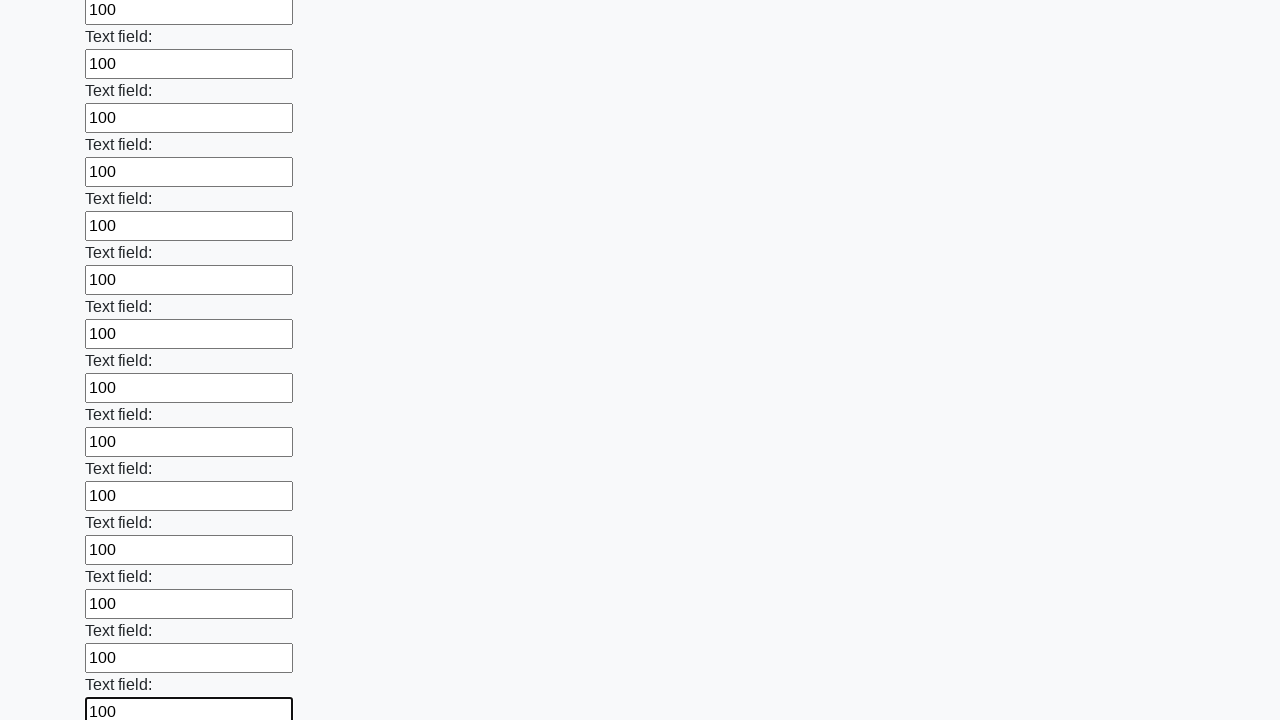

Filled input field with value '100' on input >> nth=40
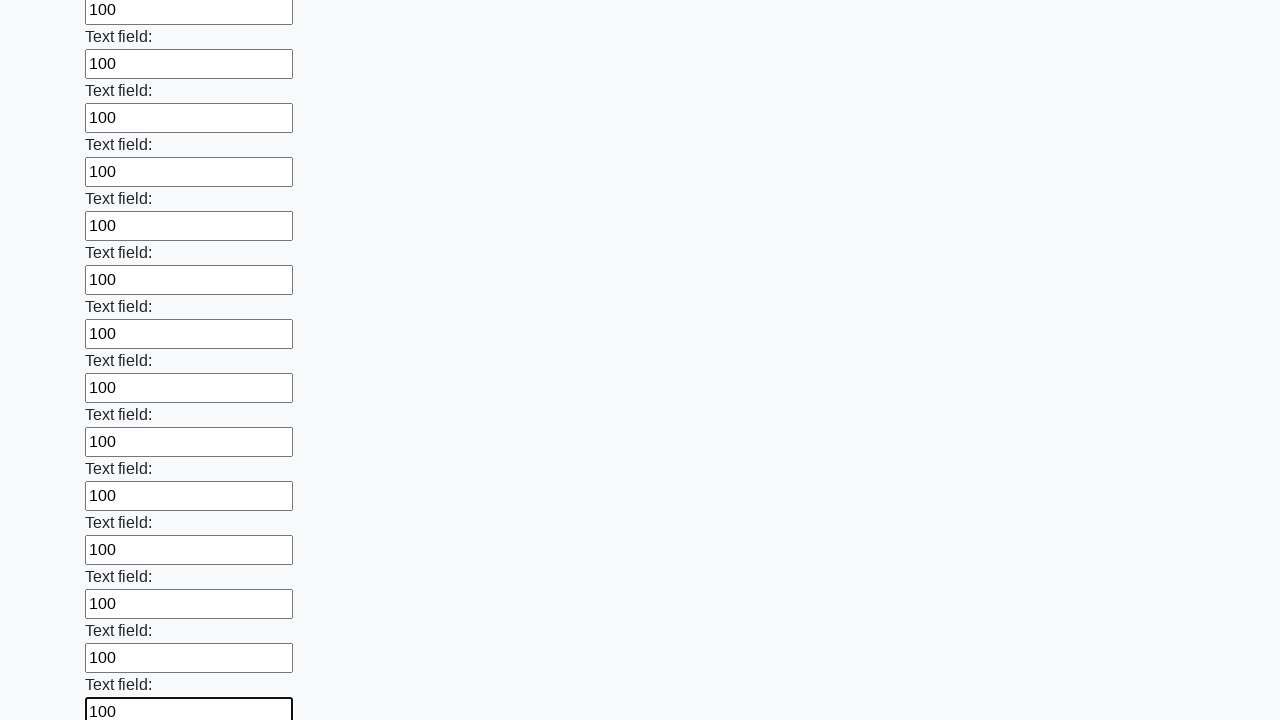

Filled input field with value '100' on input >> nth=41
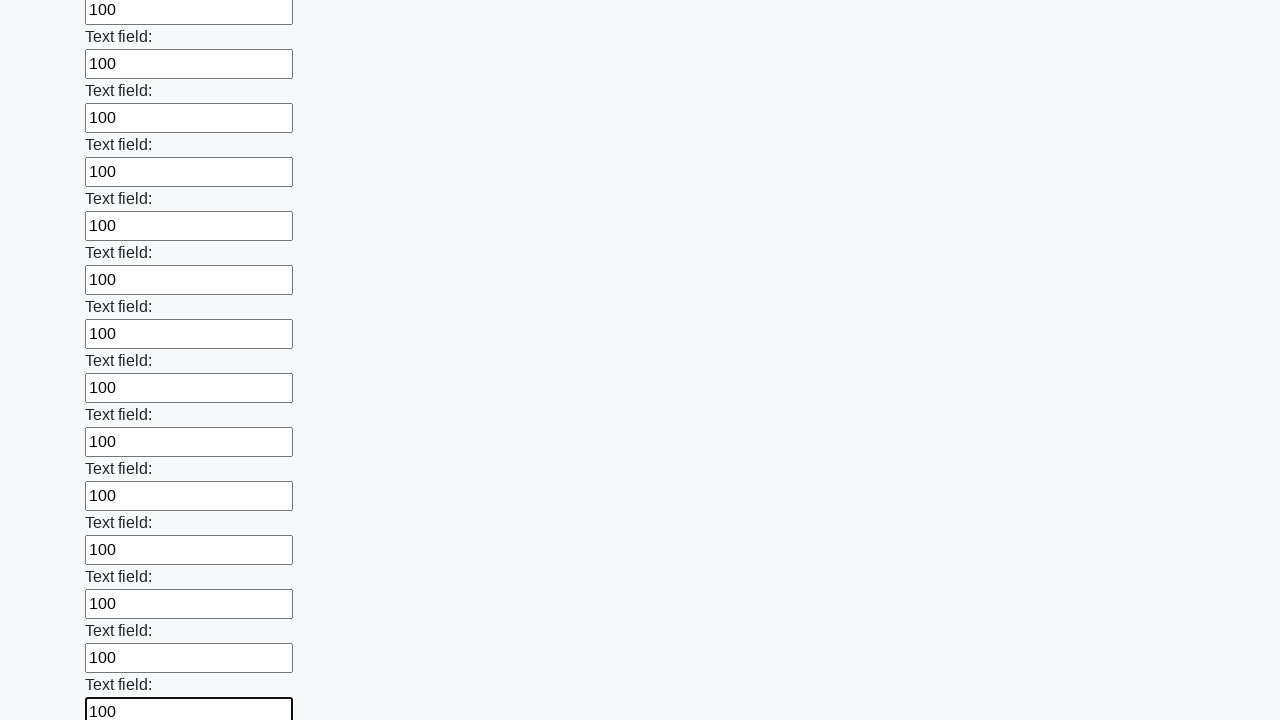

Filled input field with value '100' on input >> nth=42
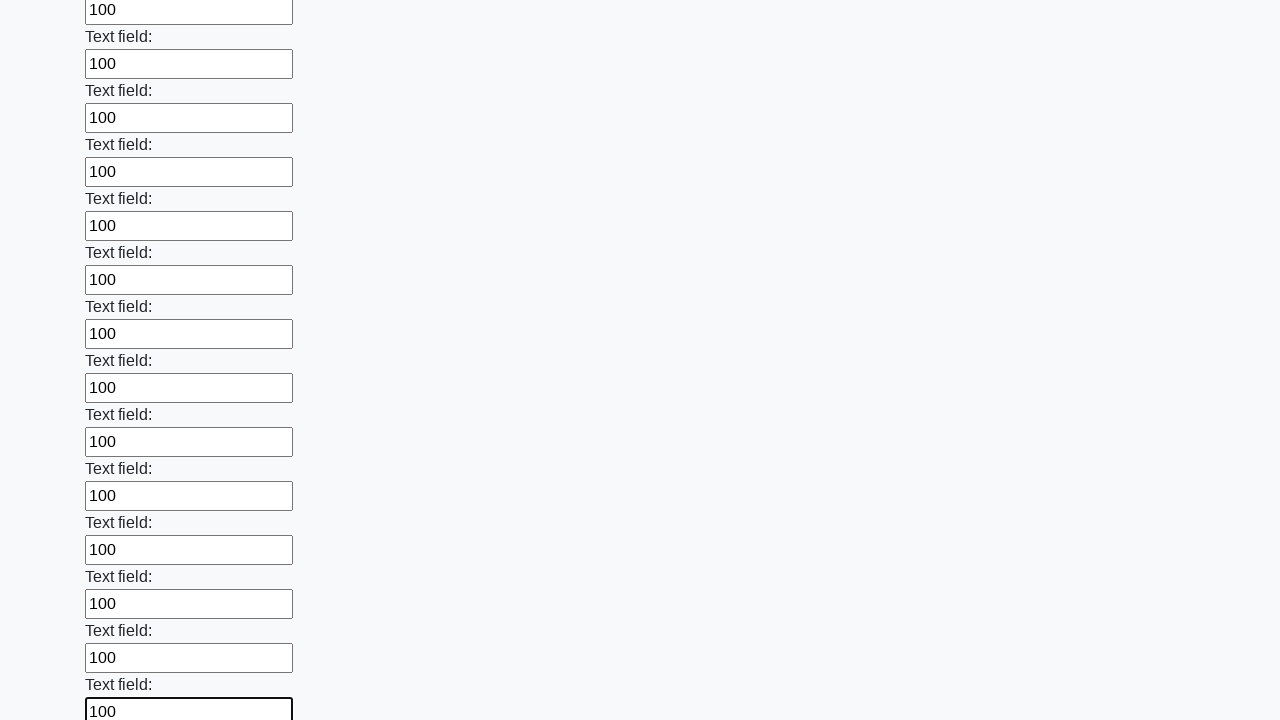

Filled input field with value '100' on input >> nth=43
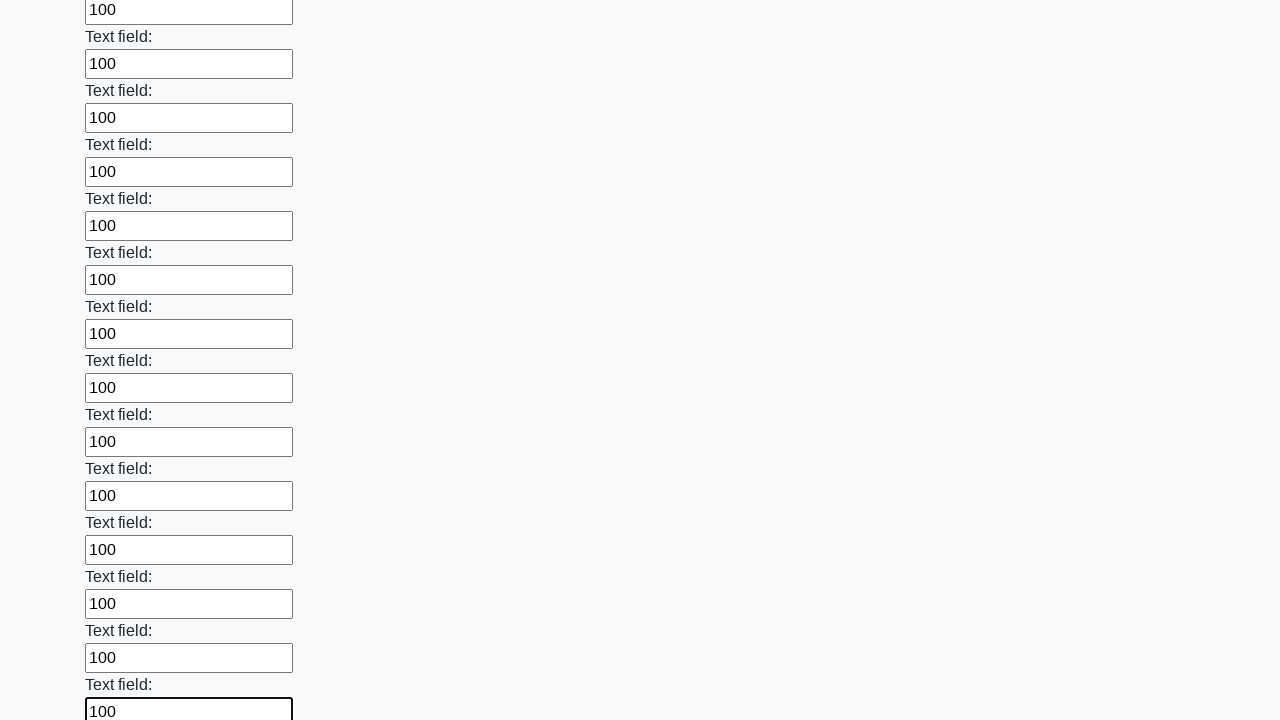

Filled input field with value '100' on input >> nth=44
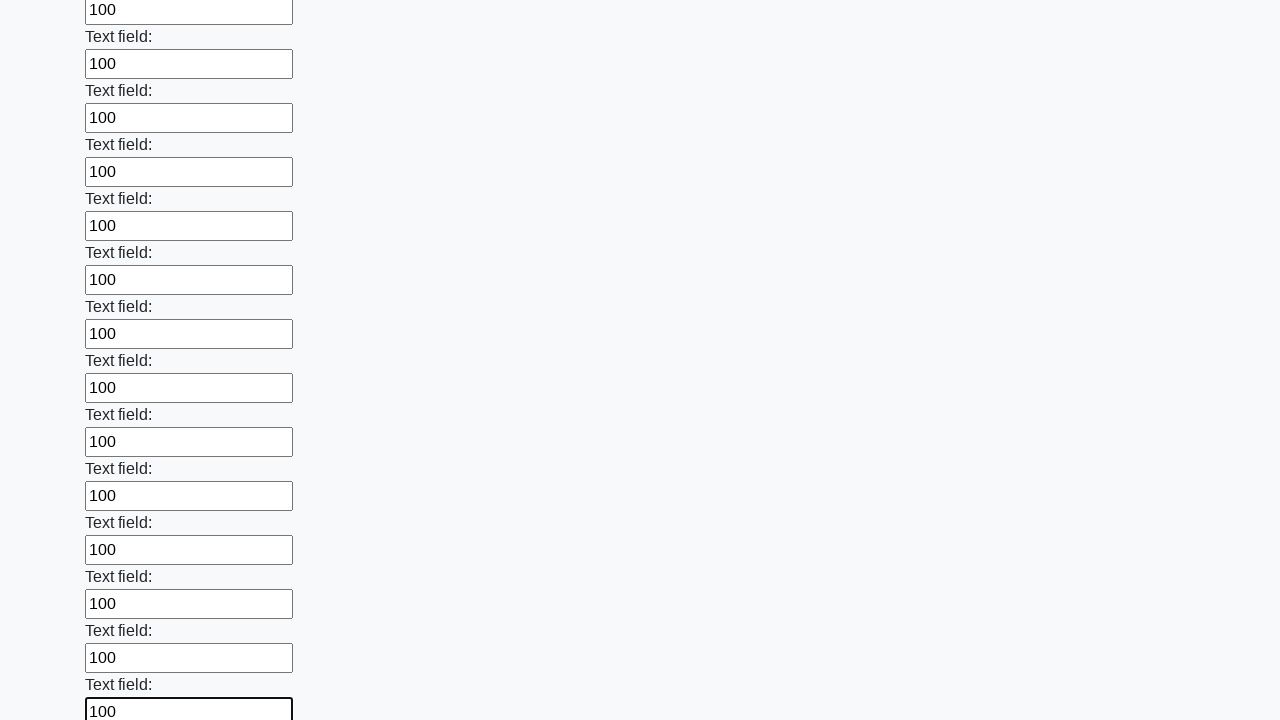

Filled input field with value '100' on input >> nth=45
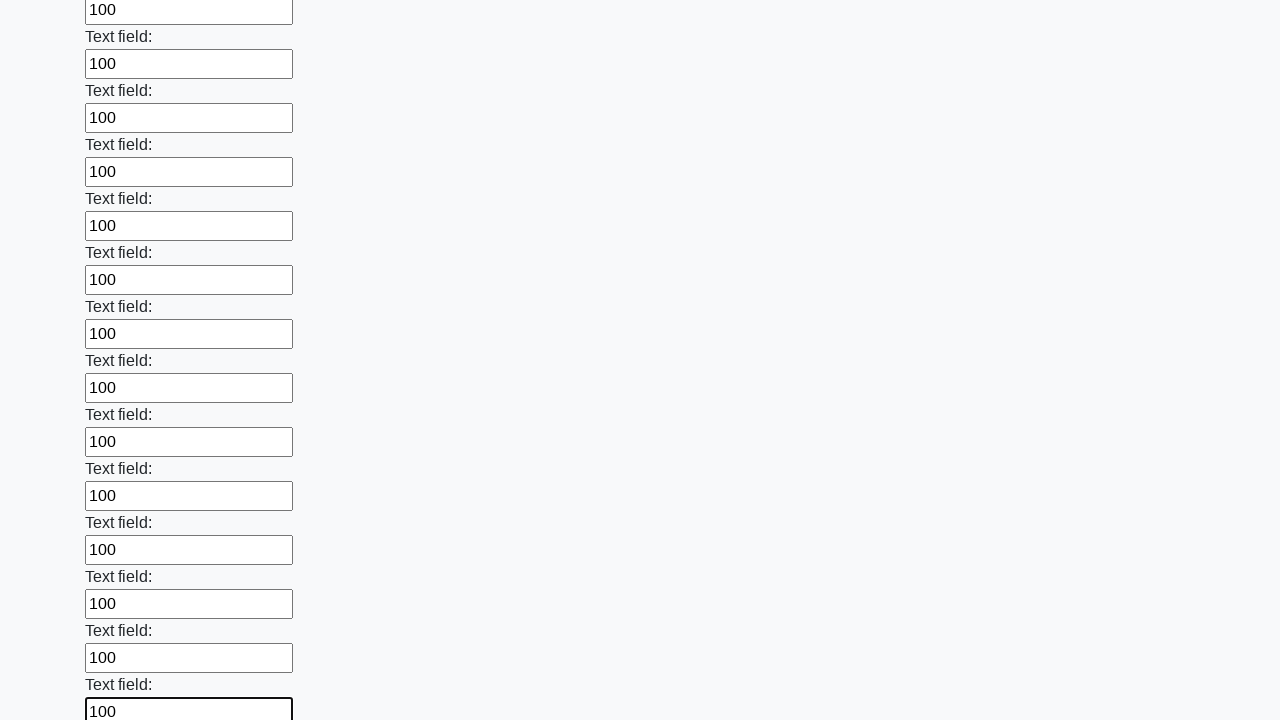

Filled input field with value '100' on input >> nth=46
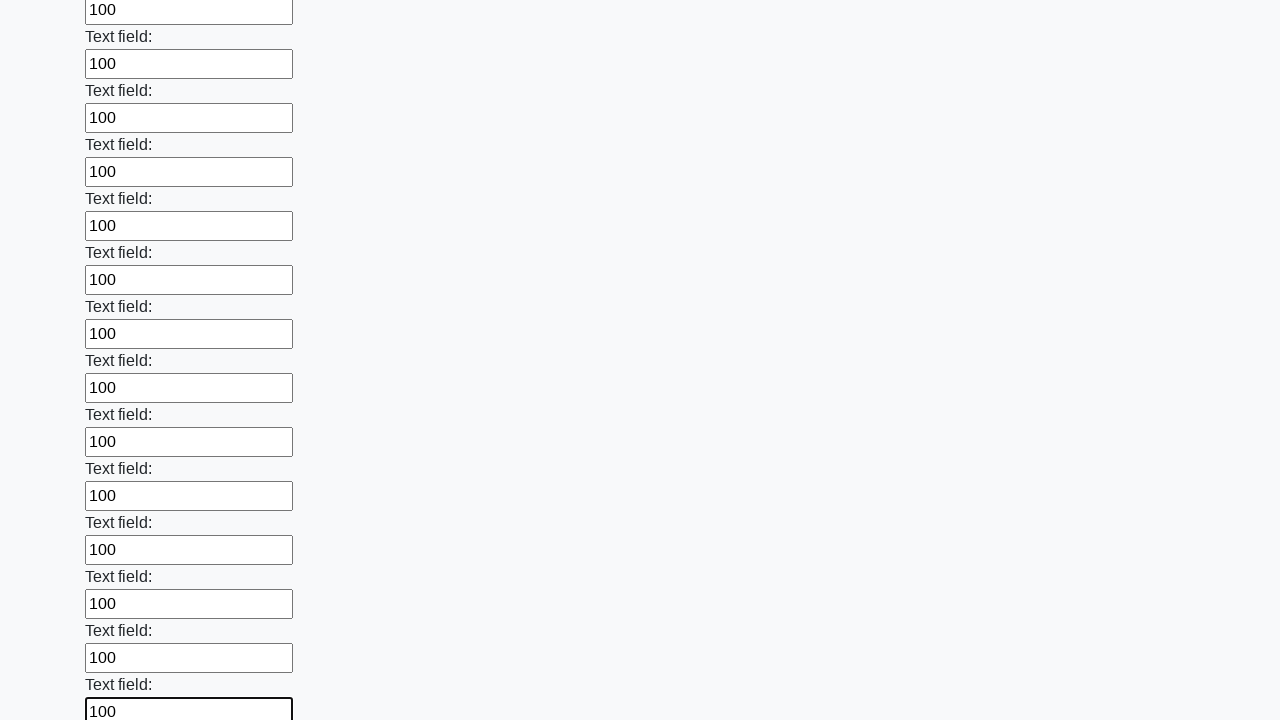

Filled input field with value '100' on input >> nth=47
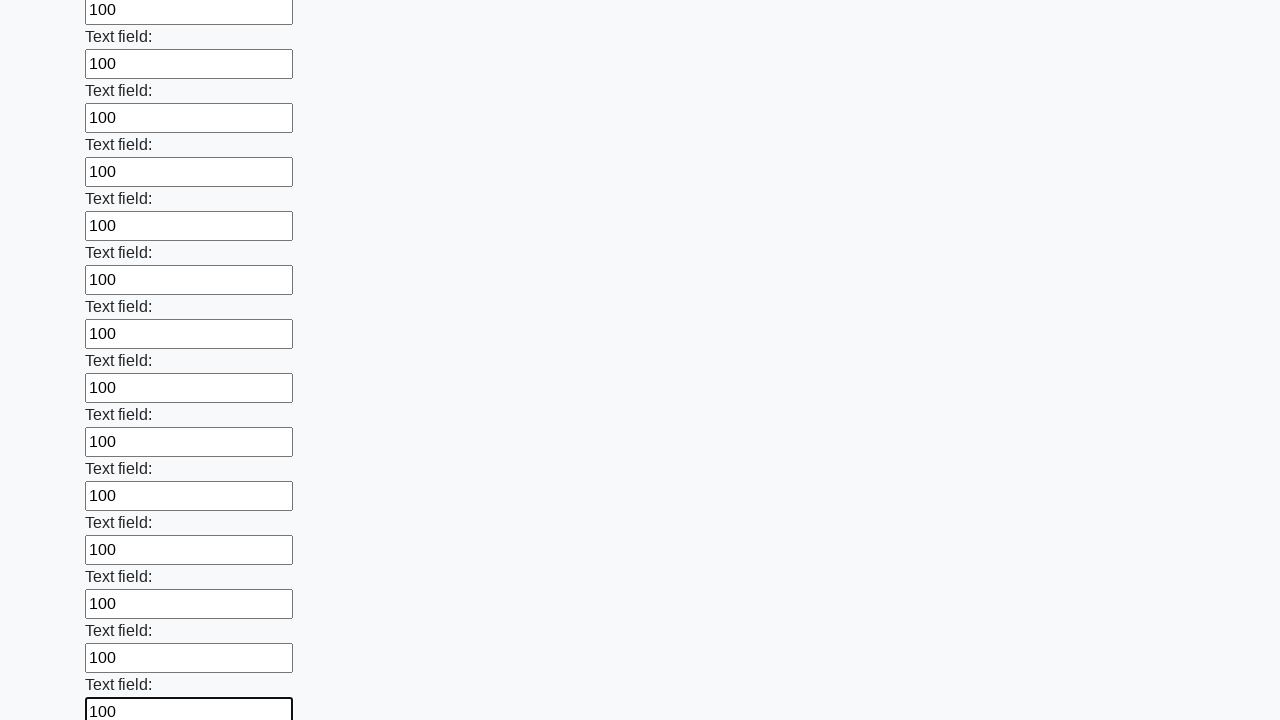

Filled input field with value '100' on input >> nth=48
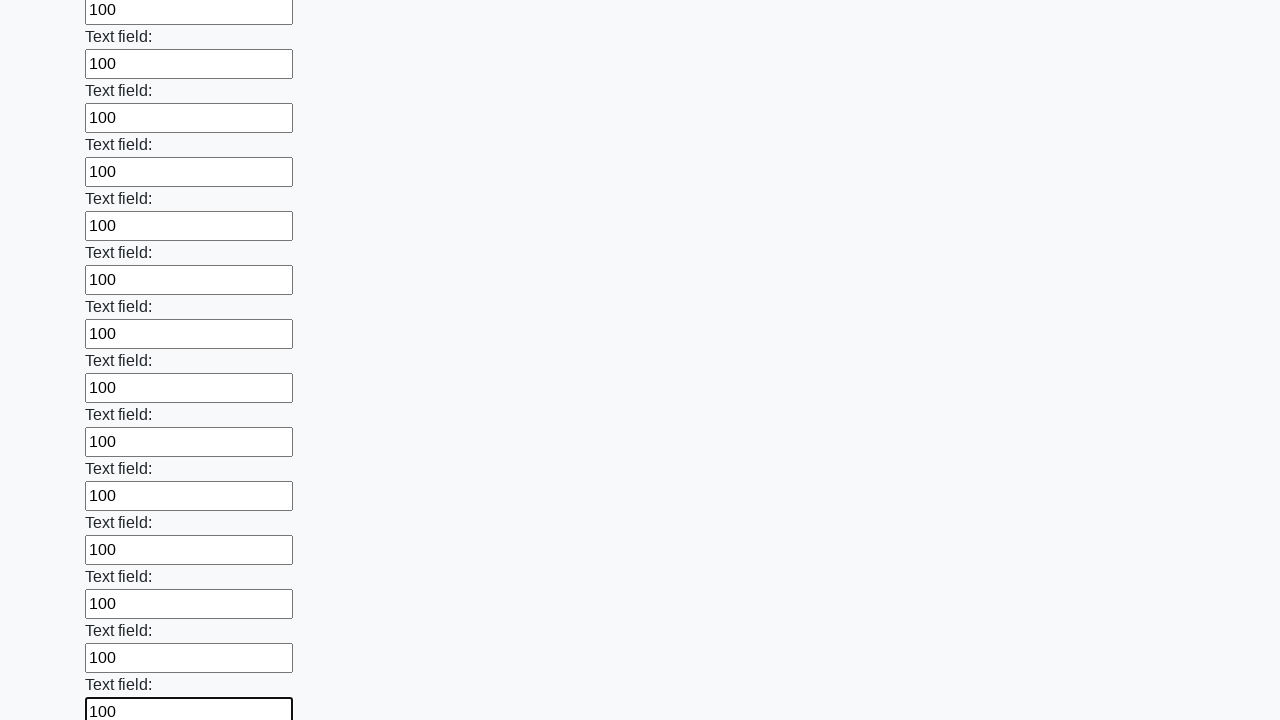

Filled input field with value '100' on input >> nth=49
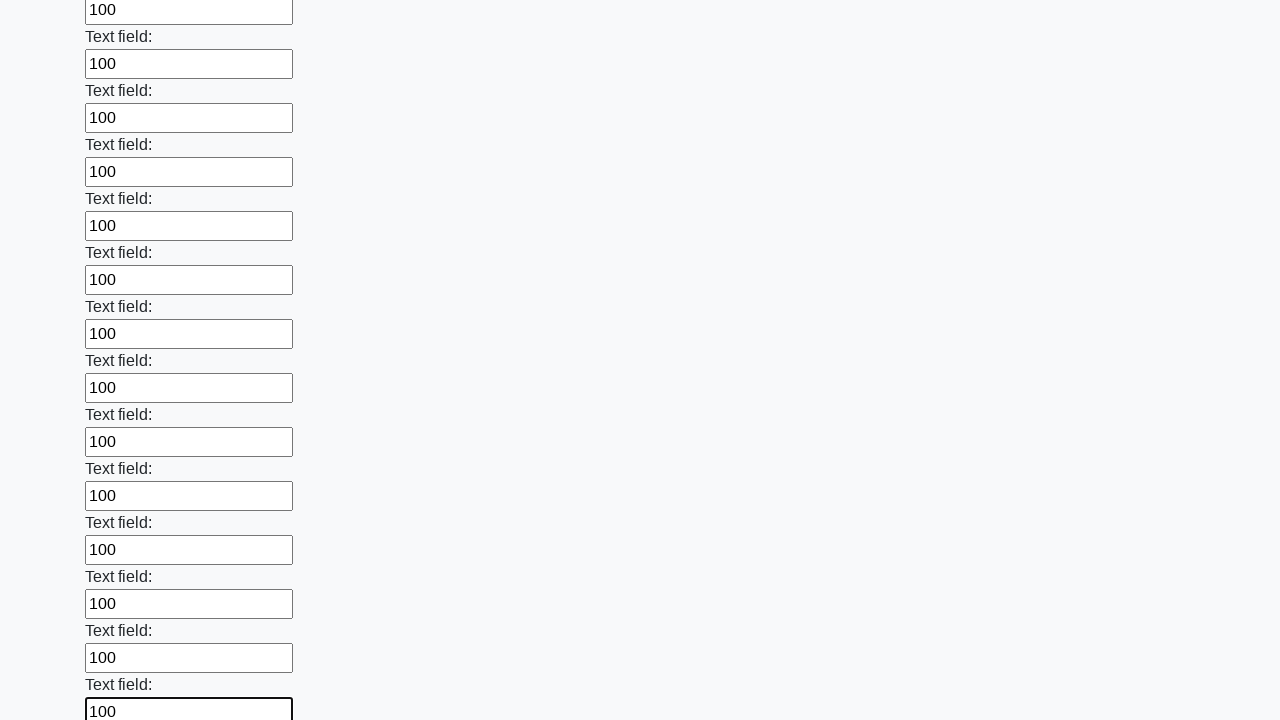

Filled input field with value '100' on input >> nth=50
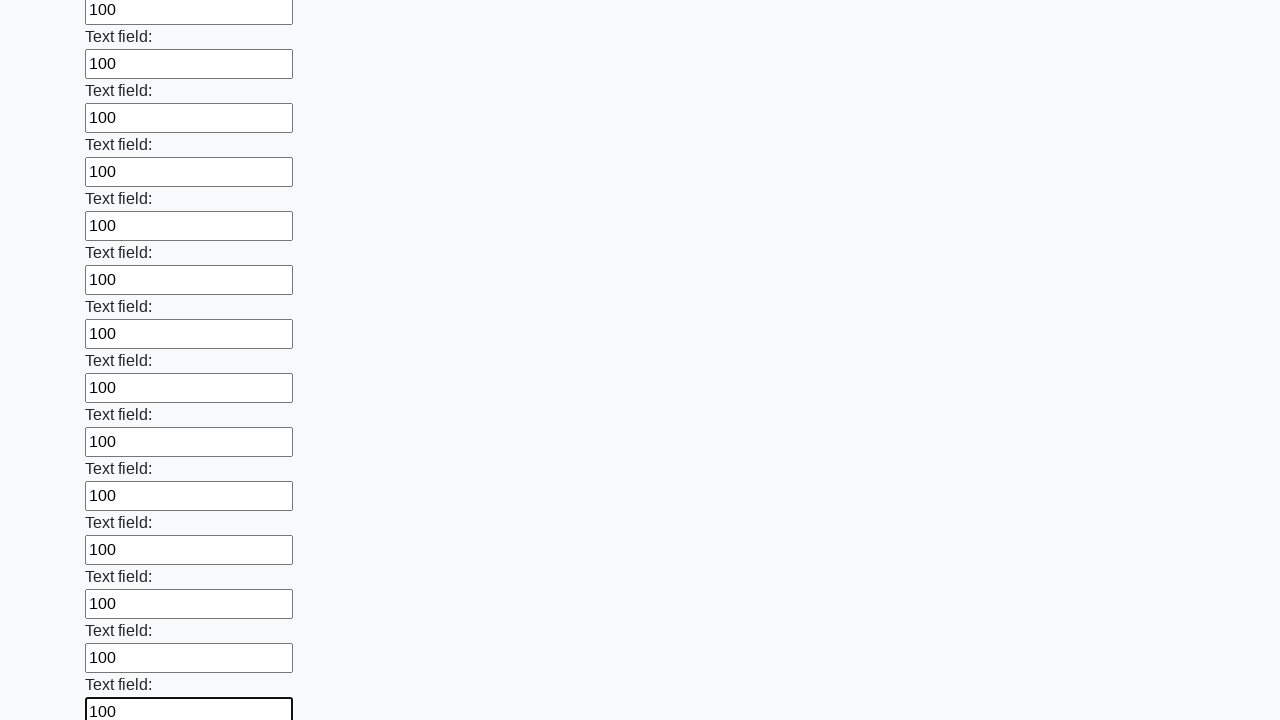

Filled input field with value '100' on input >> nth=51
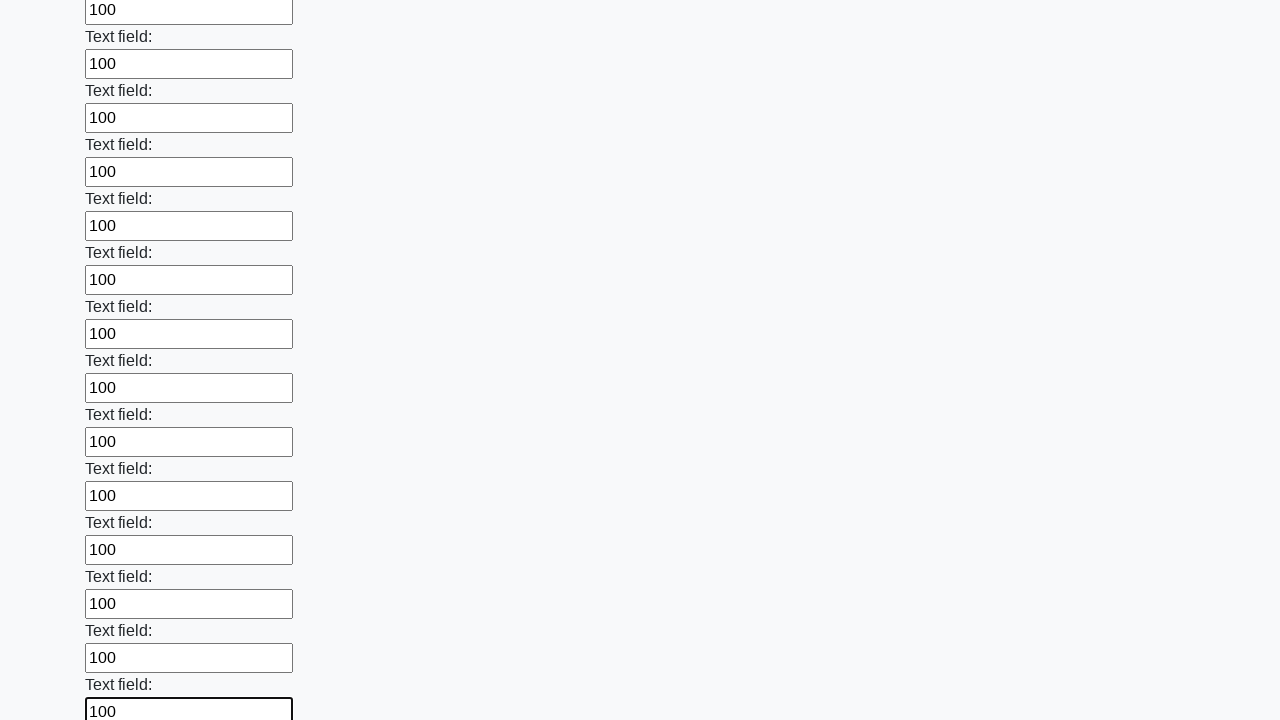

Filled input field with value '100' on input >> nth=52
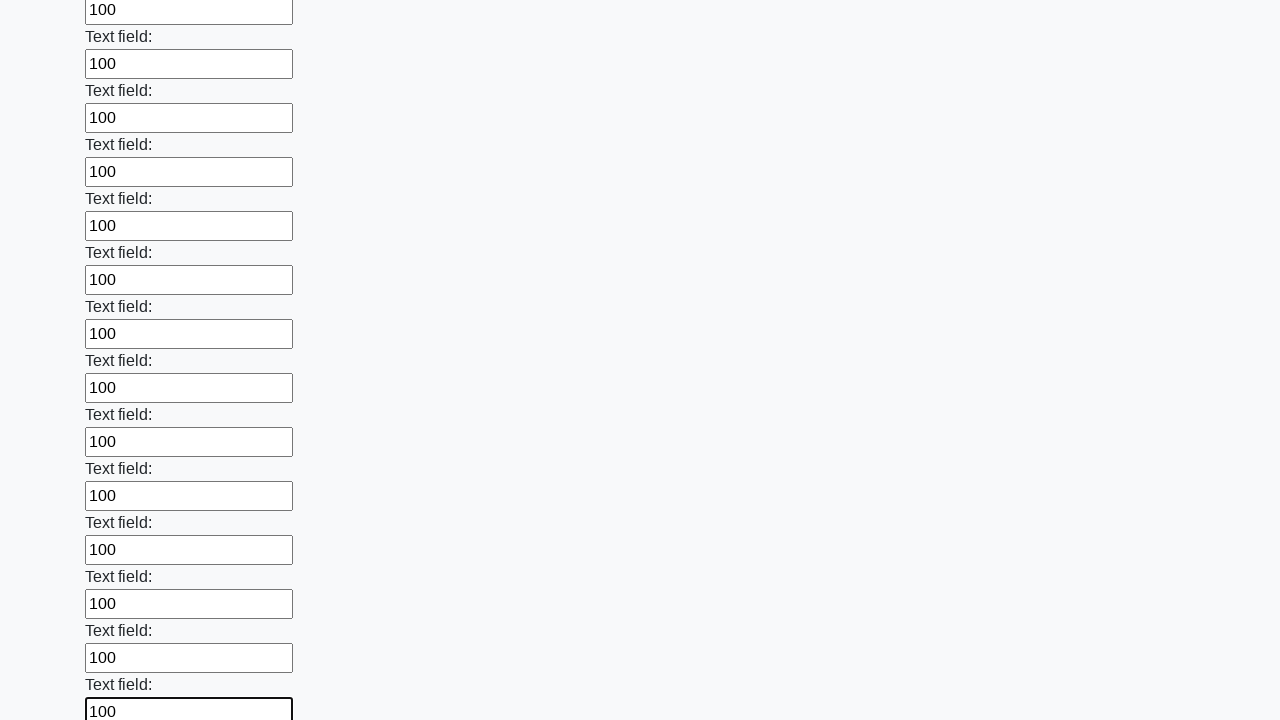

Filled input field with value '100' on input >> nth=53
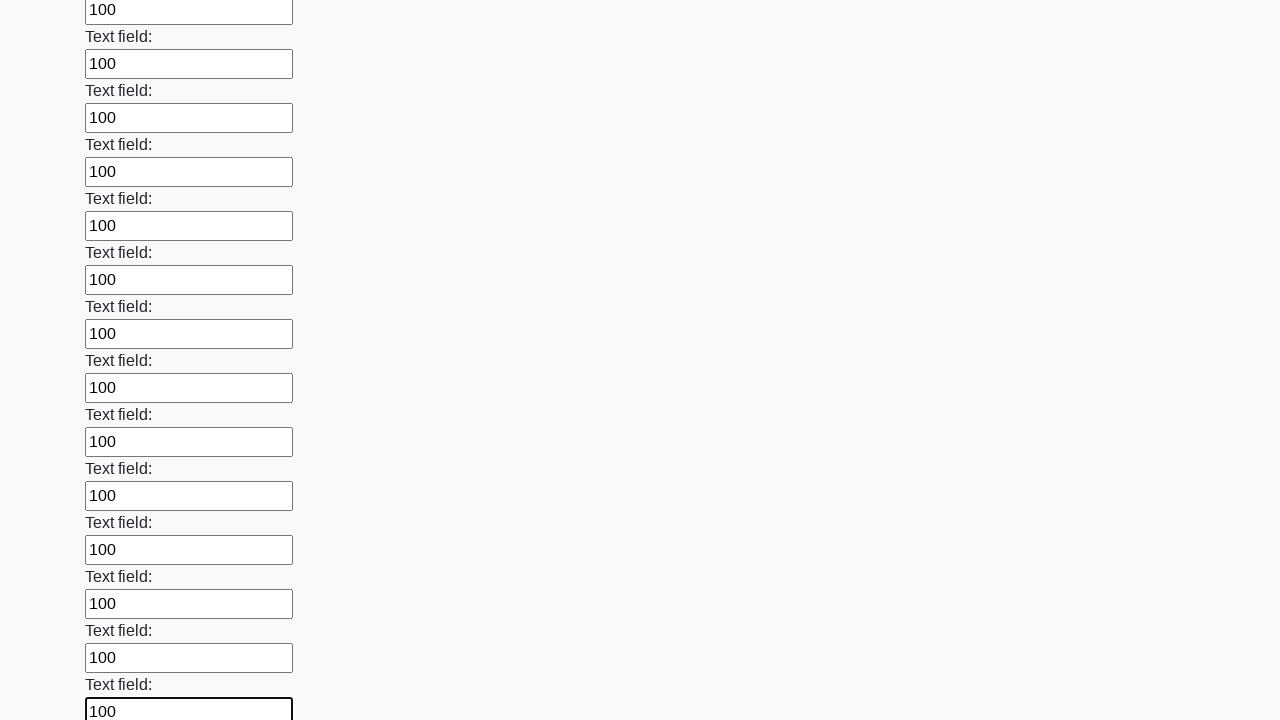

Filled input field with value '100' on input >> nth=54
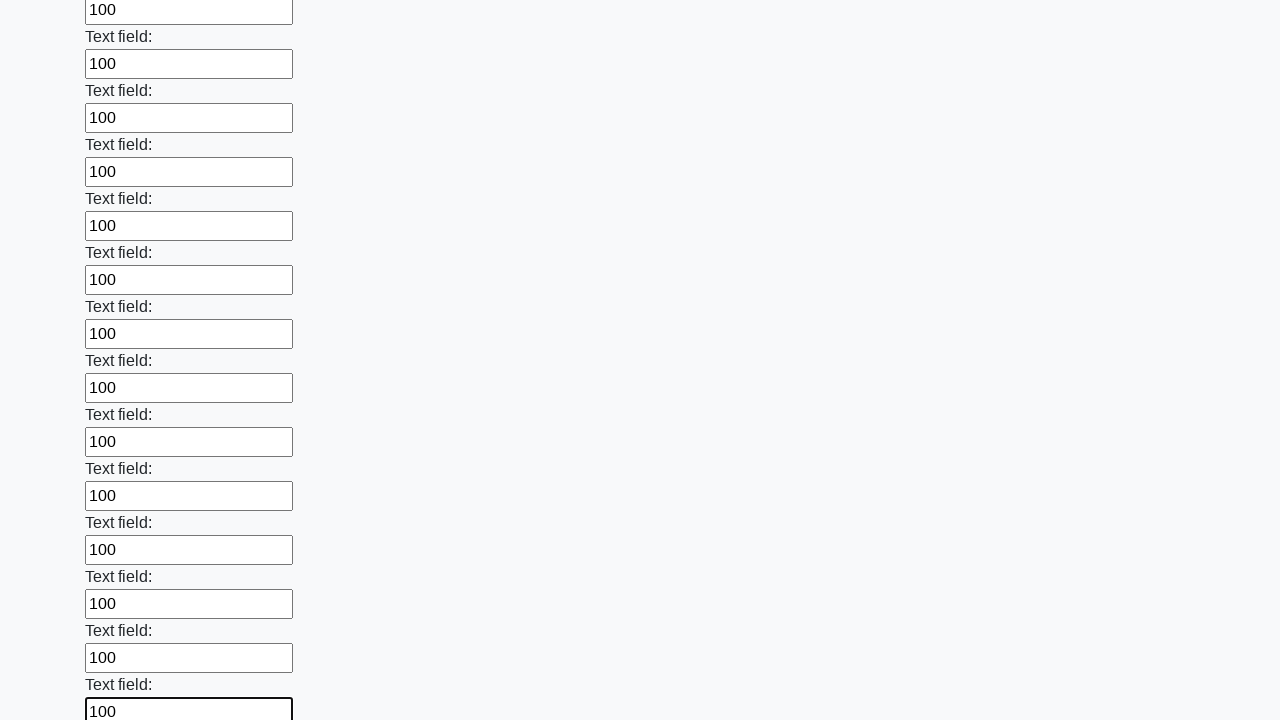

Filled input field with value '100' on input >> nth=55
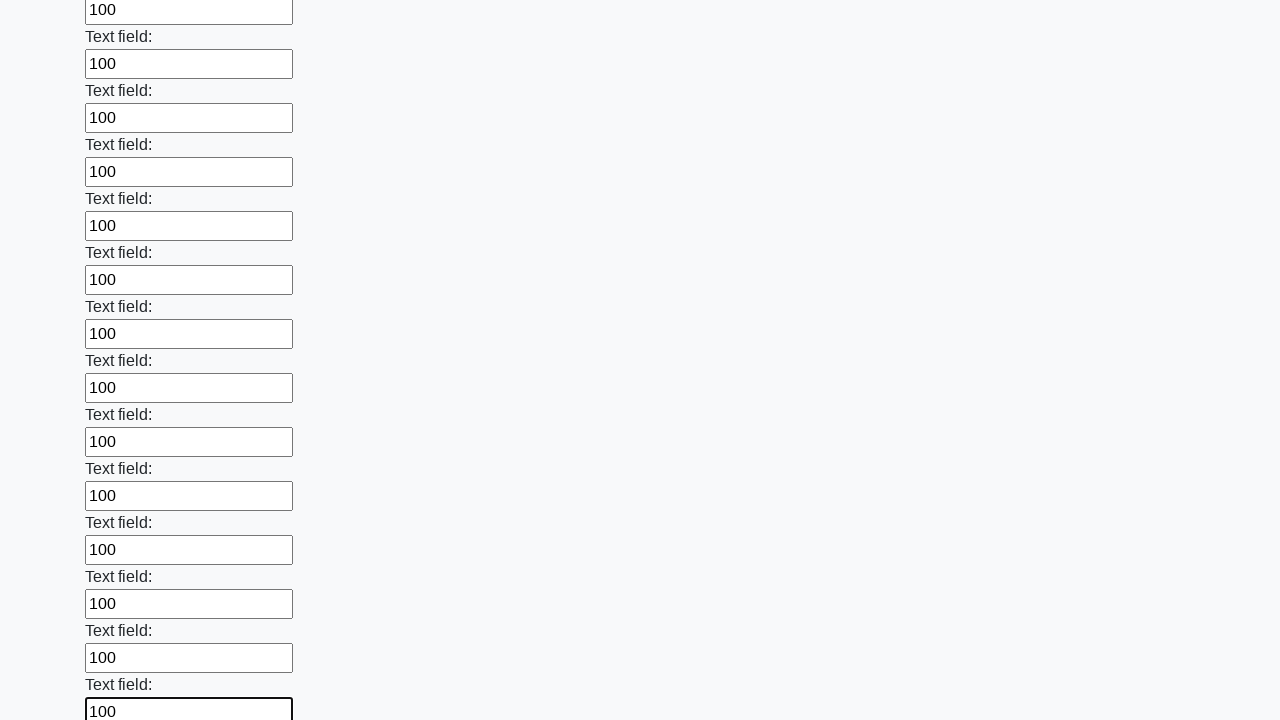

Filled input field with value '100' on input >> nth=56
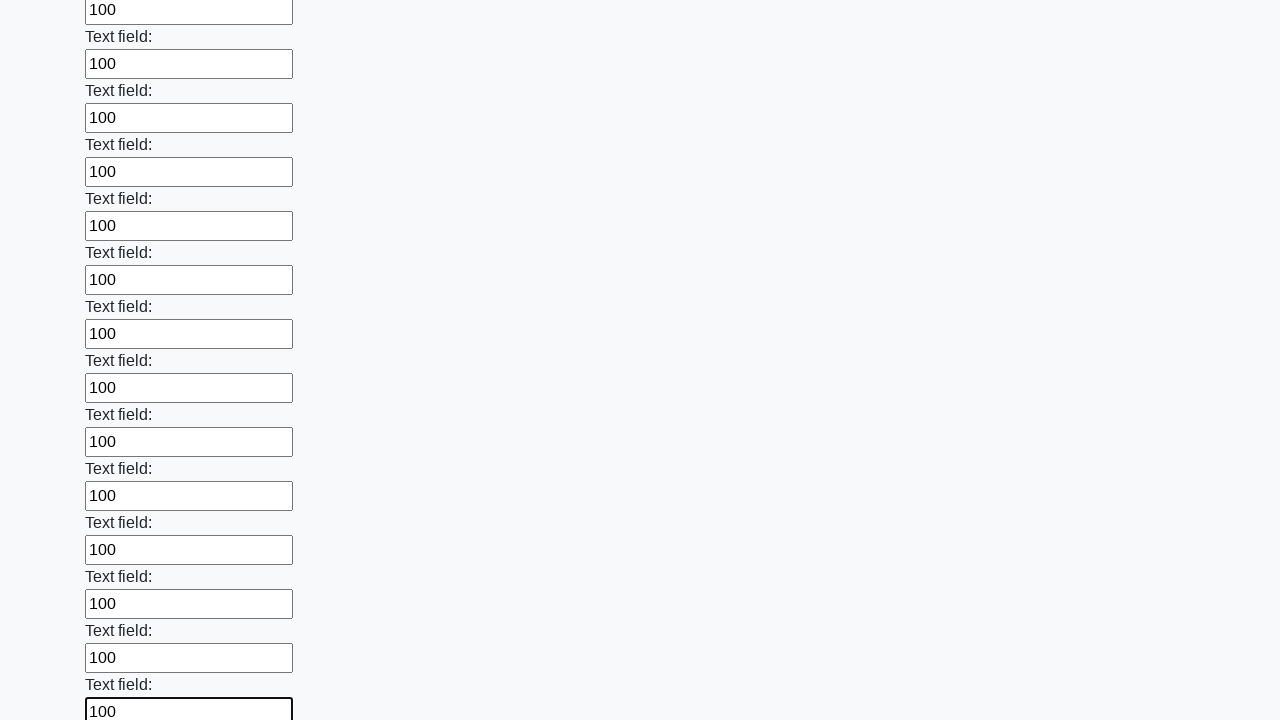

Filled input field with value '100' on input >> nth=57
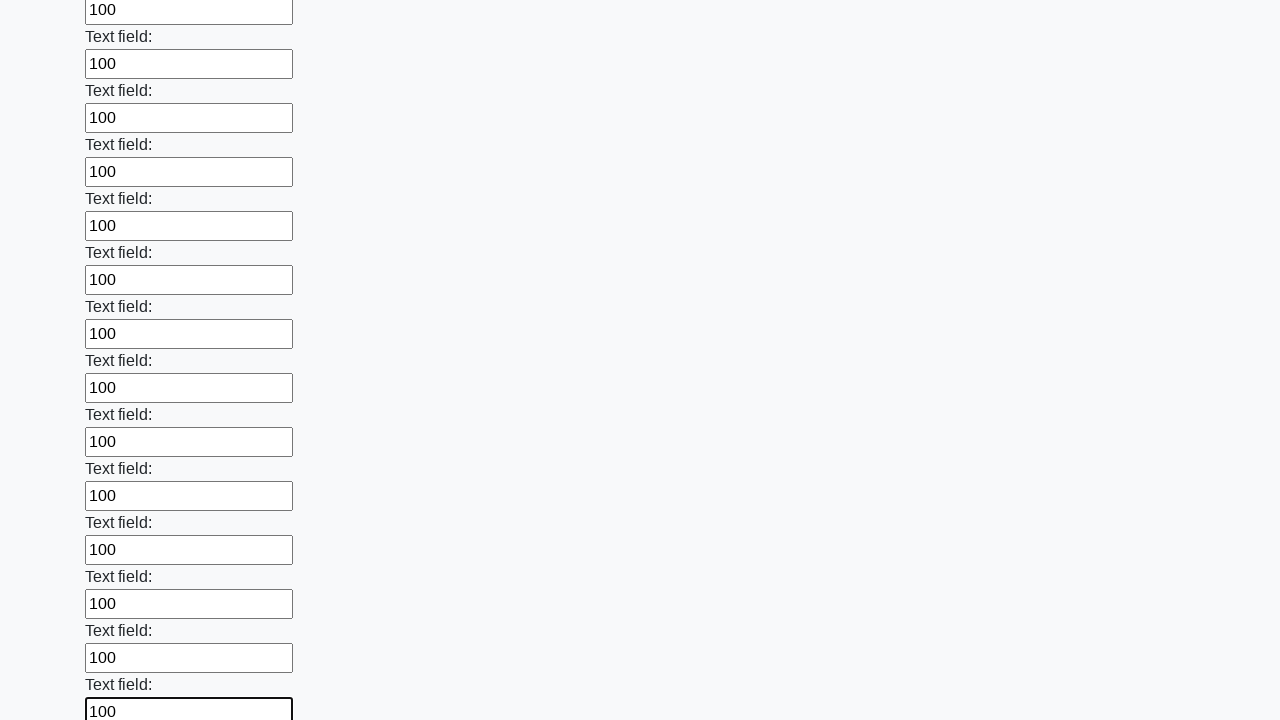

Filled input field with value '100' on input >> nth=58
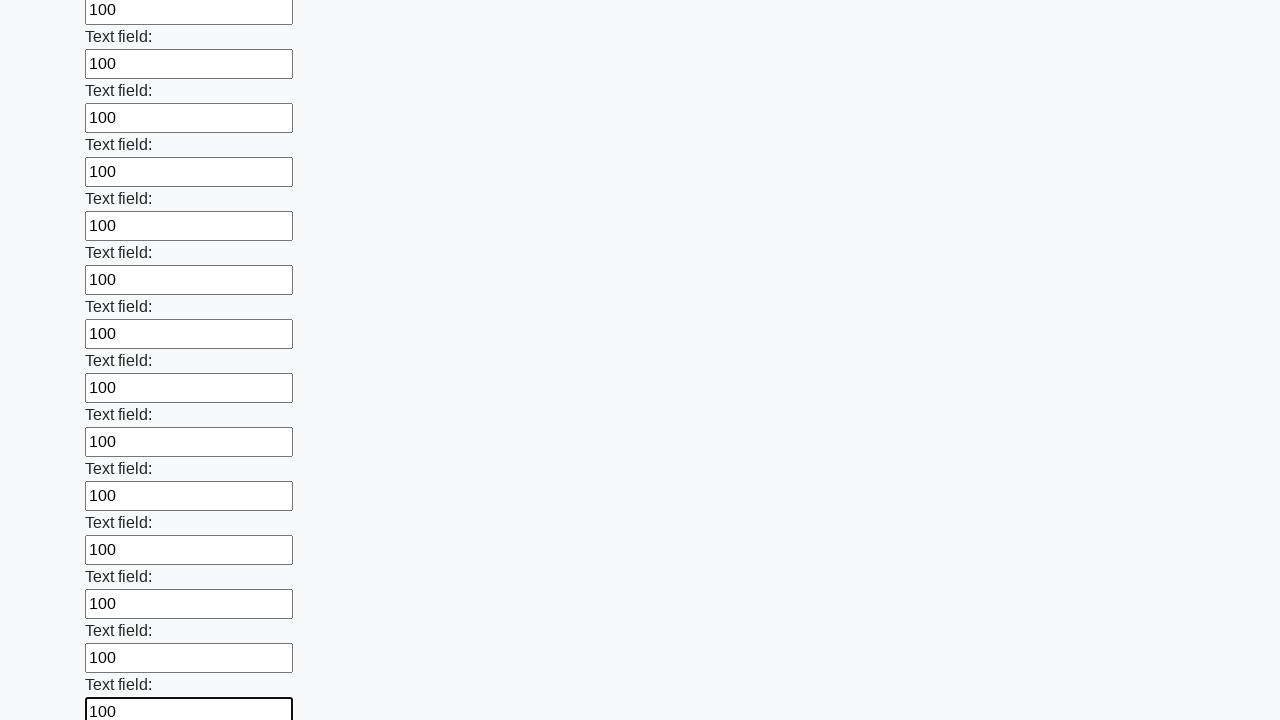

Filled input field with value '100' on input >> nth=59
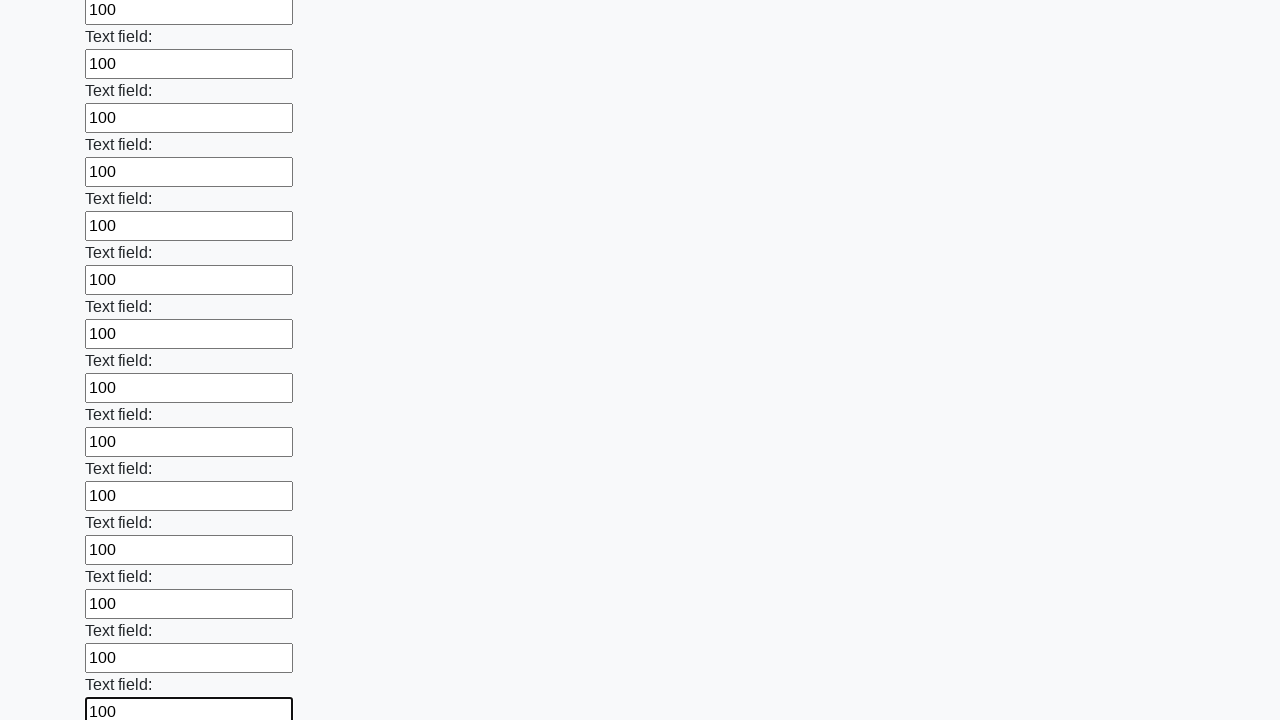

Filled input field with value '100' on input >> nth=60
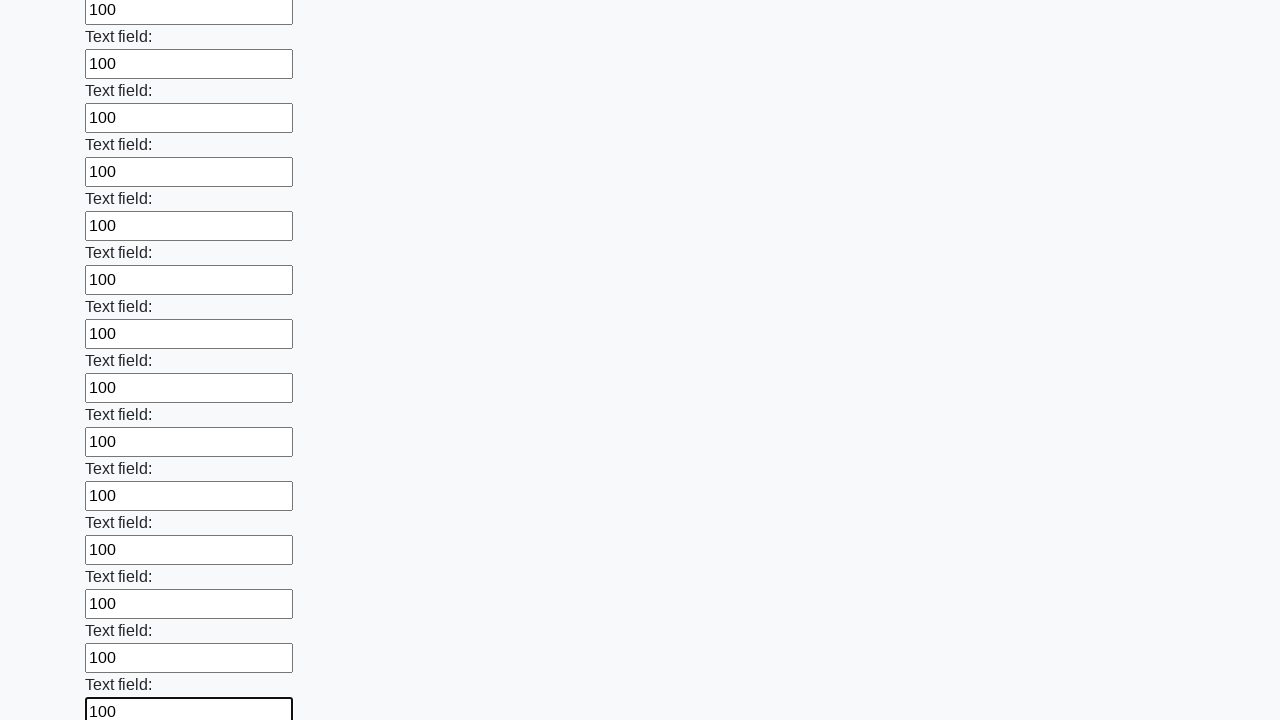

Filled input field with value '100' on input >> nth=61
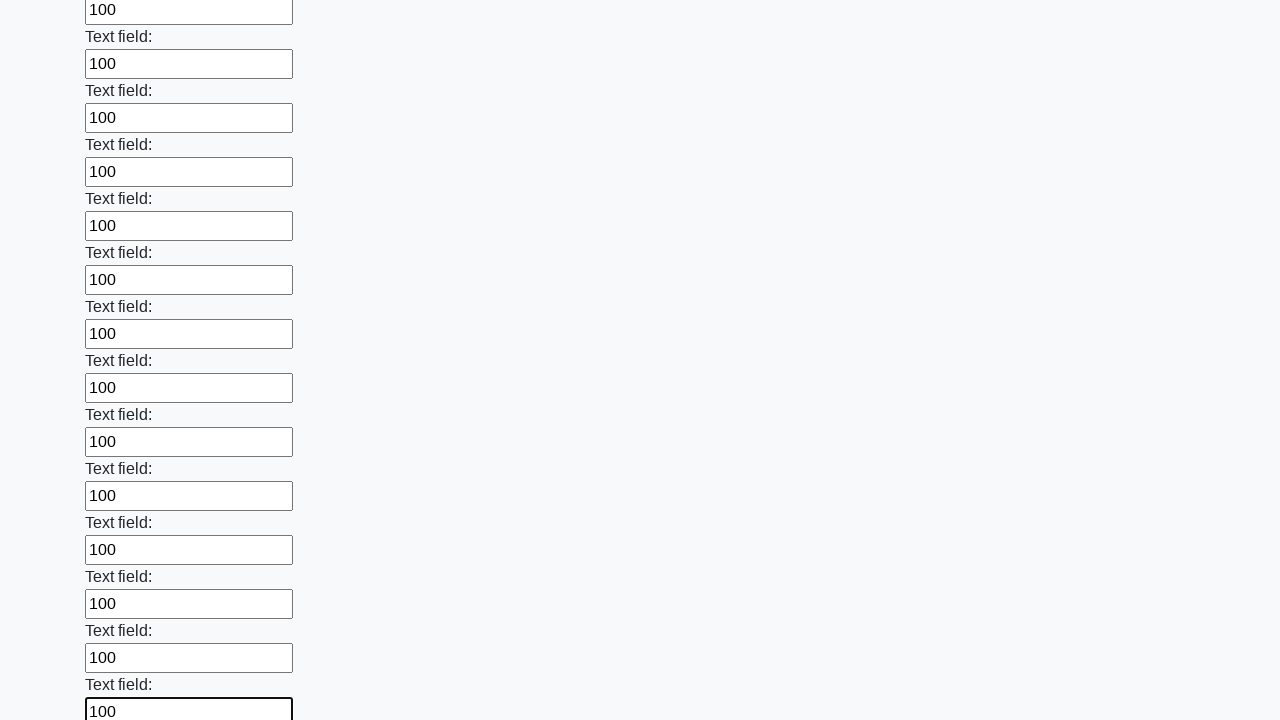

Filled input field with value '100' on input >> nth=62
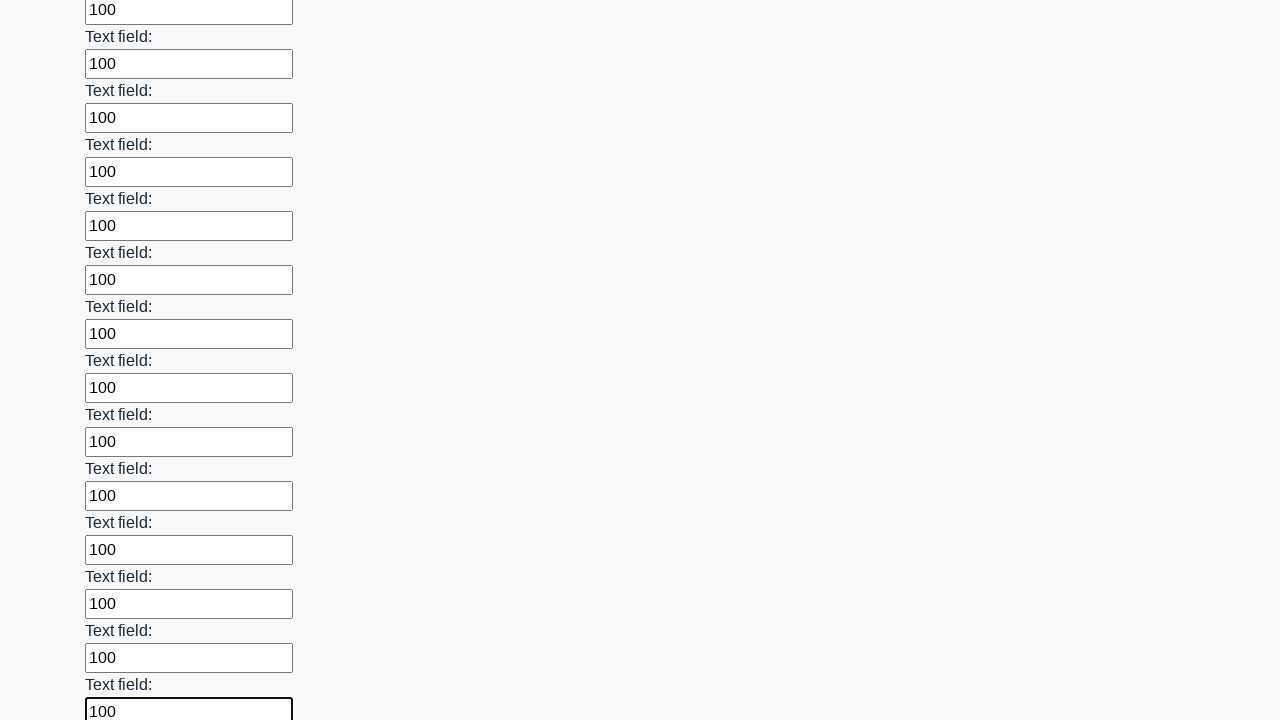

Filled input field with value '100' on input >> nth=63
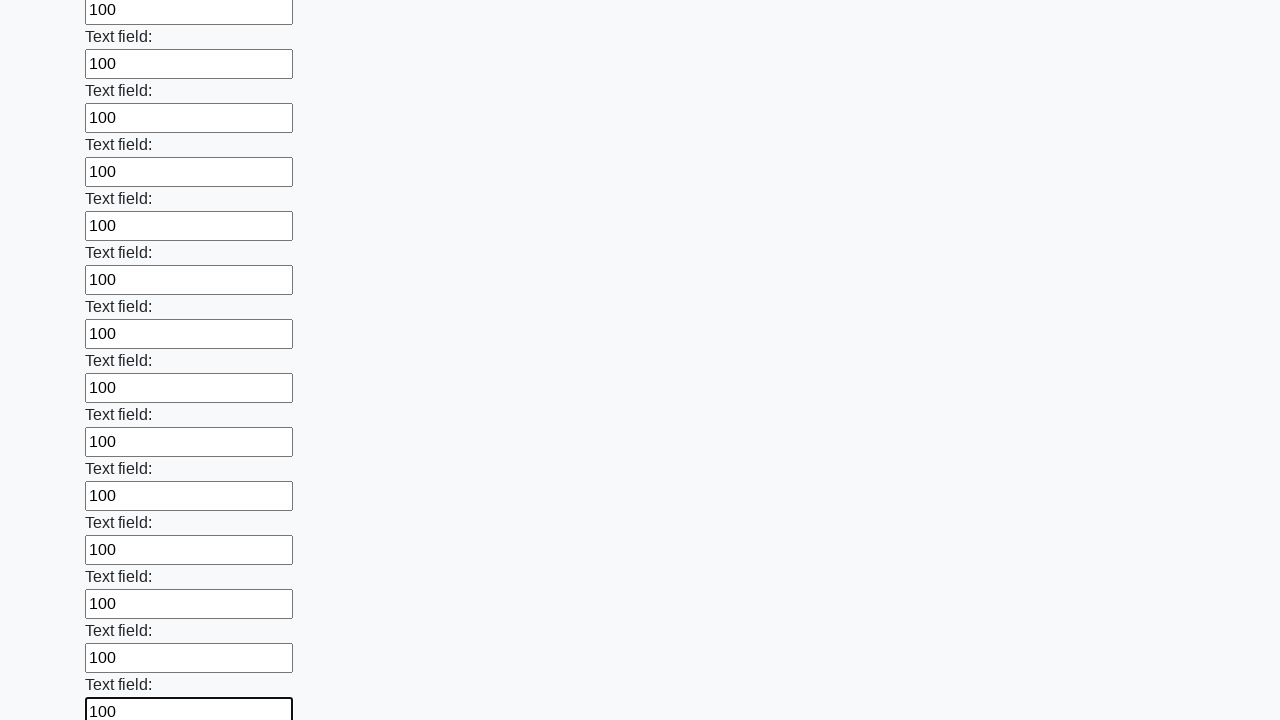

Filled input field with value '100' on input >> nth=64
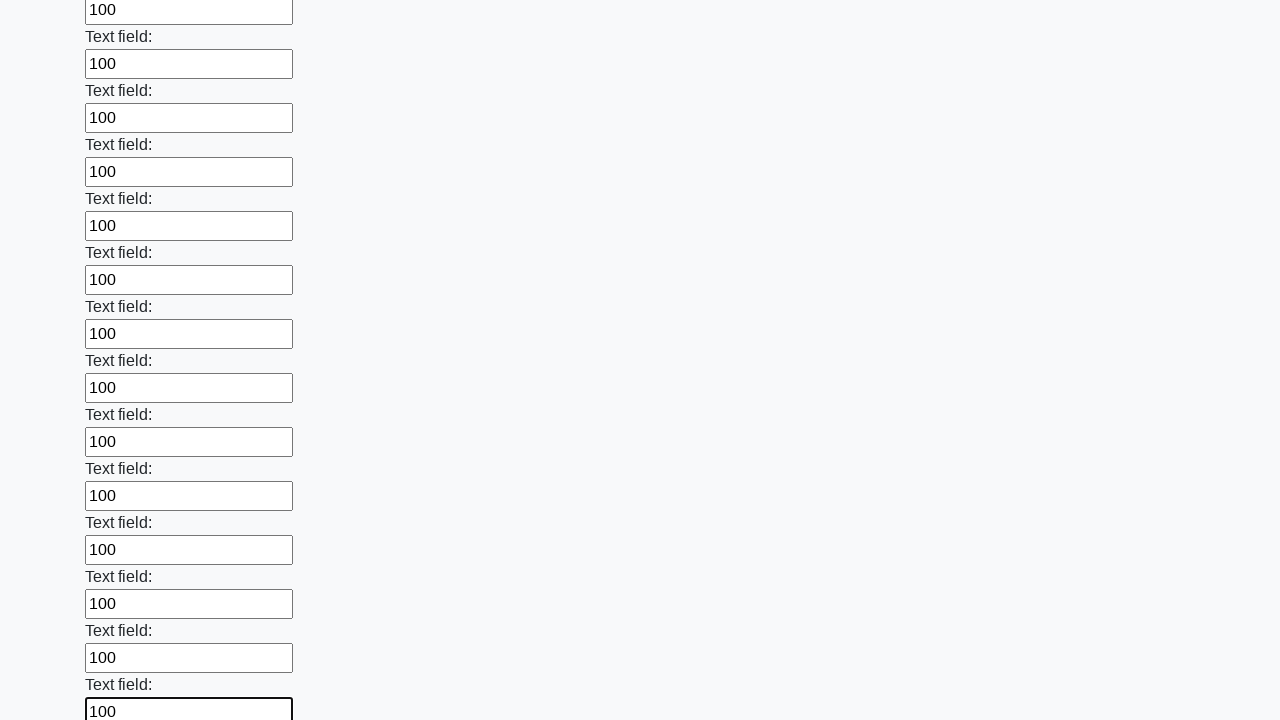

Filled input field with value '100' on input >> nth=65
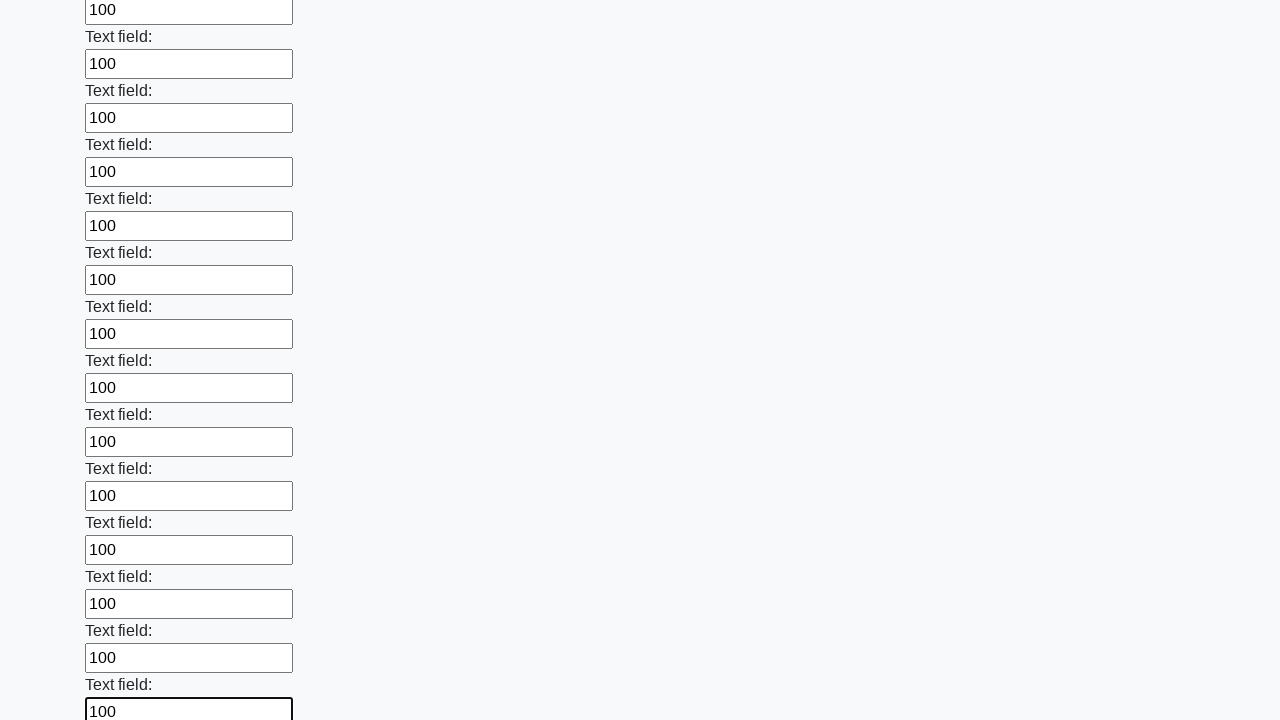

Filled input field with value '100' on input >> nth=66
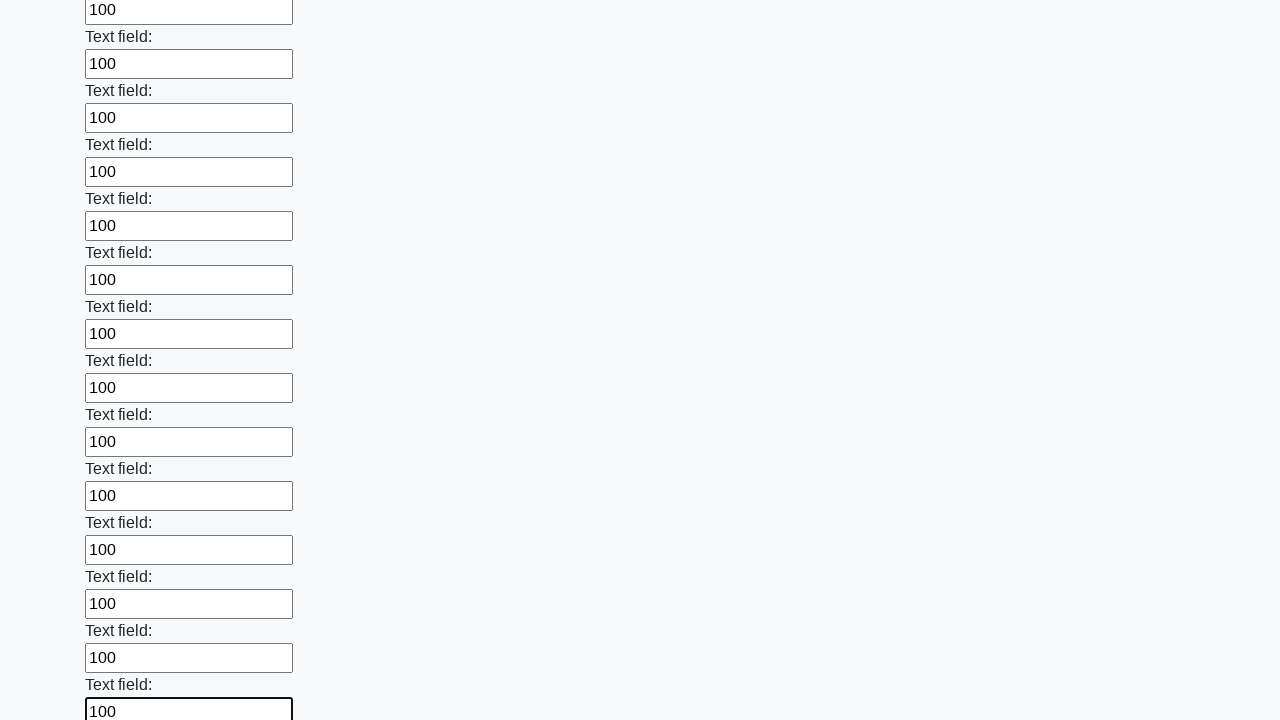

Filled input field with value '100' on input >> nth=67
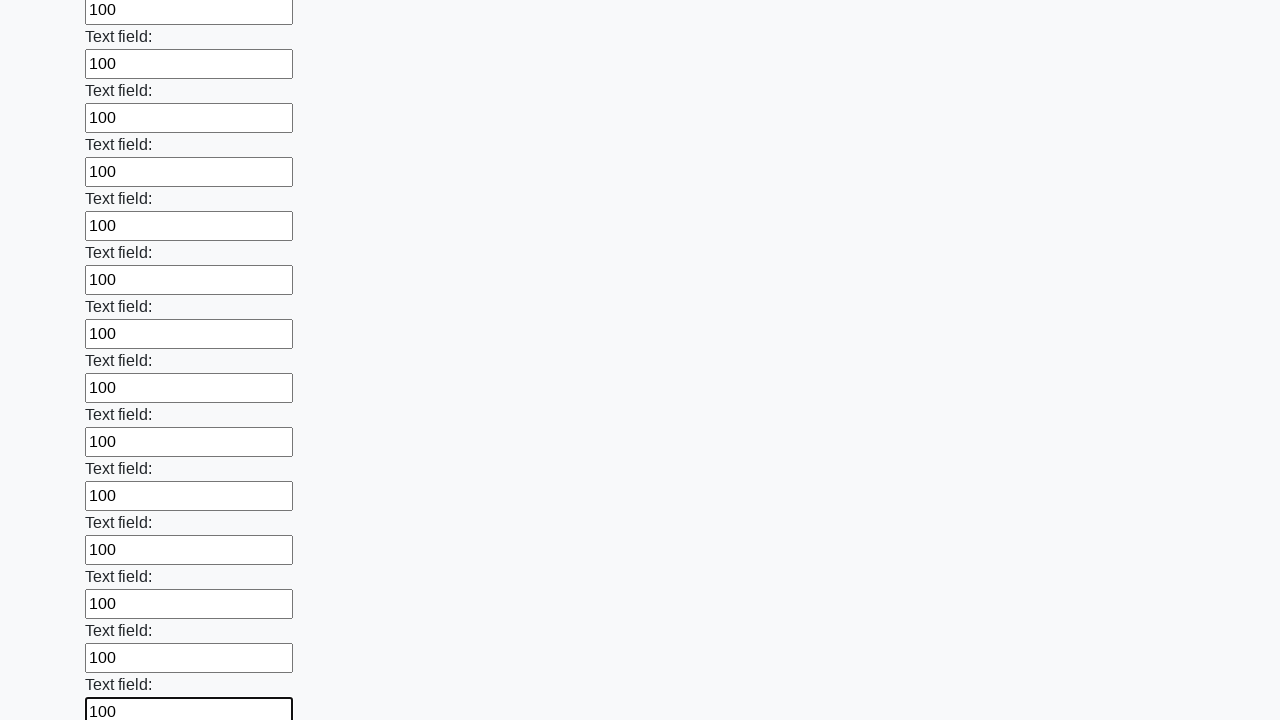

Filled input field with value '100' on input >> nth=68
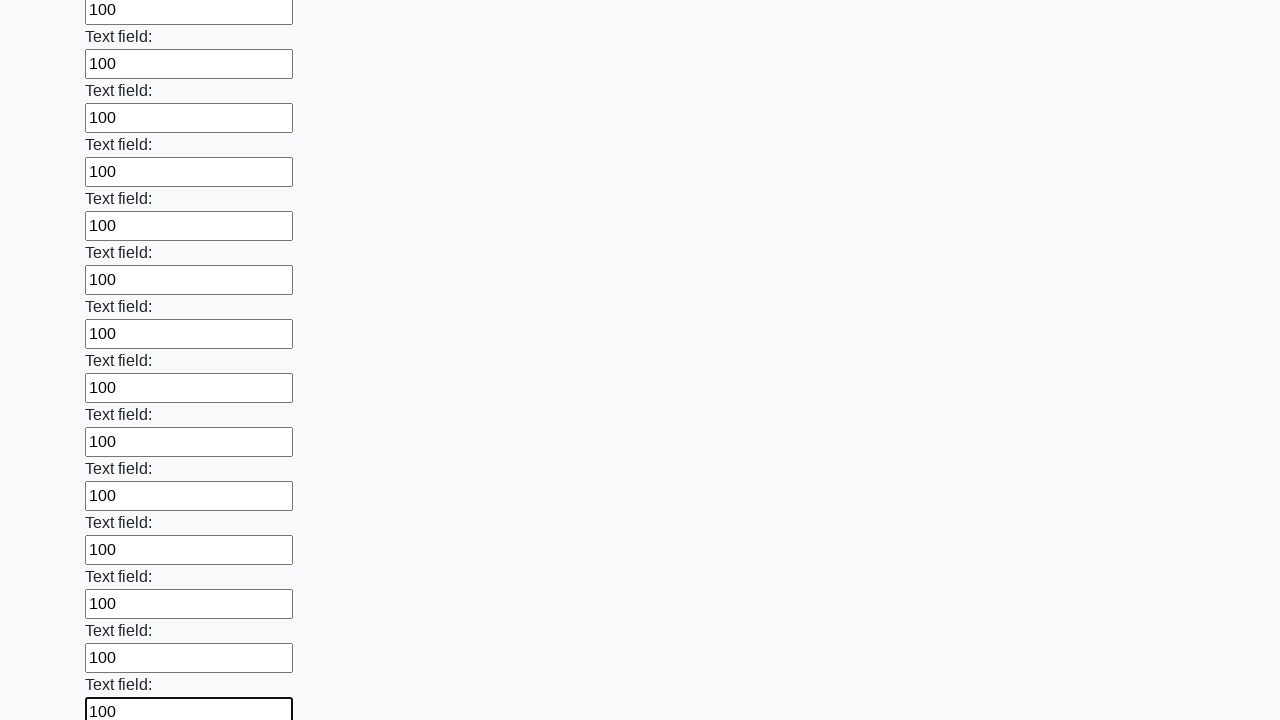

Filled input field with value '100' on input >> nth=69
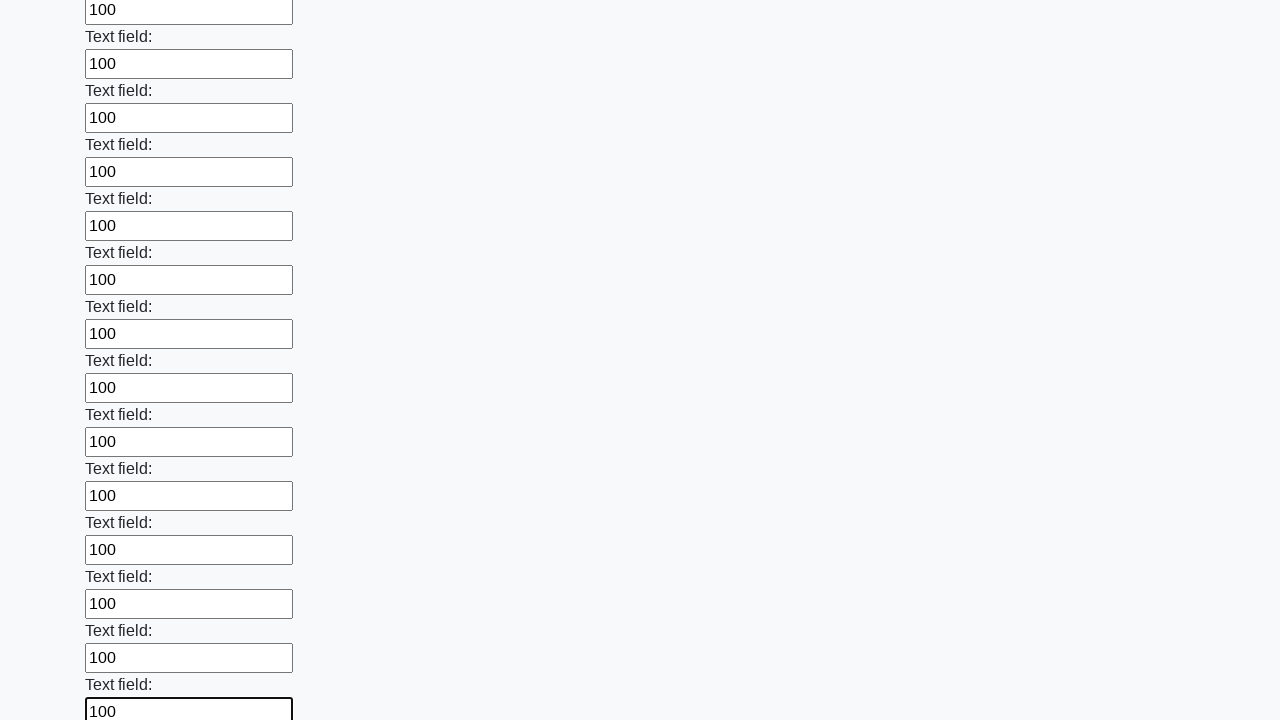

Filled input field with value '100' on input >> nth=70
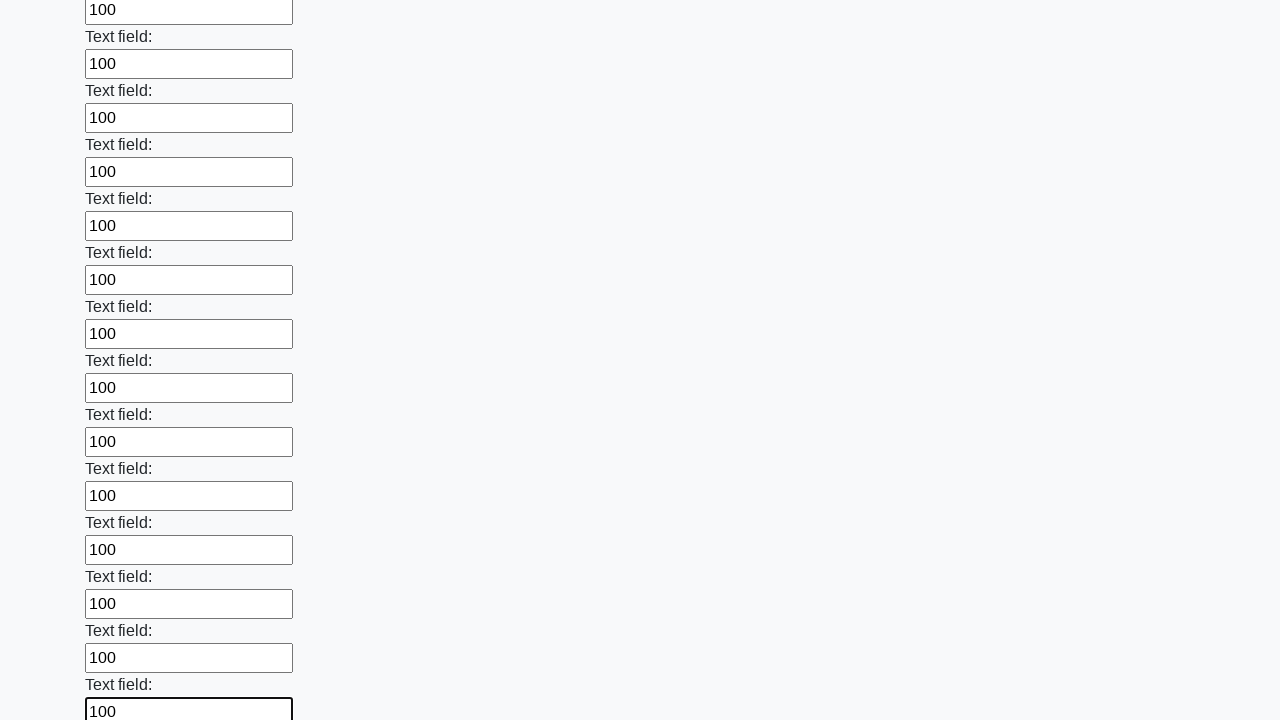

Filled input field with value '100' on input >> nth=71
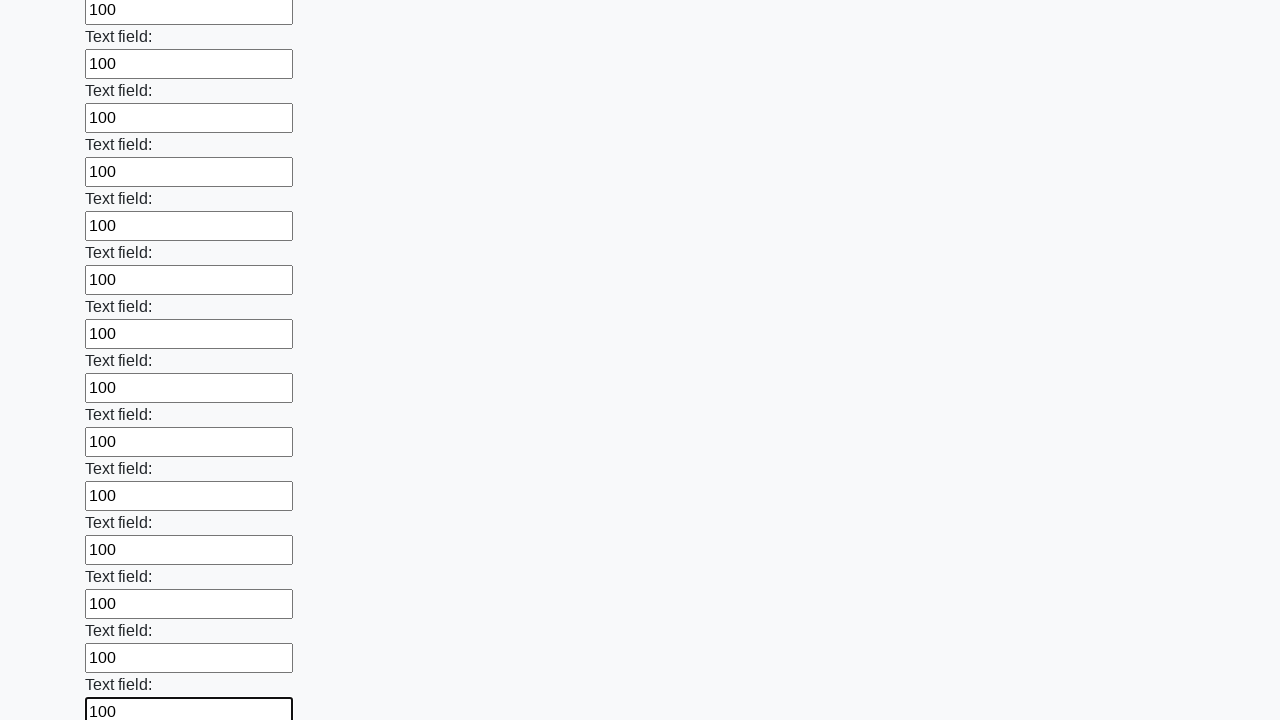

Filled input field with value '100' on input >> nth=72
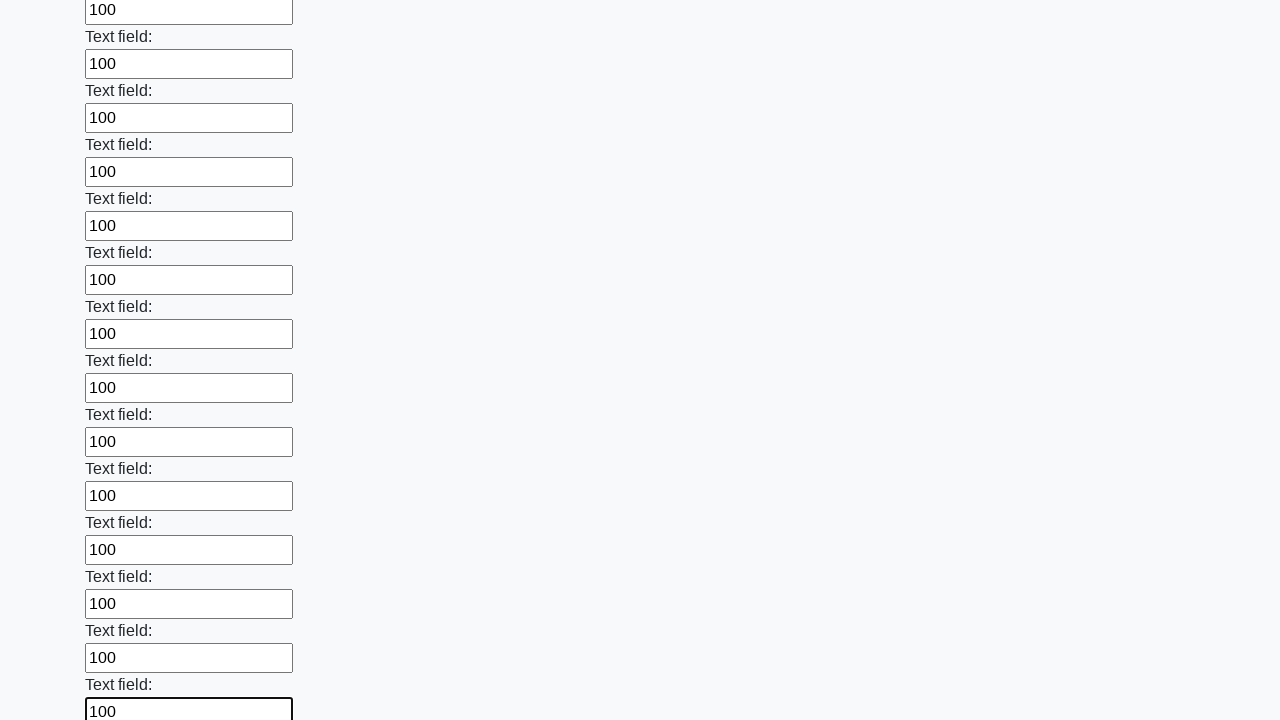

Filled input field with value '100' on input >> nth=73
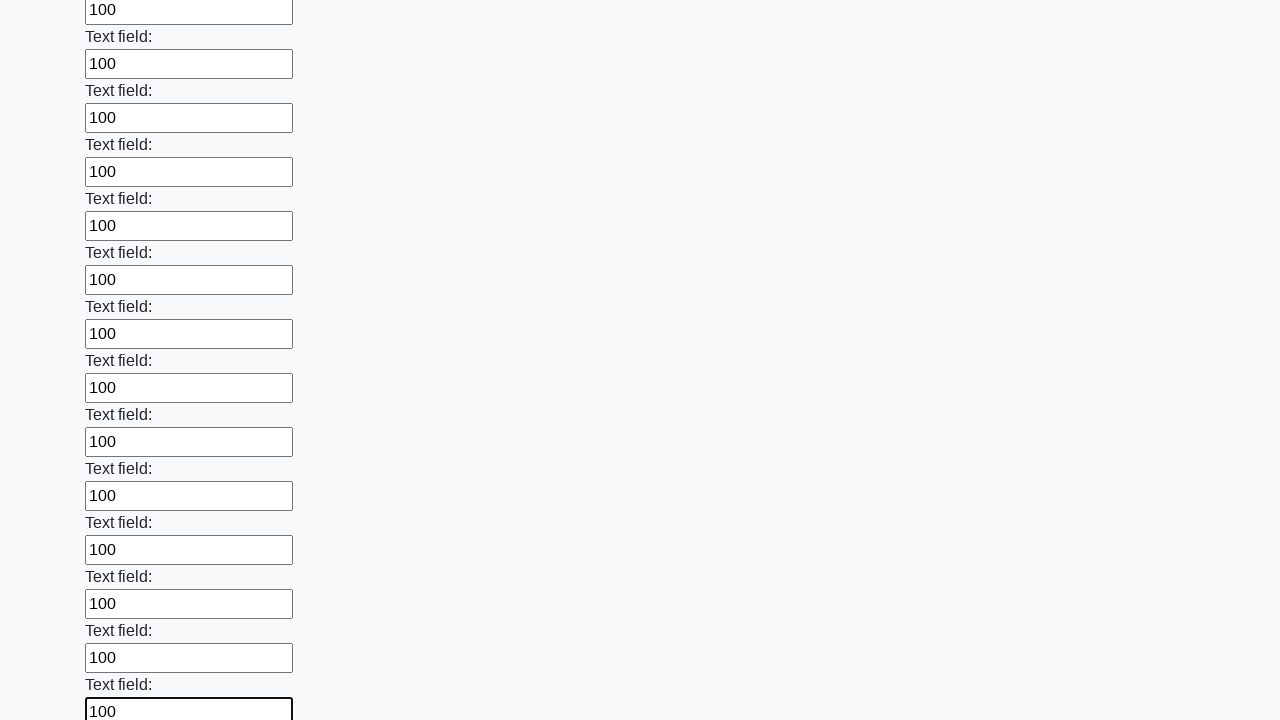

Filled input field with value '100' on input >> nth=74
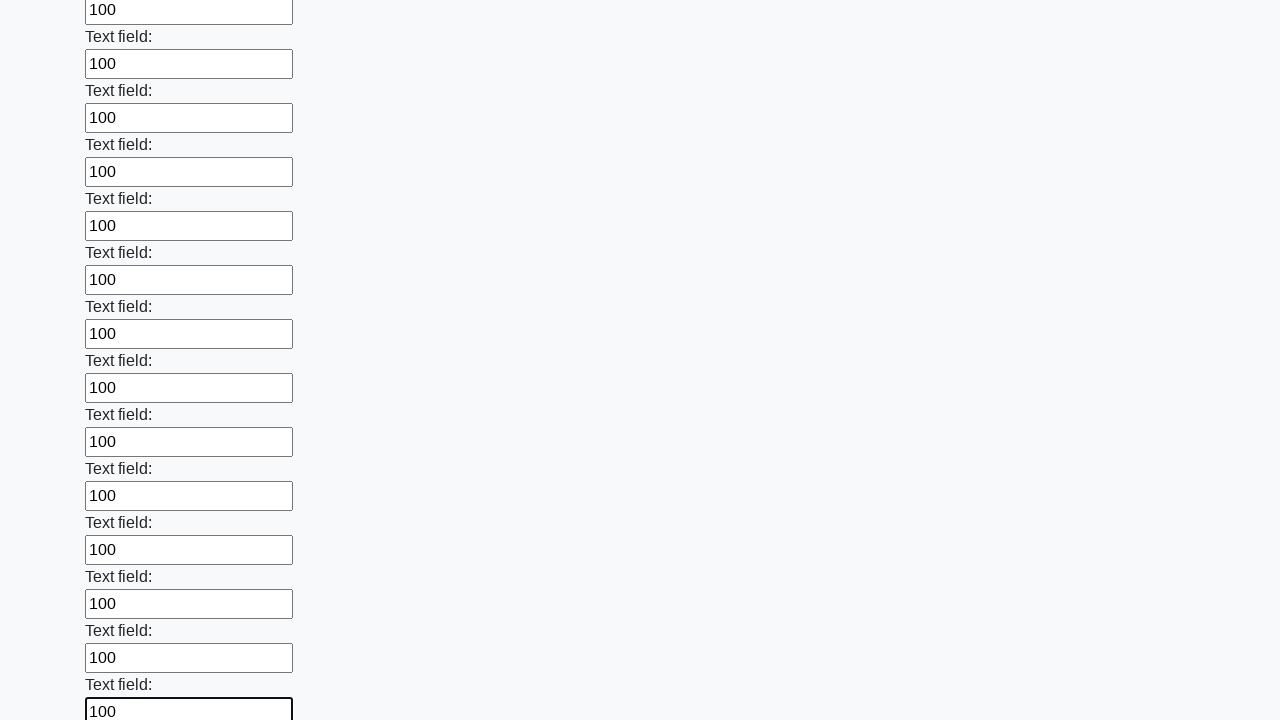

Filled input field with value '100' on input >> nth=75
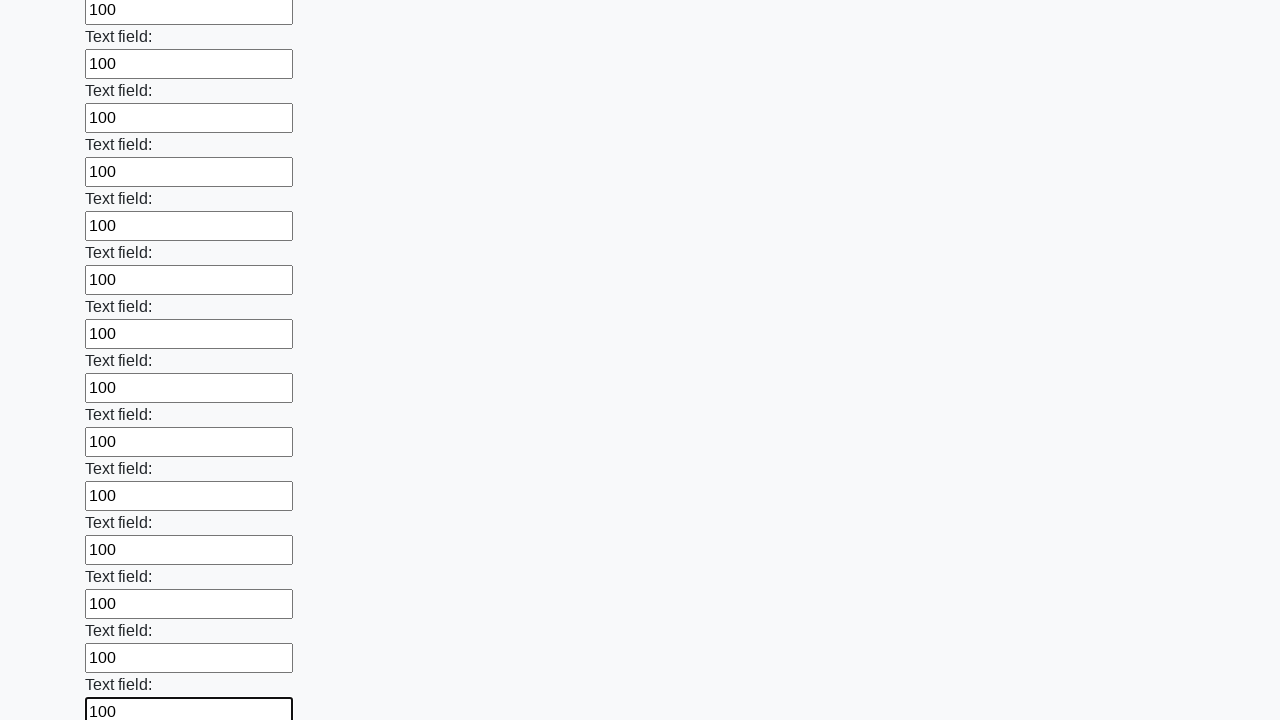

Filled input field with value '100' on input >> nth=76
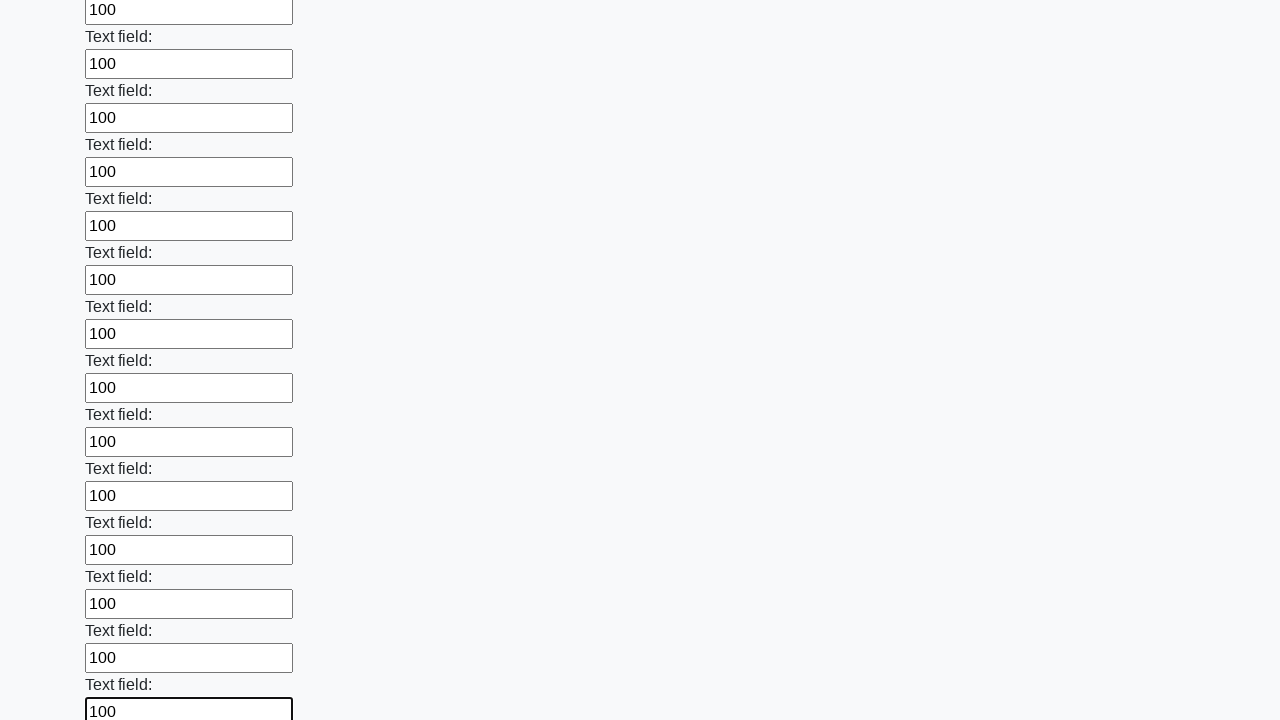

Filled input field with value '100' on input >> nth=77
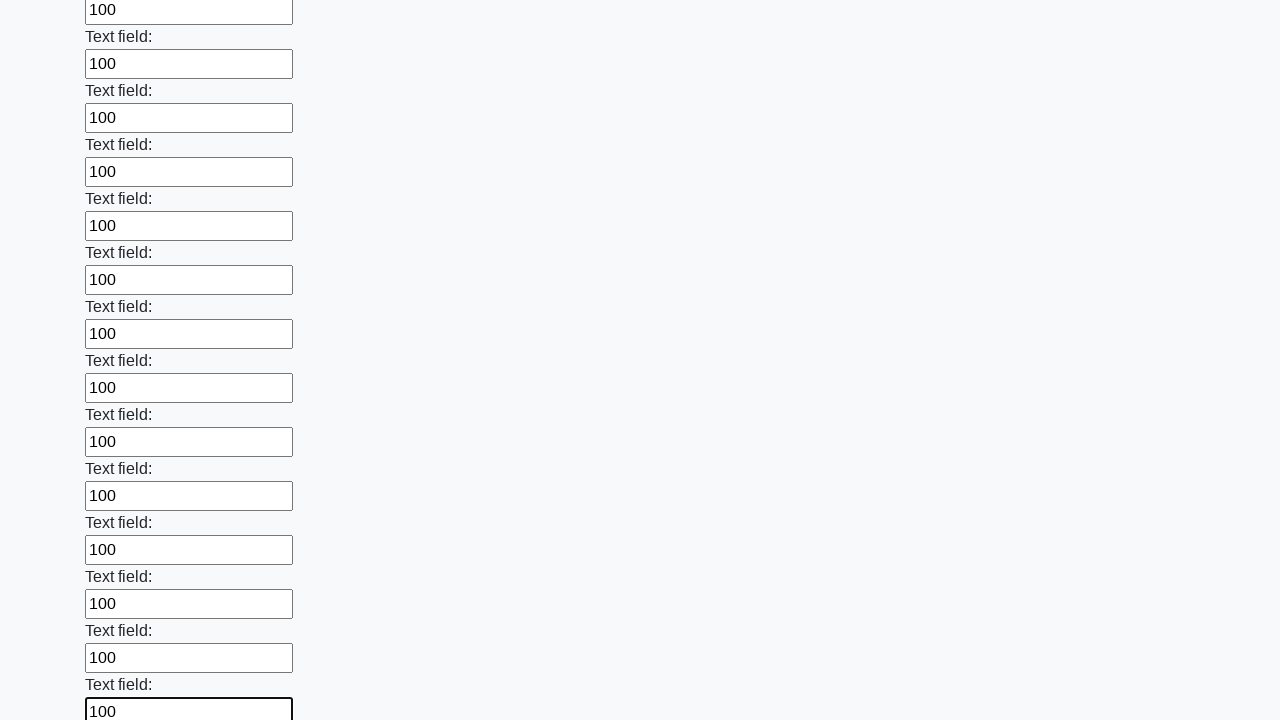

Filled input field with value '100' on input >> nth=78
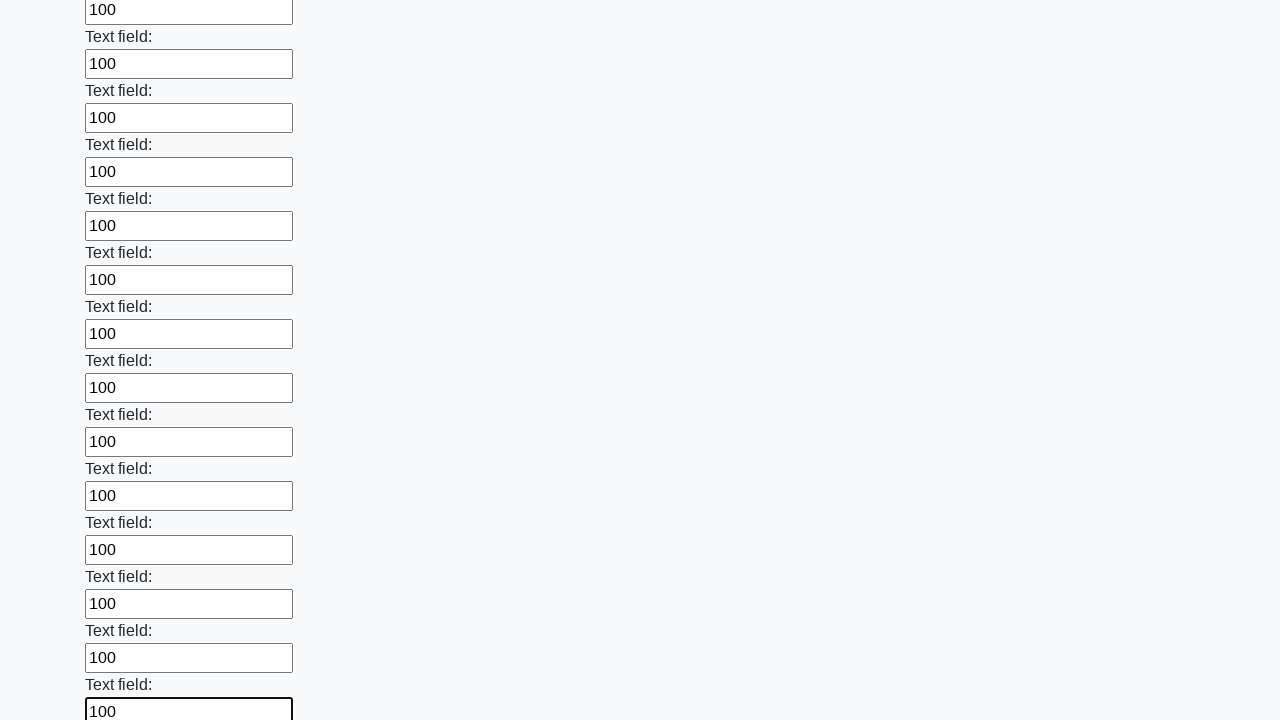

Filled input field with value '100' on input >> nth=79
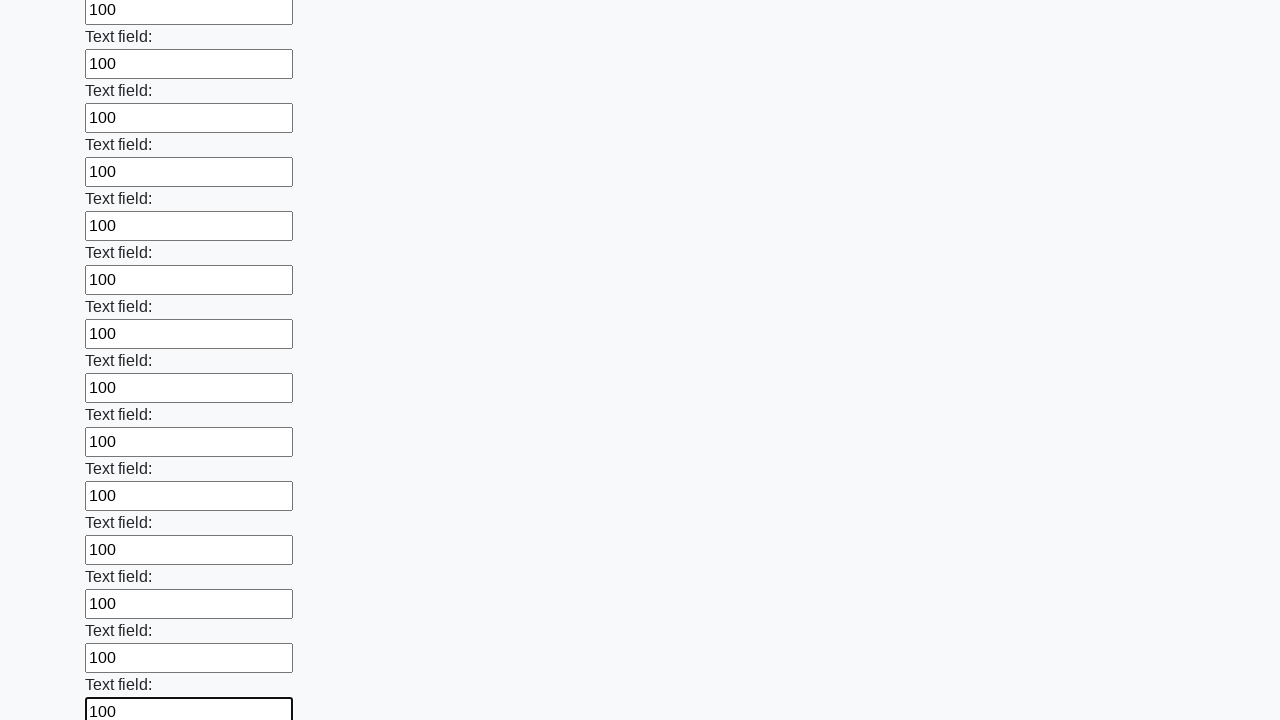

Filled input field with value '100' on input >> nth=80
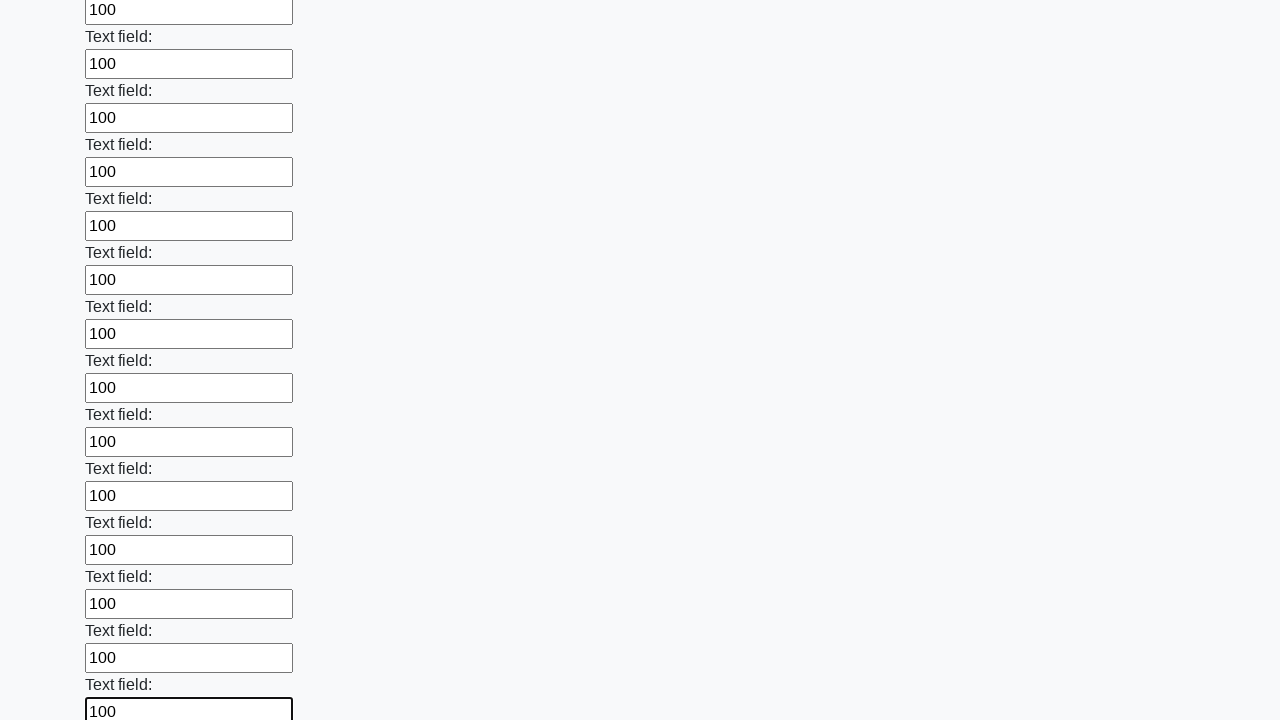

Filled input field with value '100' on input >> nth=81
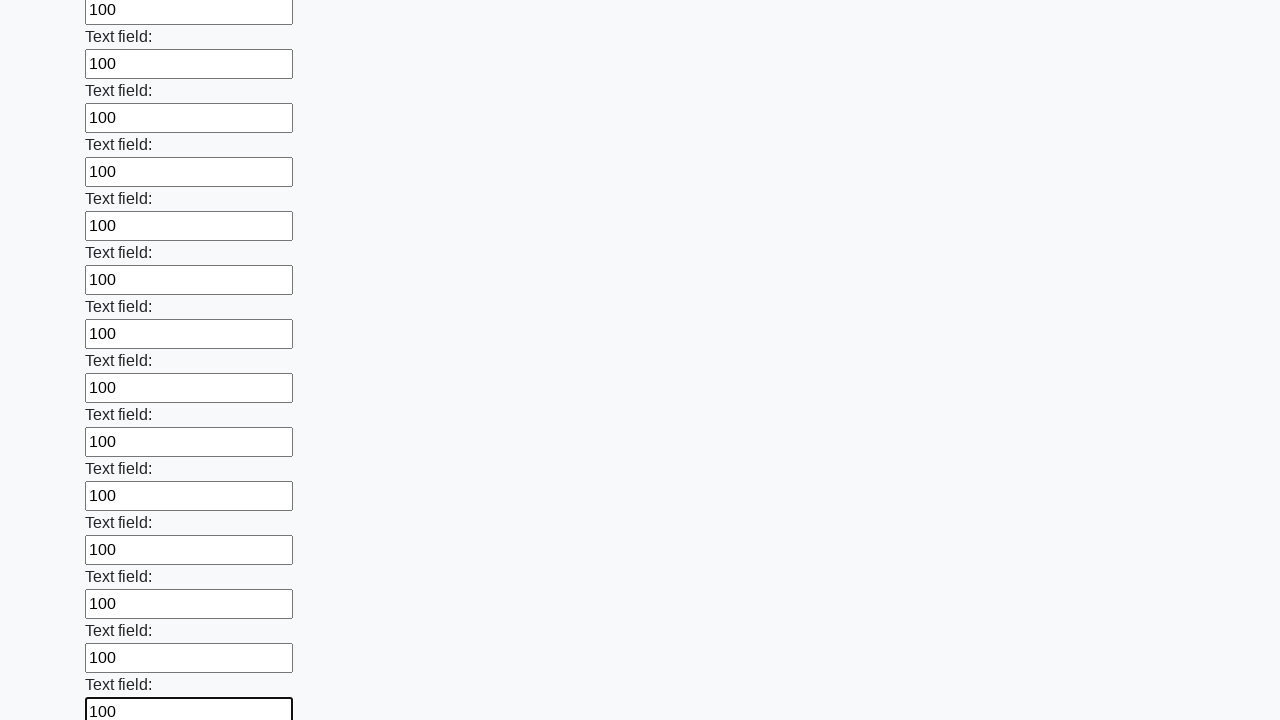

Filled input field with value '100' on input >> nth=82
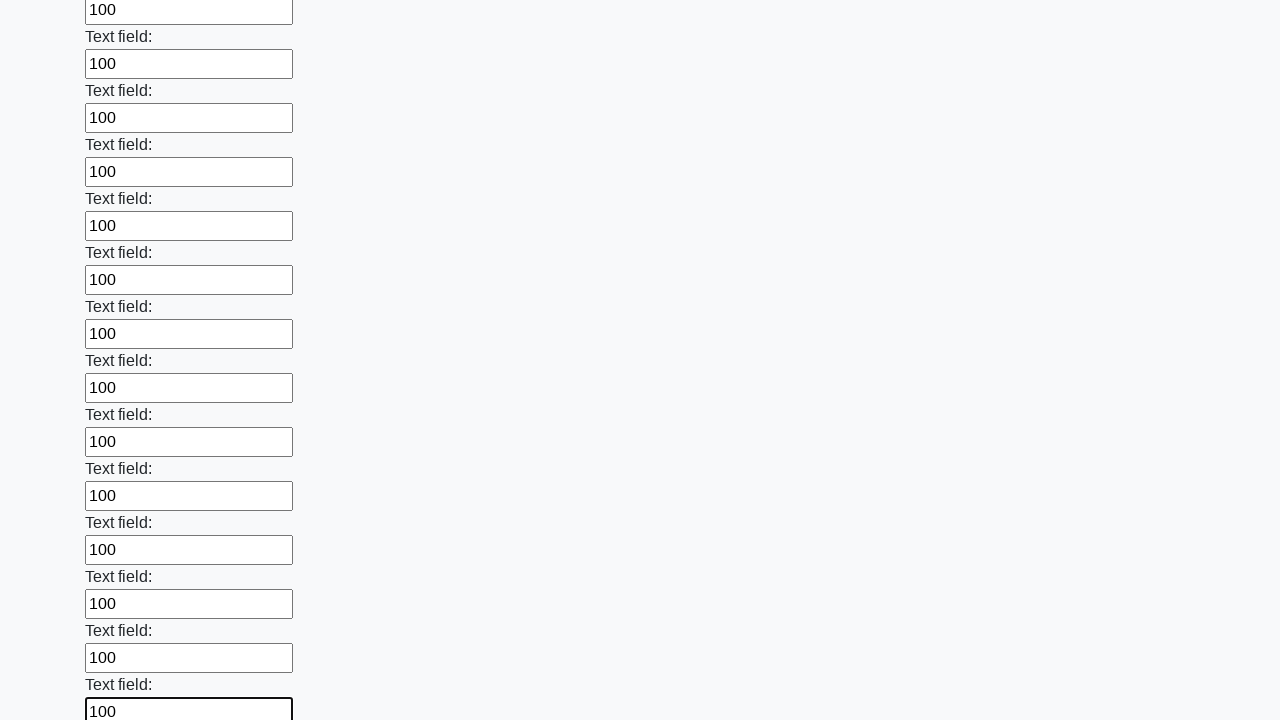

Filled input field with value '100' on input >> nth=83
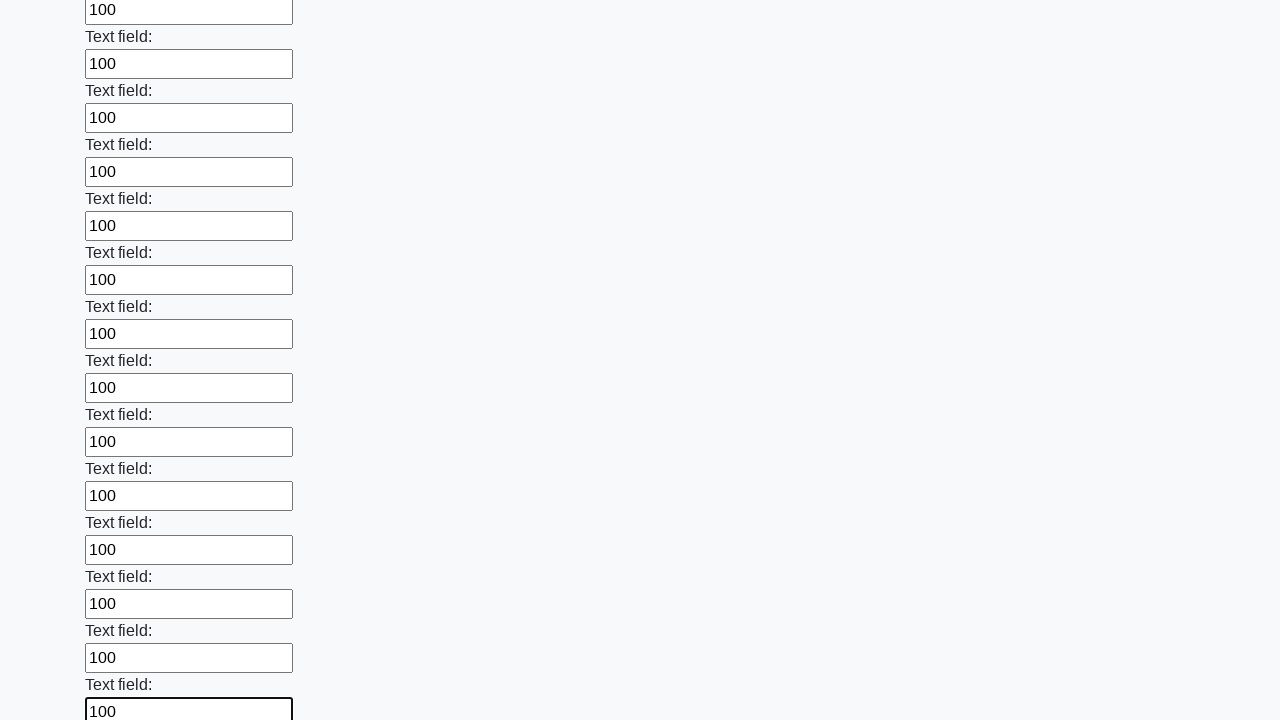

Filled input field with value '100' on input >> nth=84
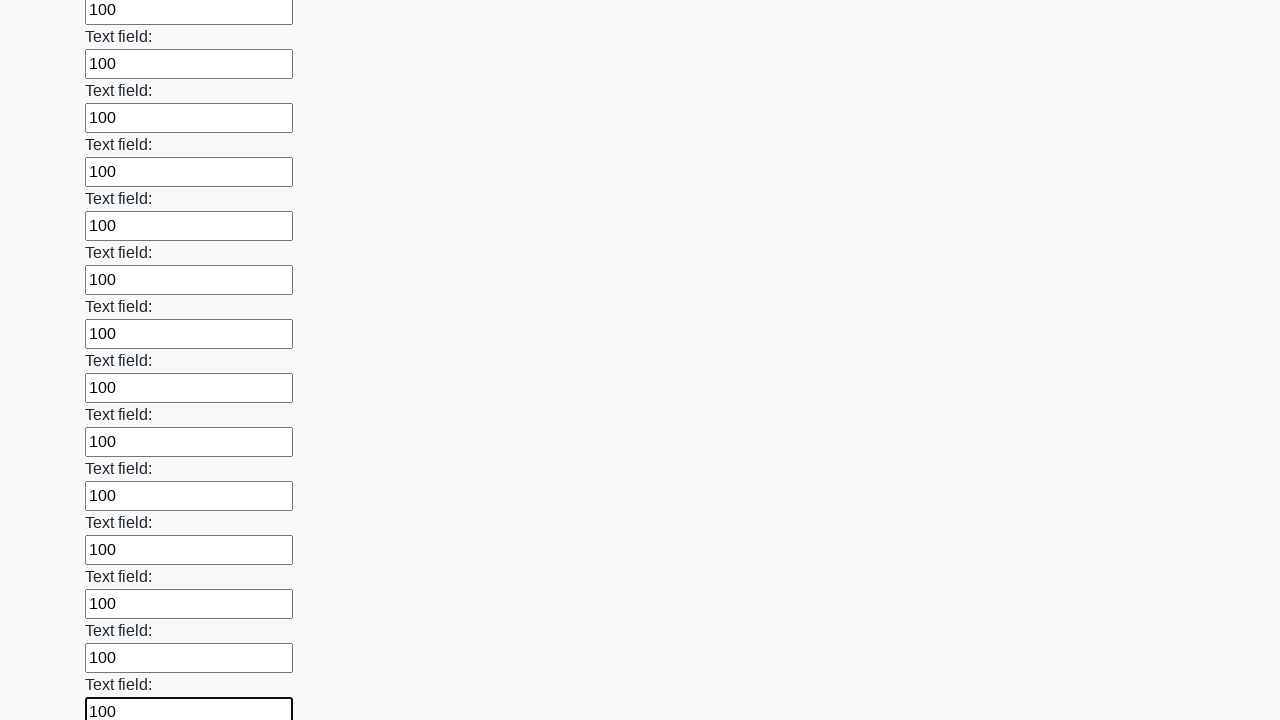

Filled input field with value '100' on input >> nth=85
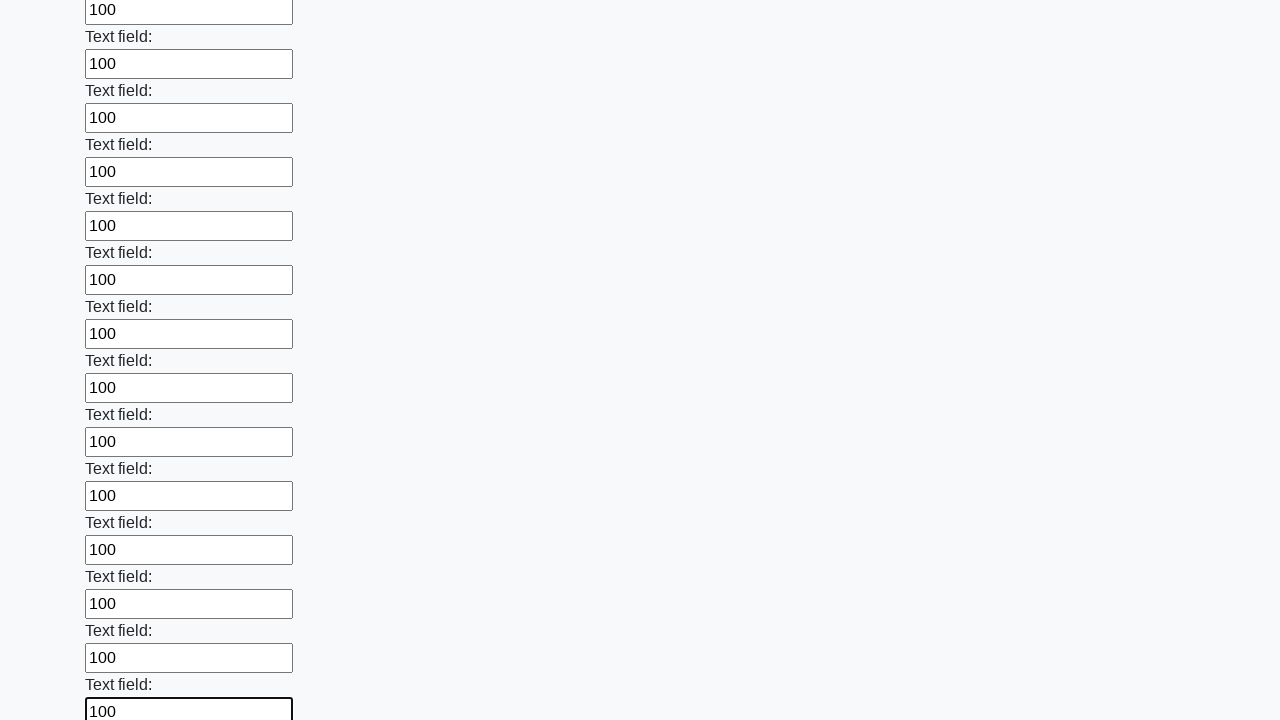

Filled input field with value '100' on input >> nth=86
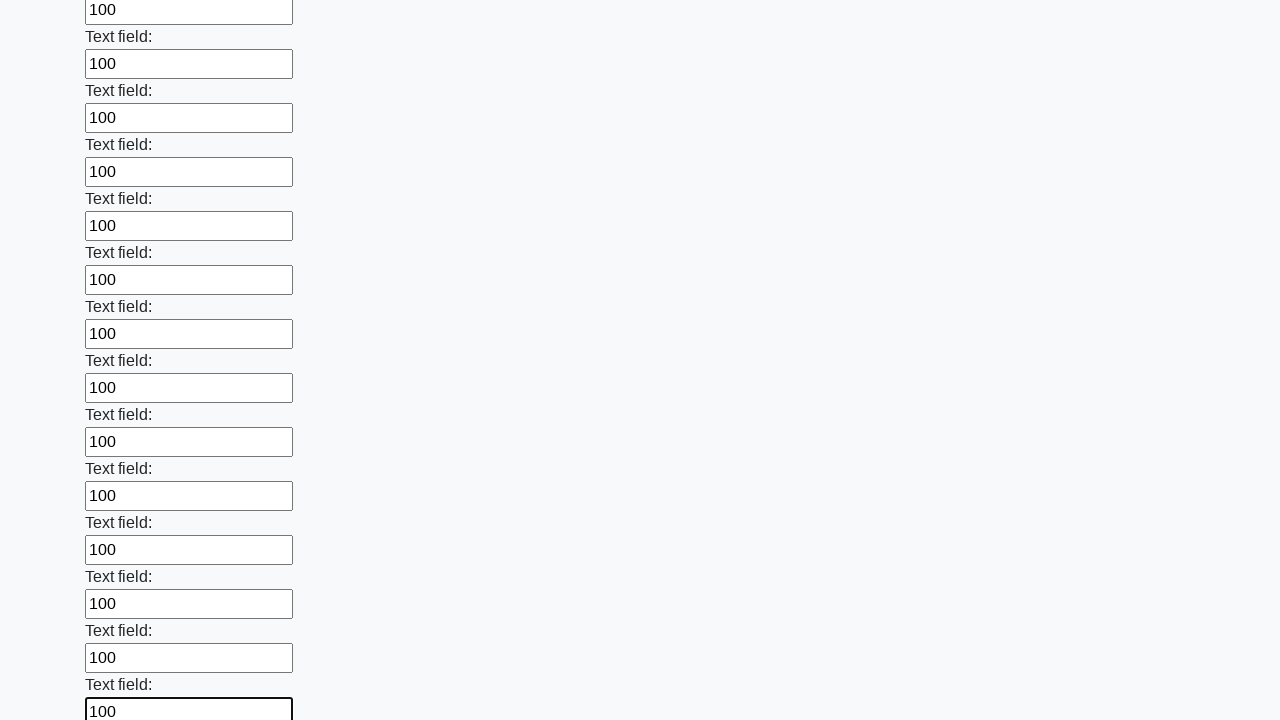

Filled input field with value '100' on input >> nth=87
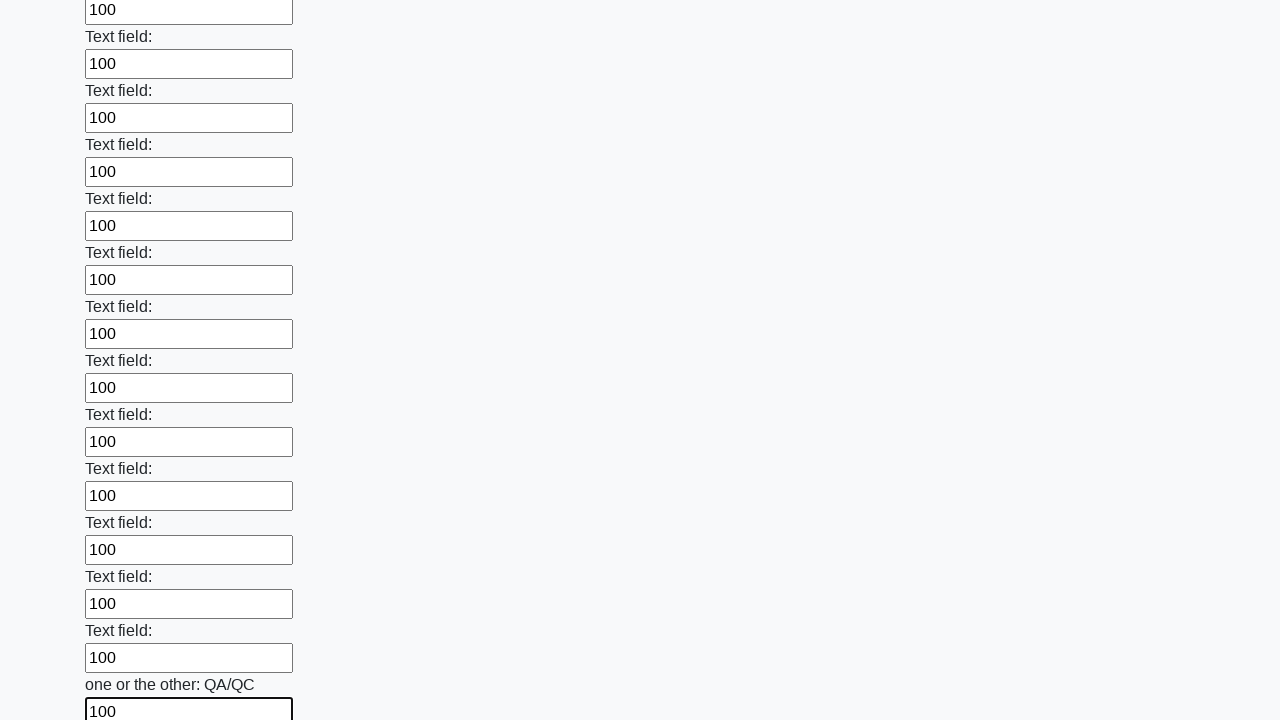

Filled input field with value '100' on input >> nth=88
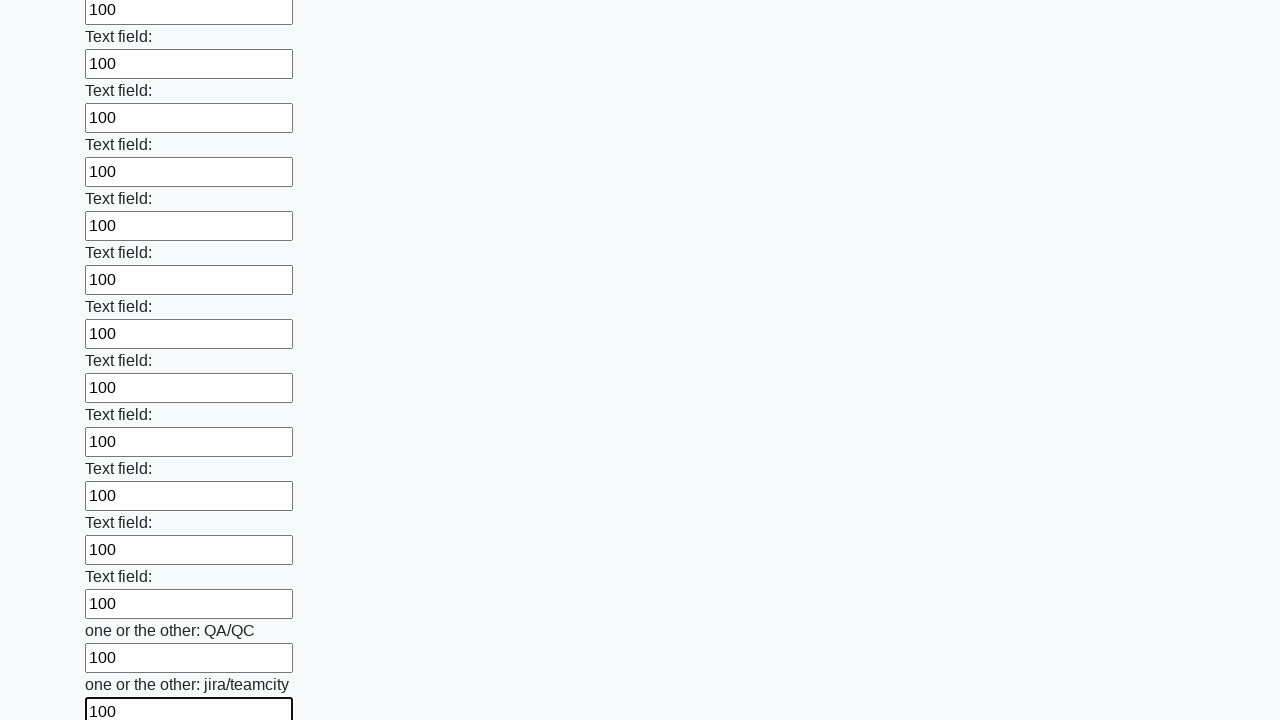

Filled input field with value '100' on input >> nth=89
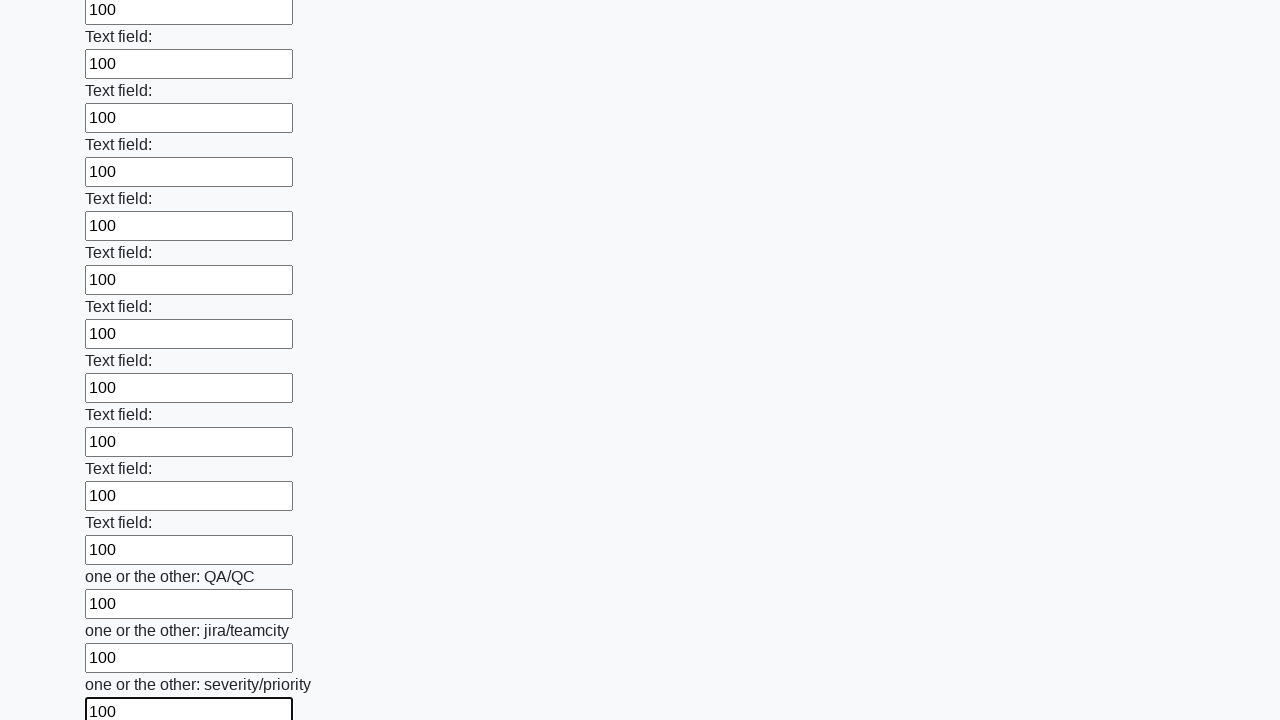

Filled input field with value '100' on input >> nth=90
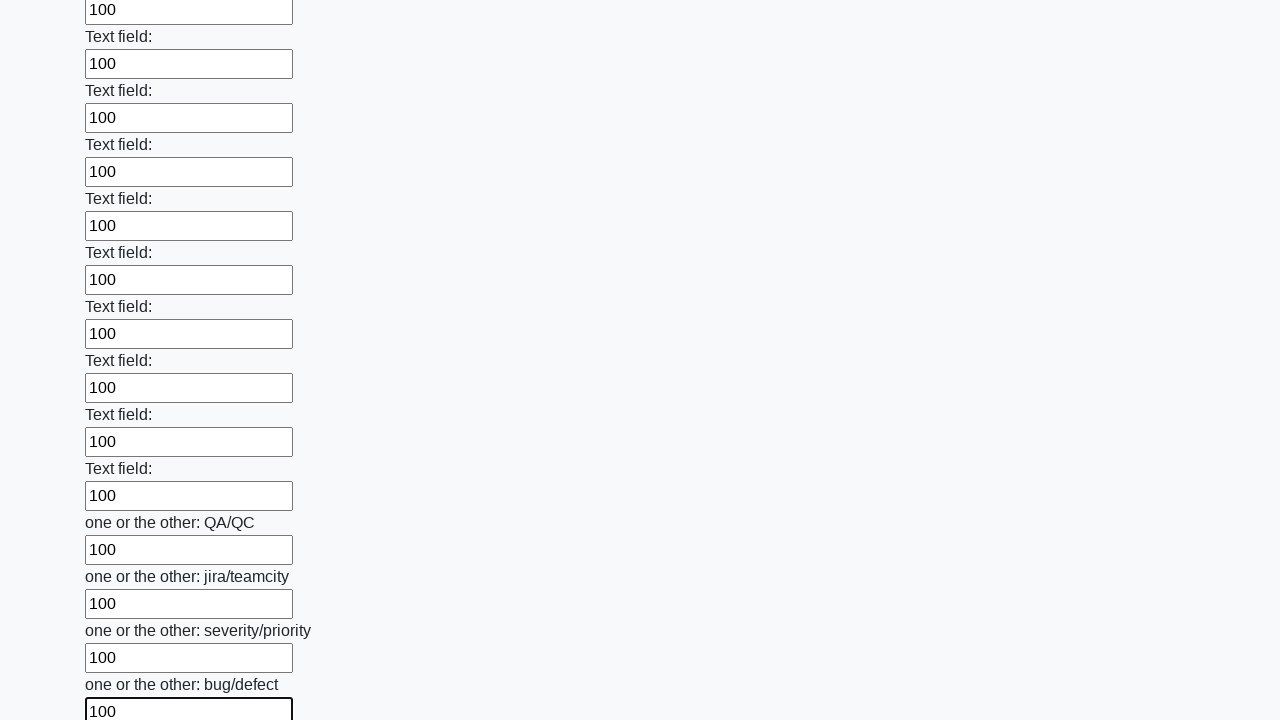

Filled input field with value '100' on input >> nth=91
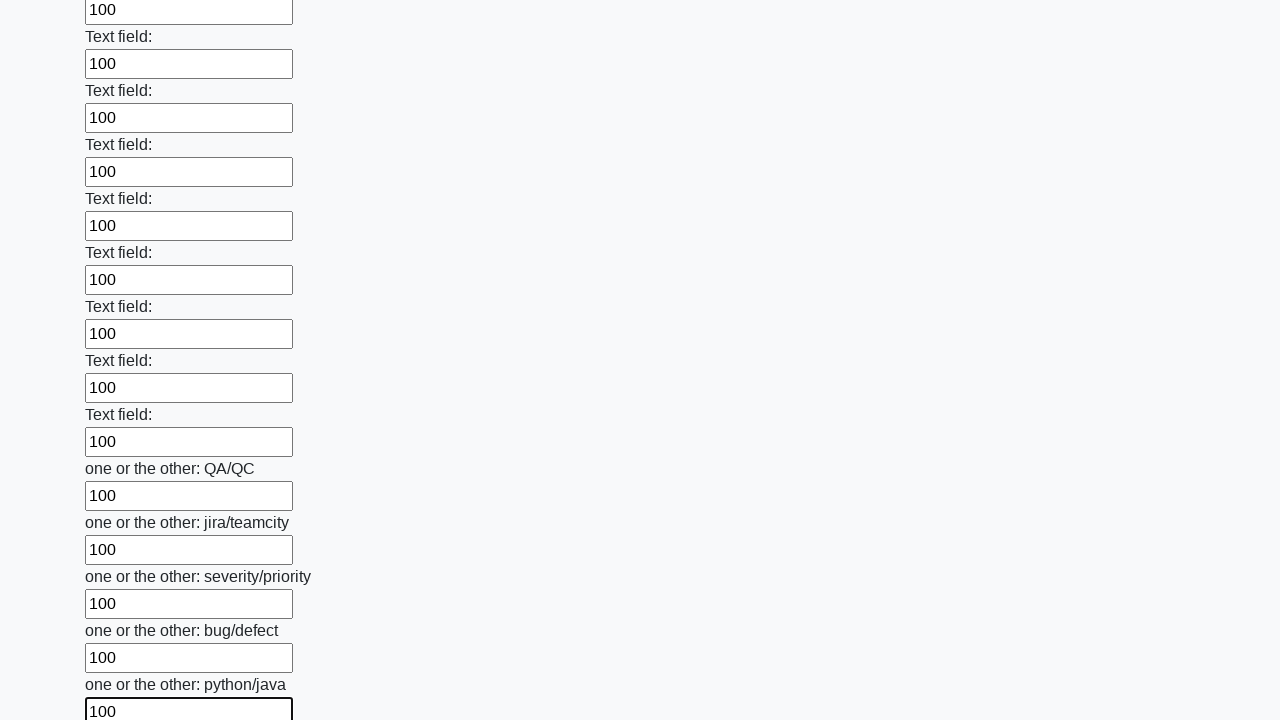

Filled input field with value '100' on input >> nth=92
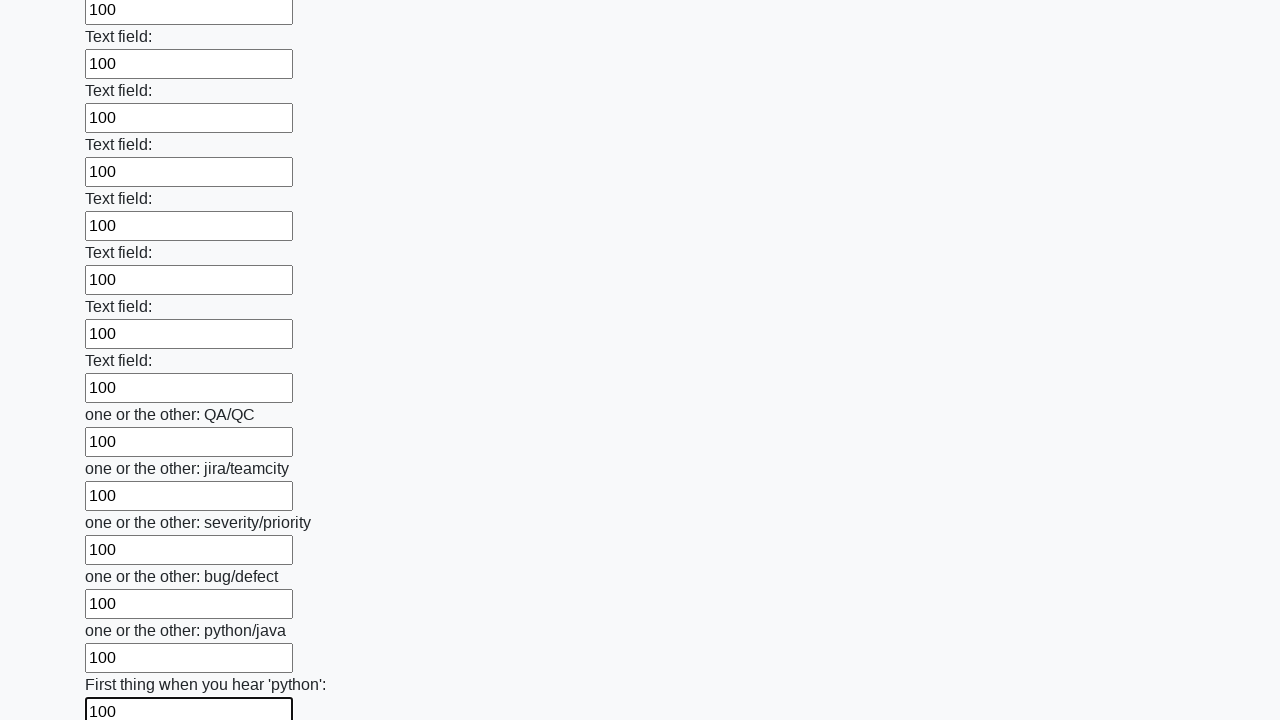

Filled input field with value '100' on input >> nth=93
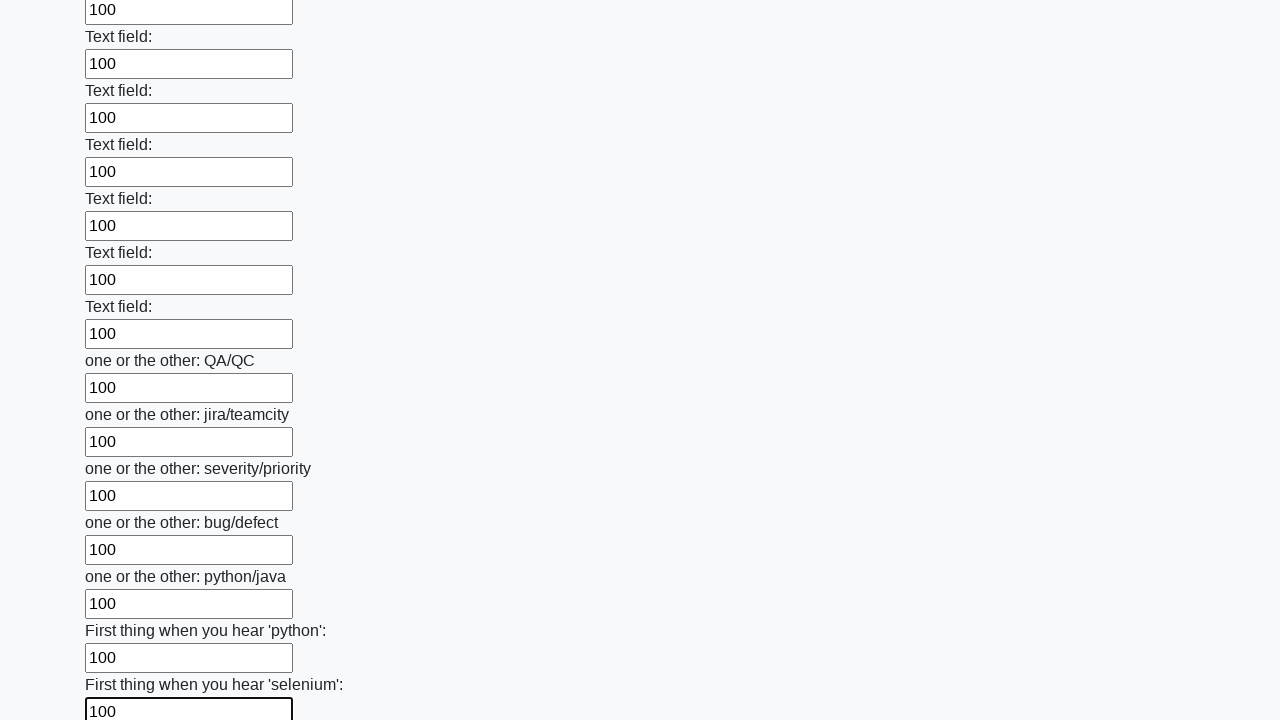

Filled input field with value '100' on input >> nth=94
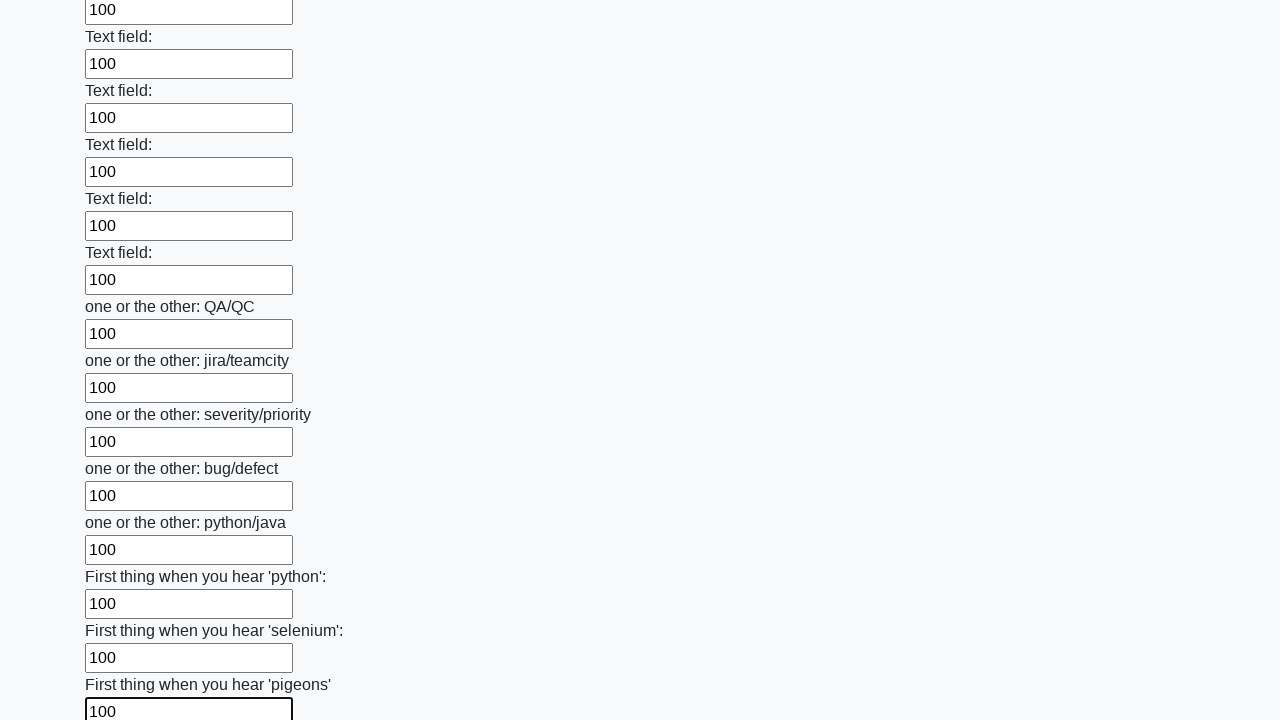

Filled input field with value '100' on input >> nth=95
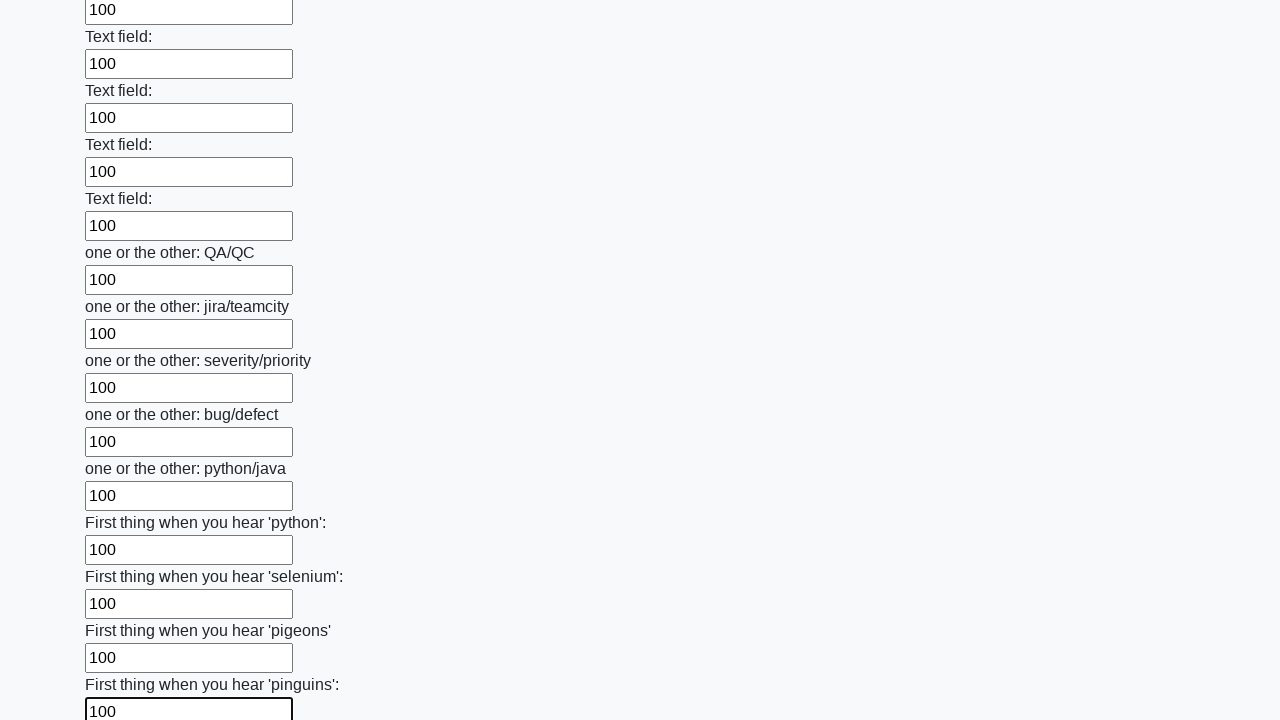

Filled input field with value '100' on input >> nth=96
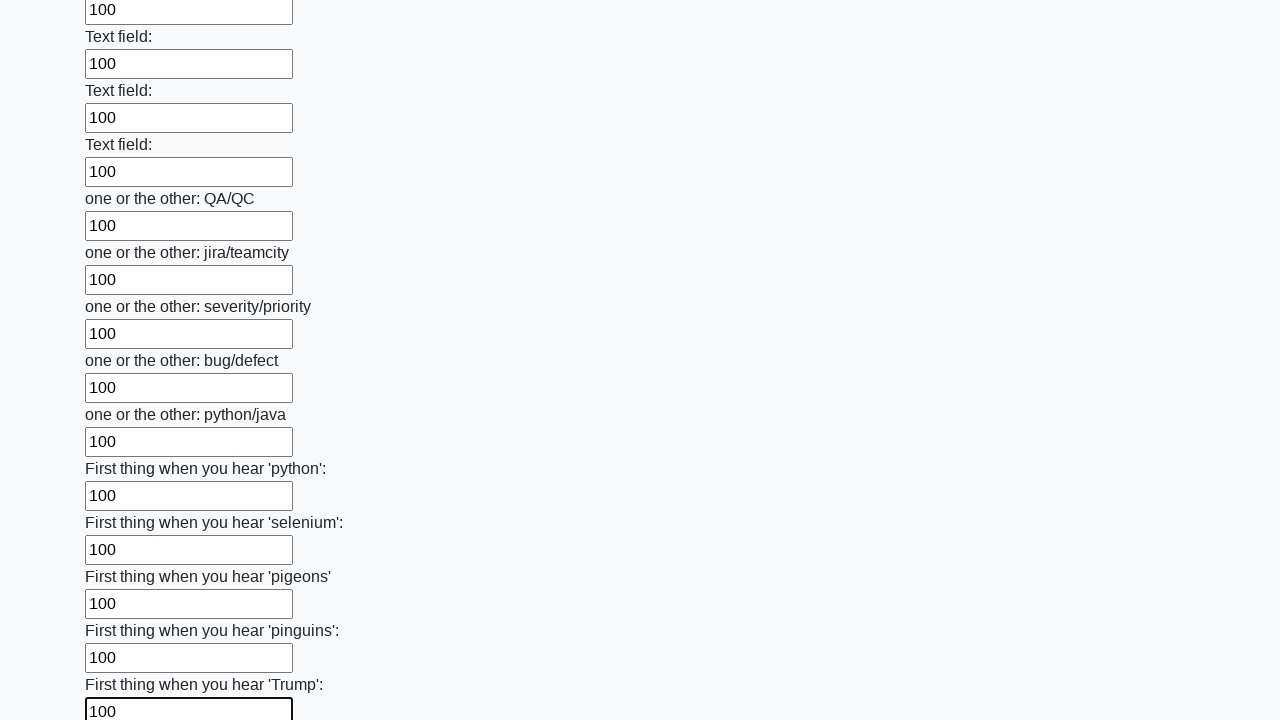

Filled input field with value '100' on input >> nth=97
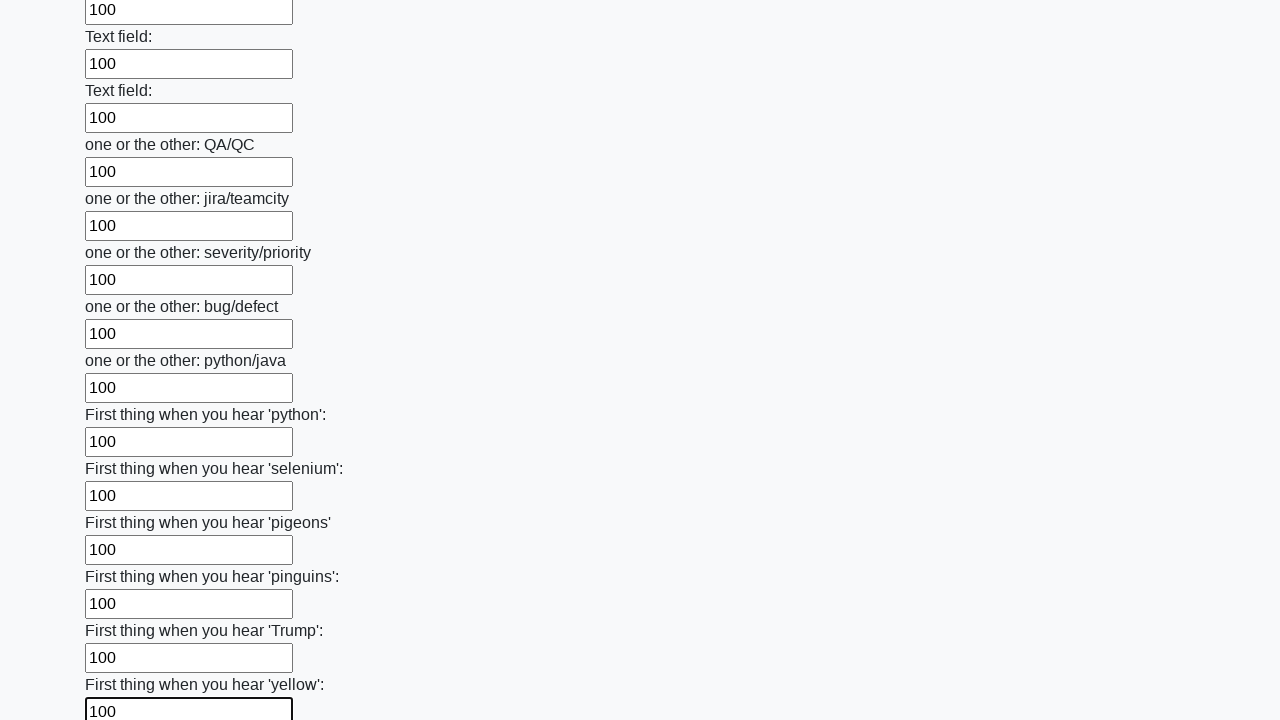

Filled input field with value '100' on input >> nth=98
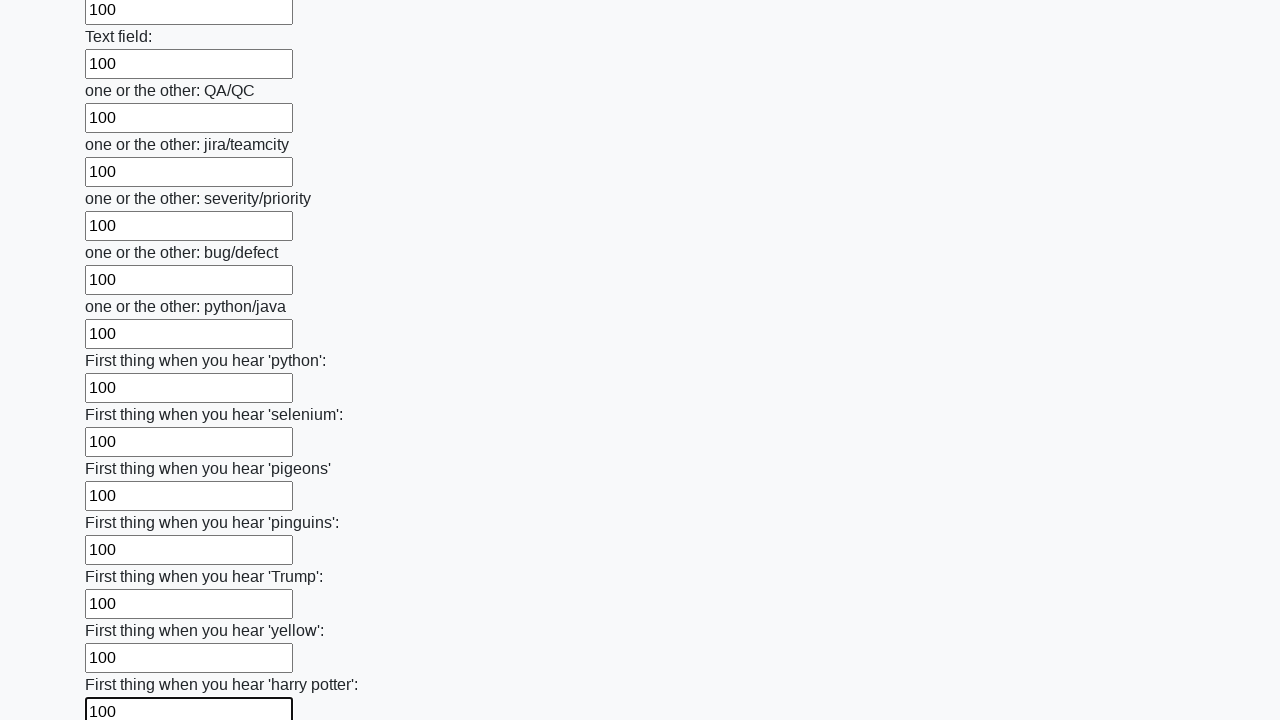

Filled input field with value '100' on input >> nth=99
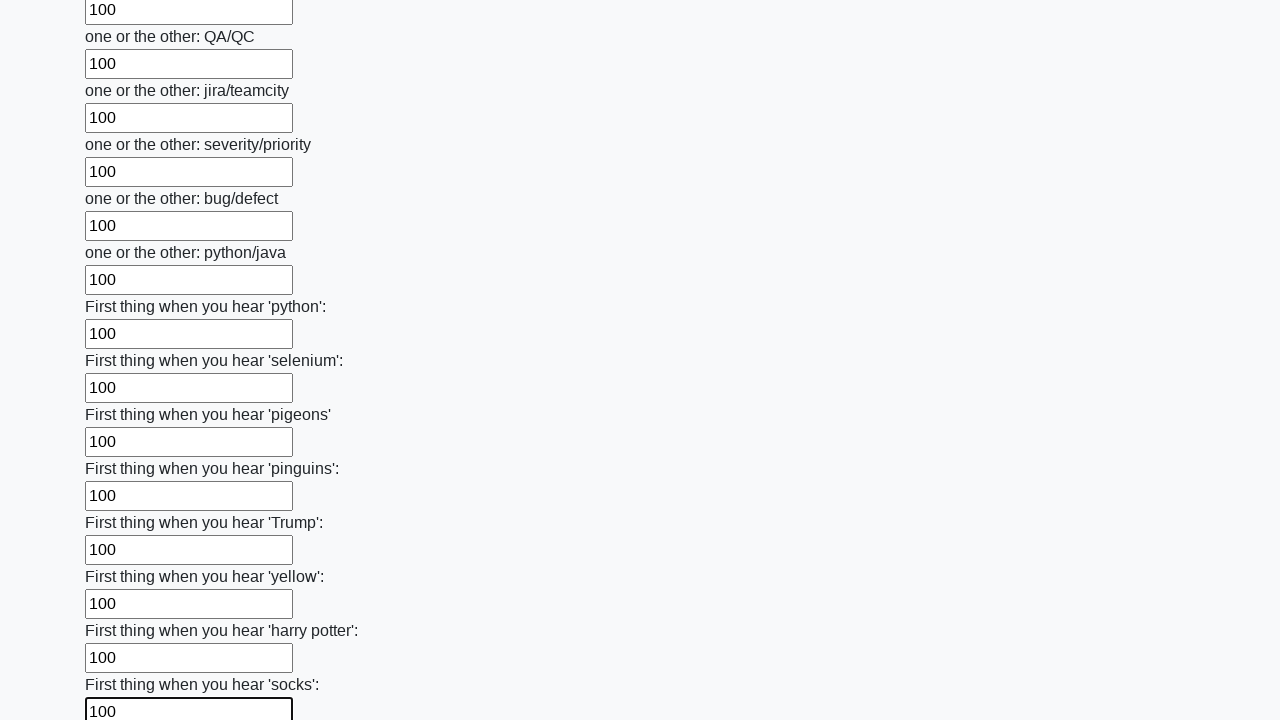

Clicked the submit button to submit the form at (123, 611) on button.btn
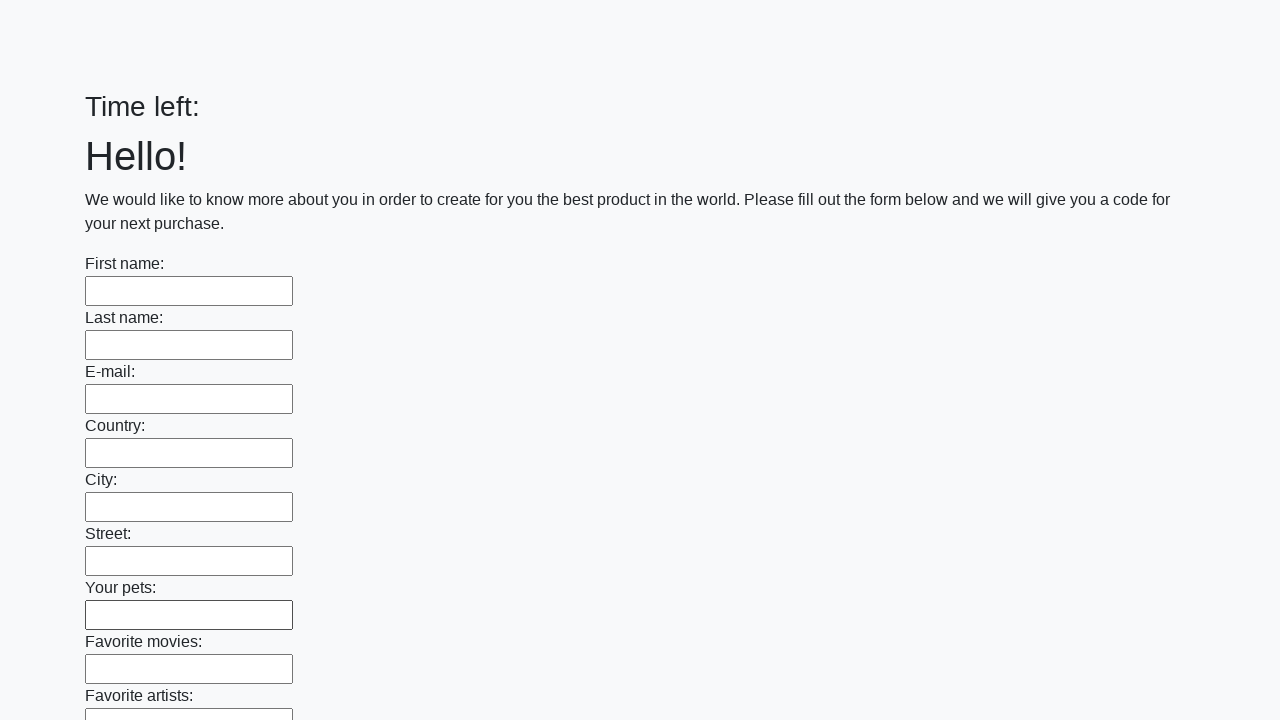

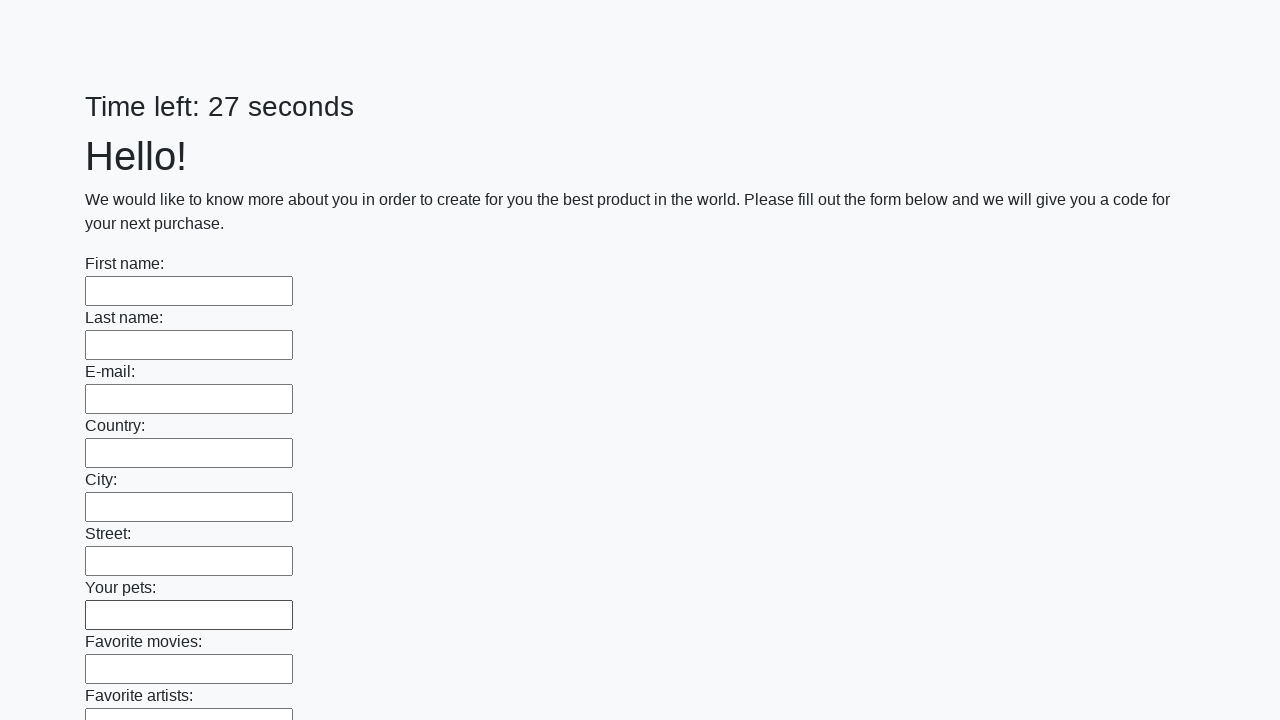